Fills out a form with multiple input fields by entering text into each field and submitting the form

Starting URL: http://suninjuly.github.io/huge_form.html

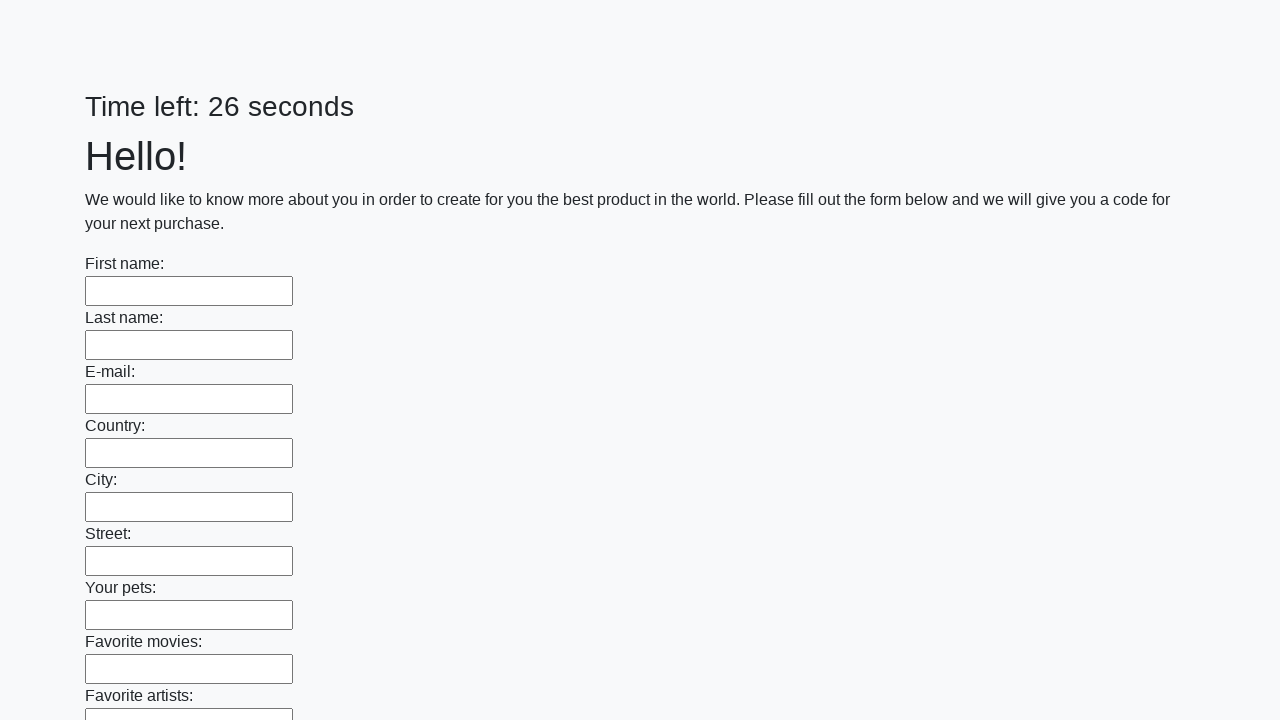

Located all input elements on the page
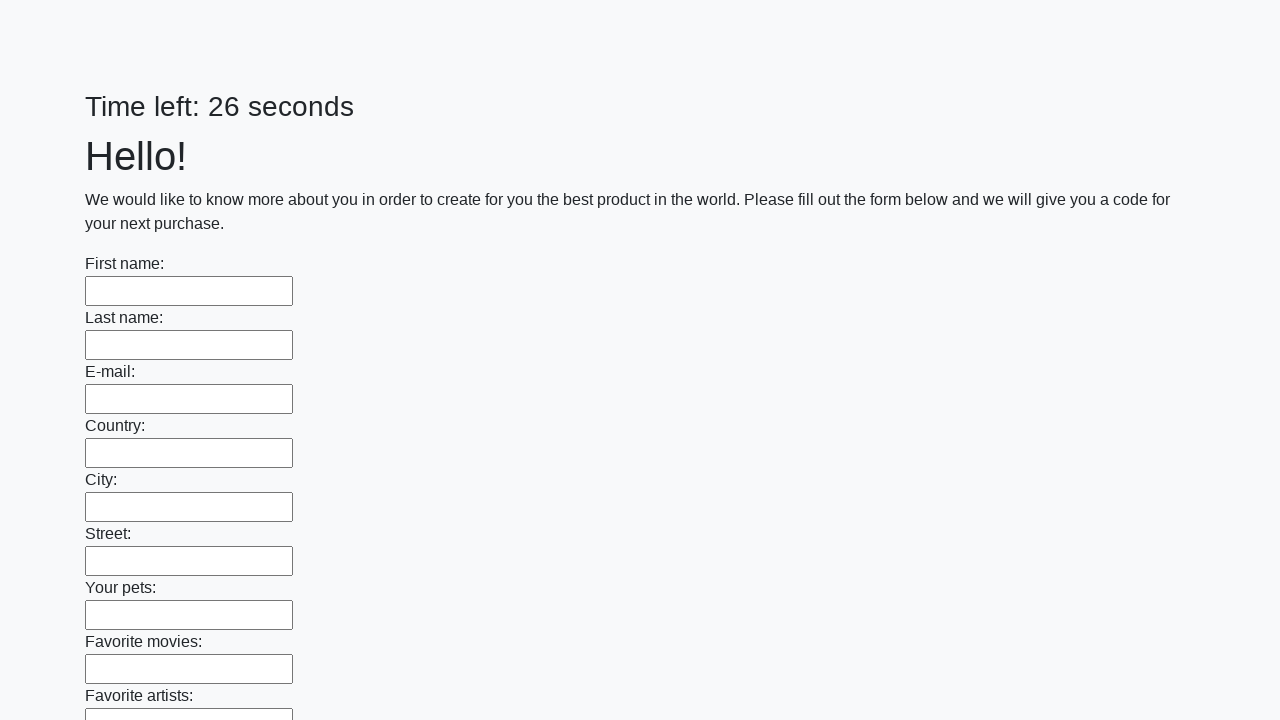

Filled an input field with 'My answer' on input >> nth=0
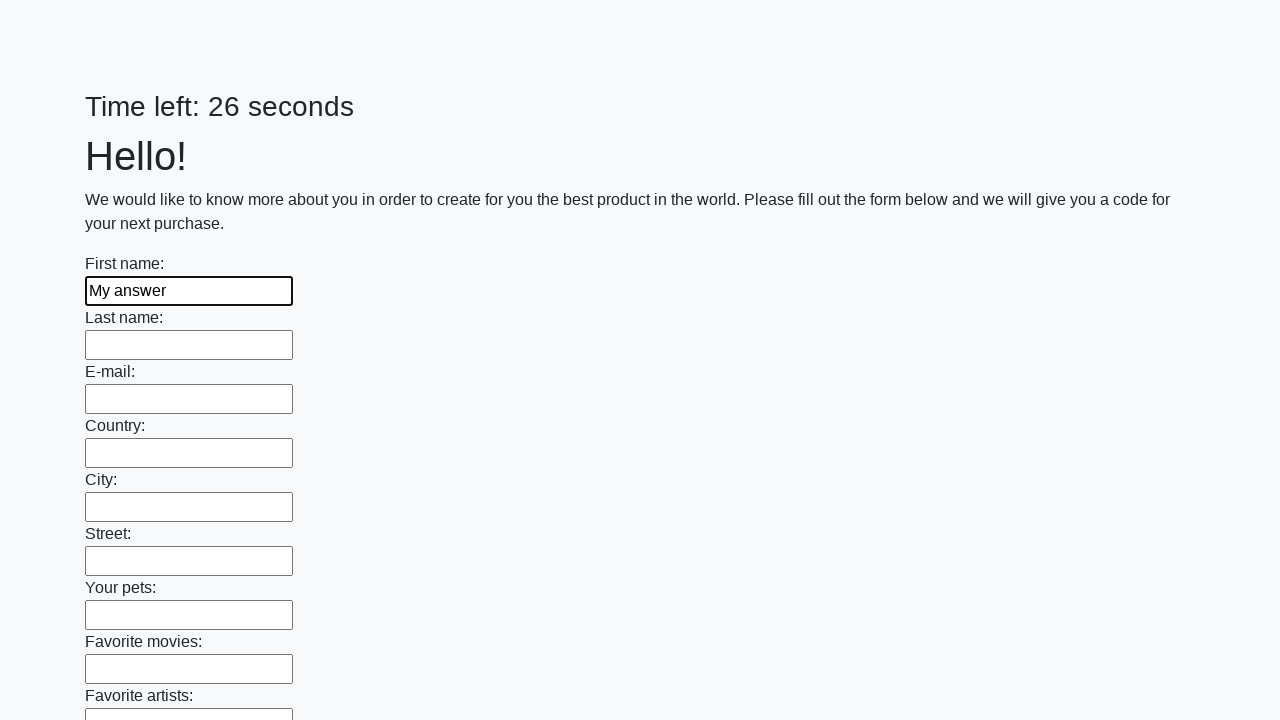

Filled an input field with 'My answer' on input >> nth=1
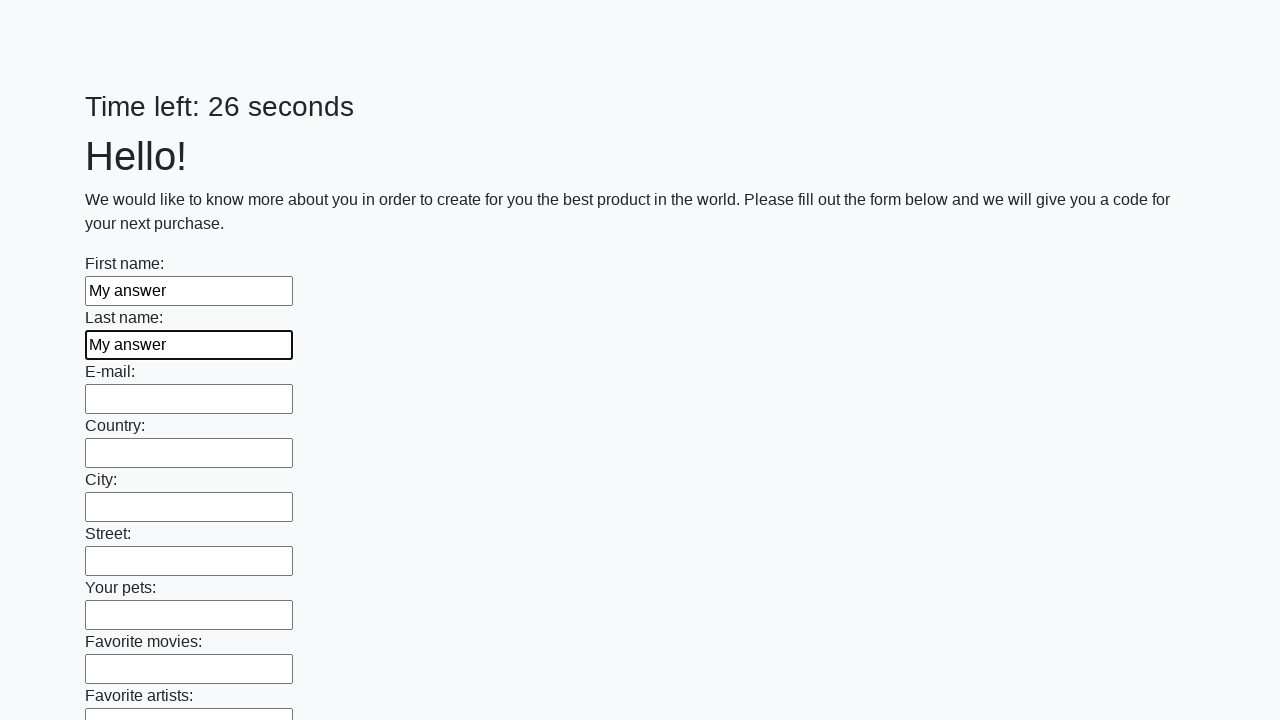

Filled an input field with 'My answer' on input >> nth=2
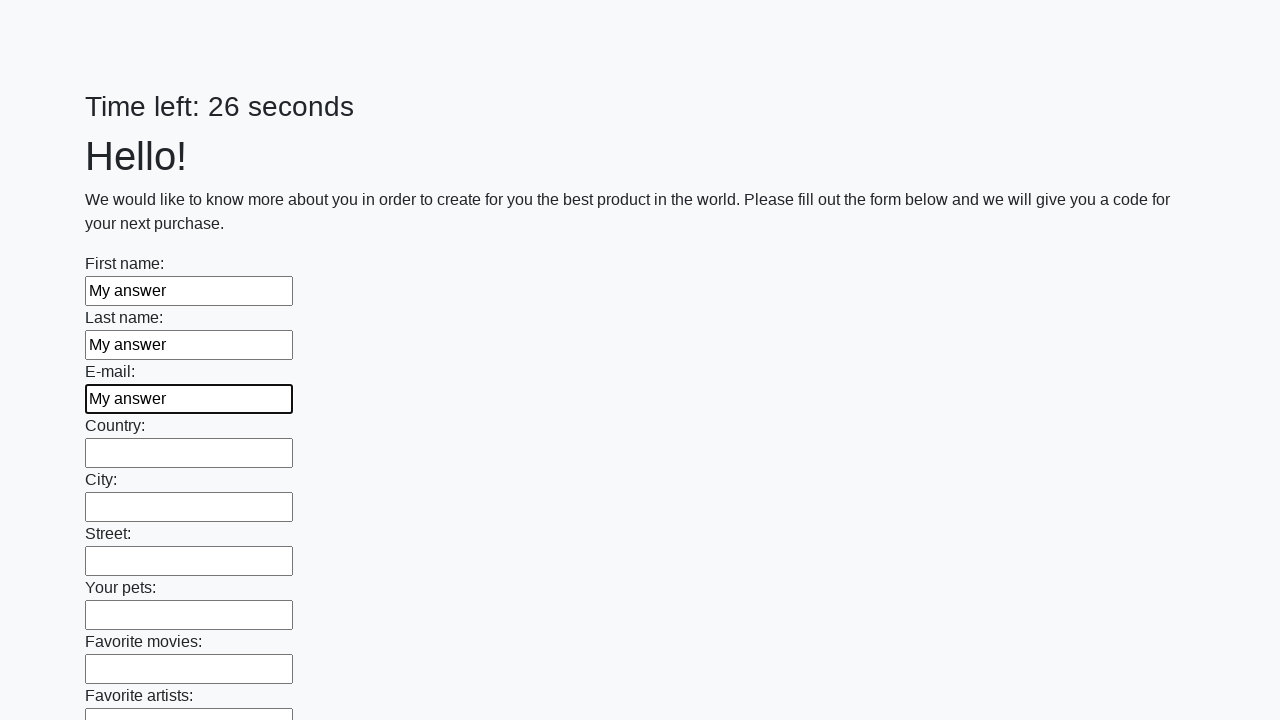

Filled an input field with 'My answer' on input >> nth=3
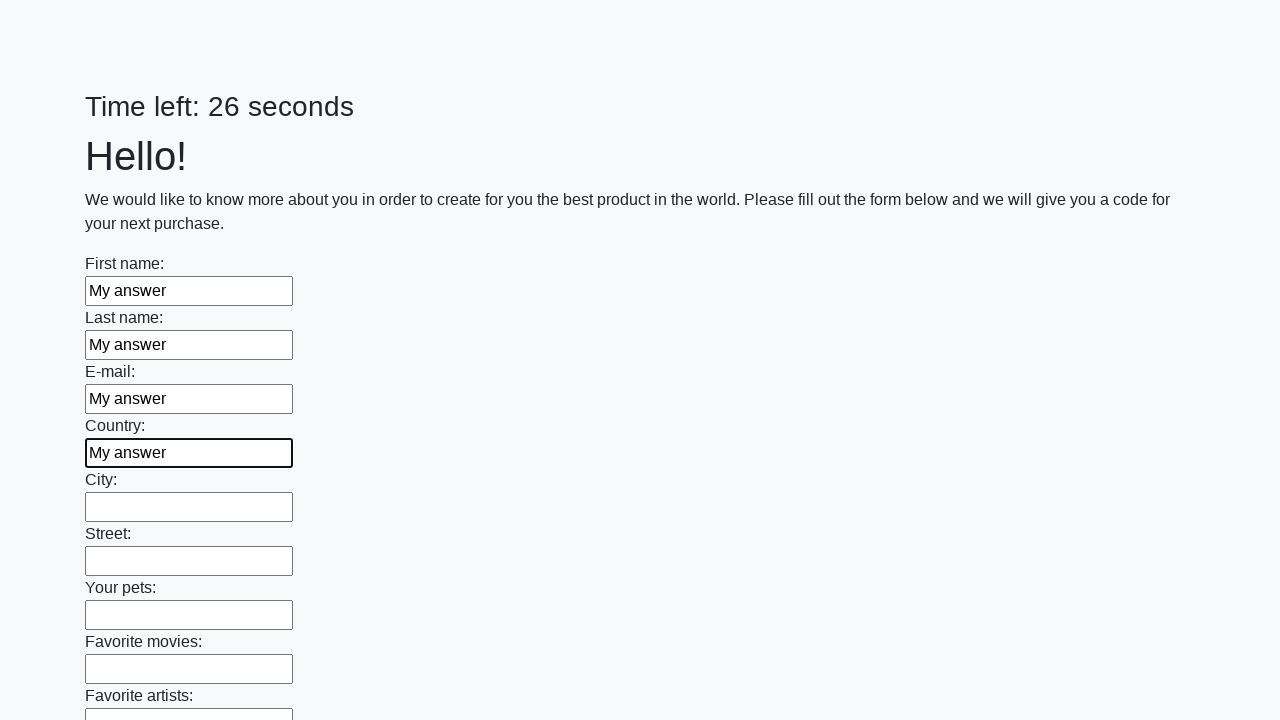

Filled an input field with 'My answer' on input >> nth=4
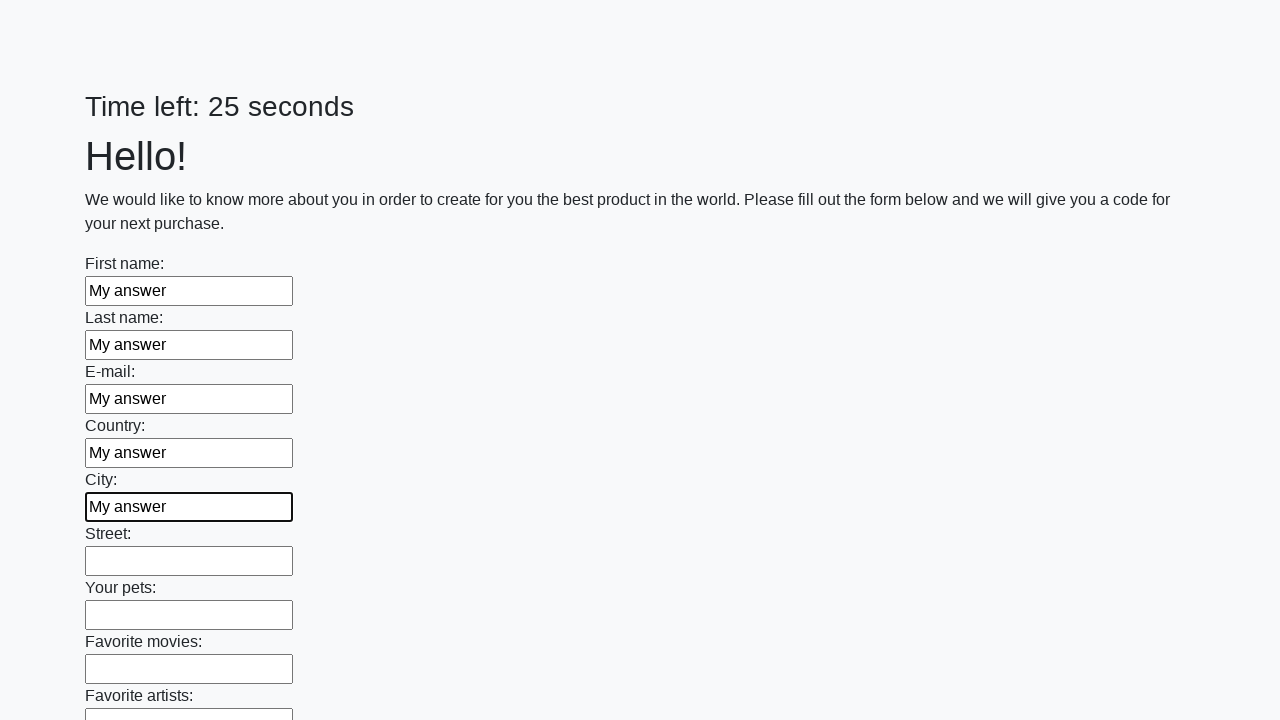

Filled an input field with 'My answer' on input >> nth=5
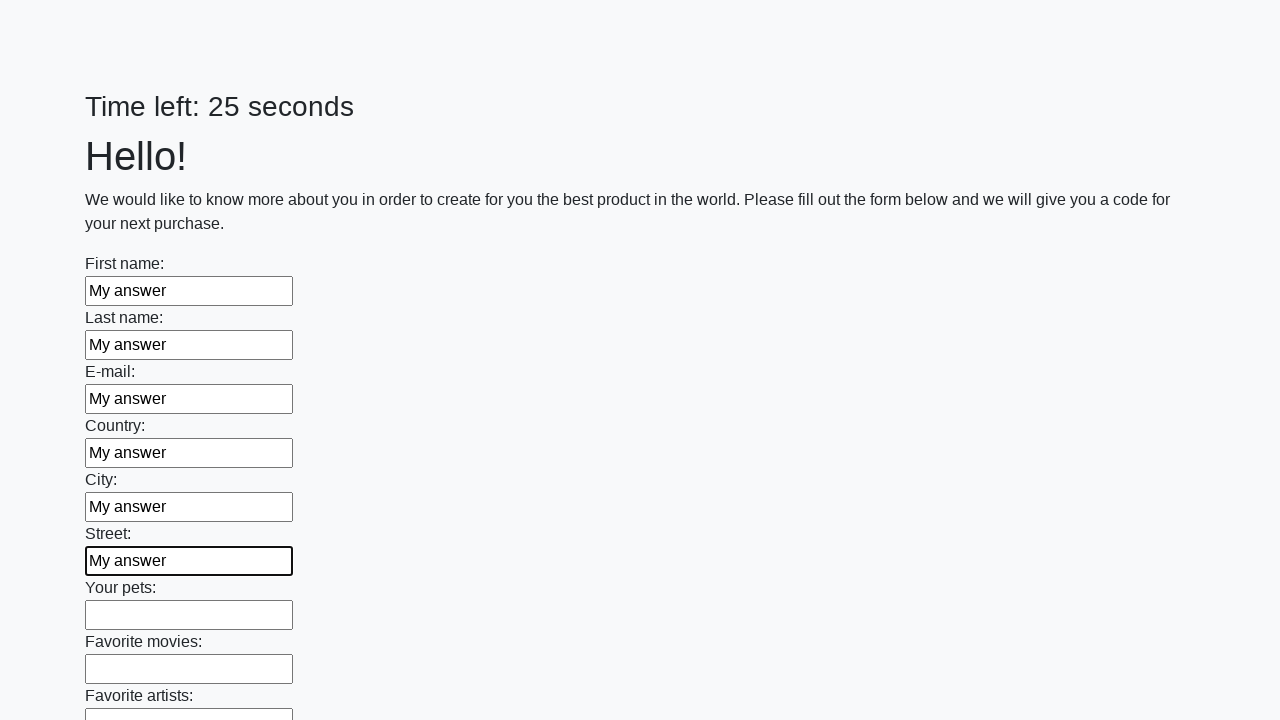

Filled an input field with 'My answer' on input >> nth=6
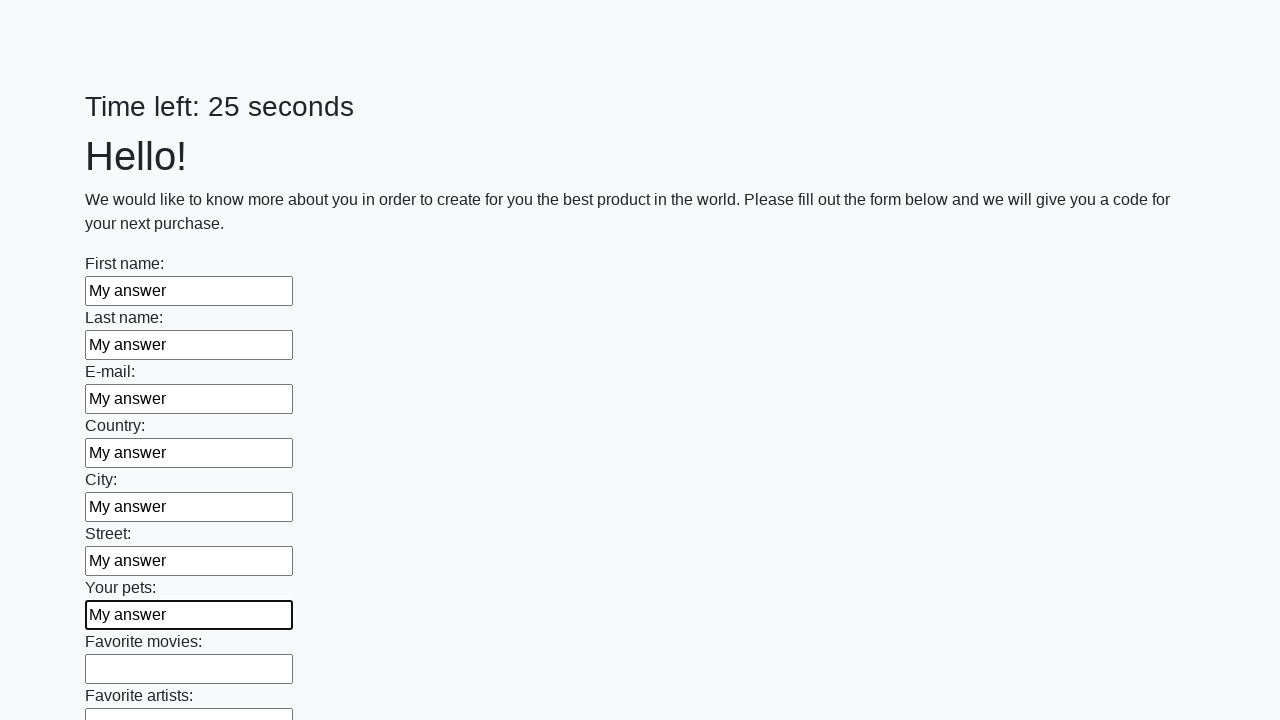

Filled an input field with 'My answer' on input >> nth=7
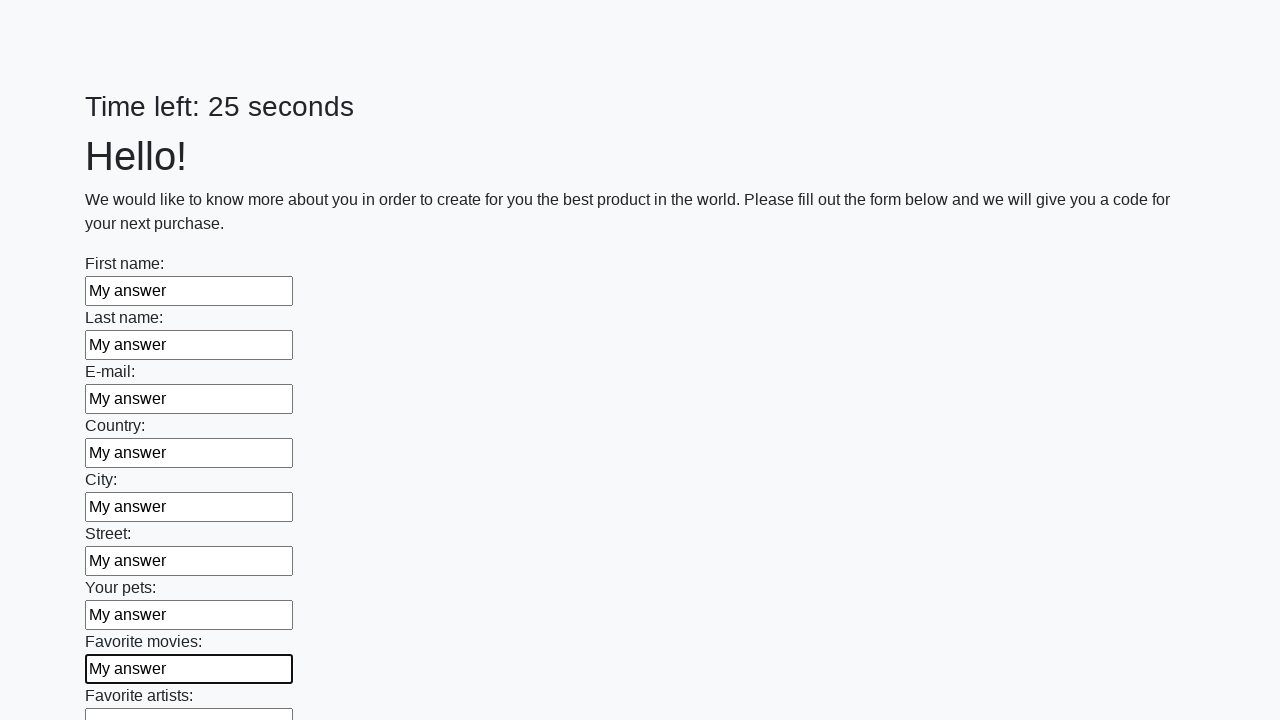

Filled an input field with 'My answer' on input >> nth=8
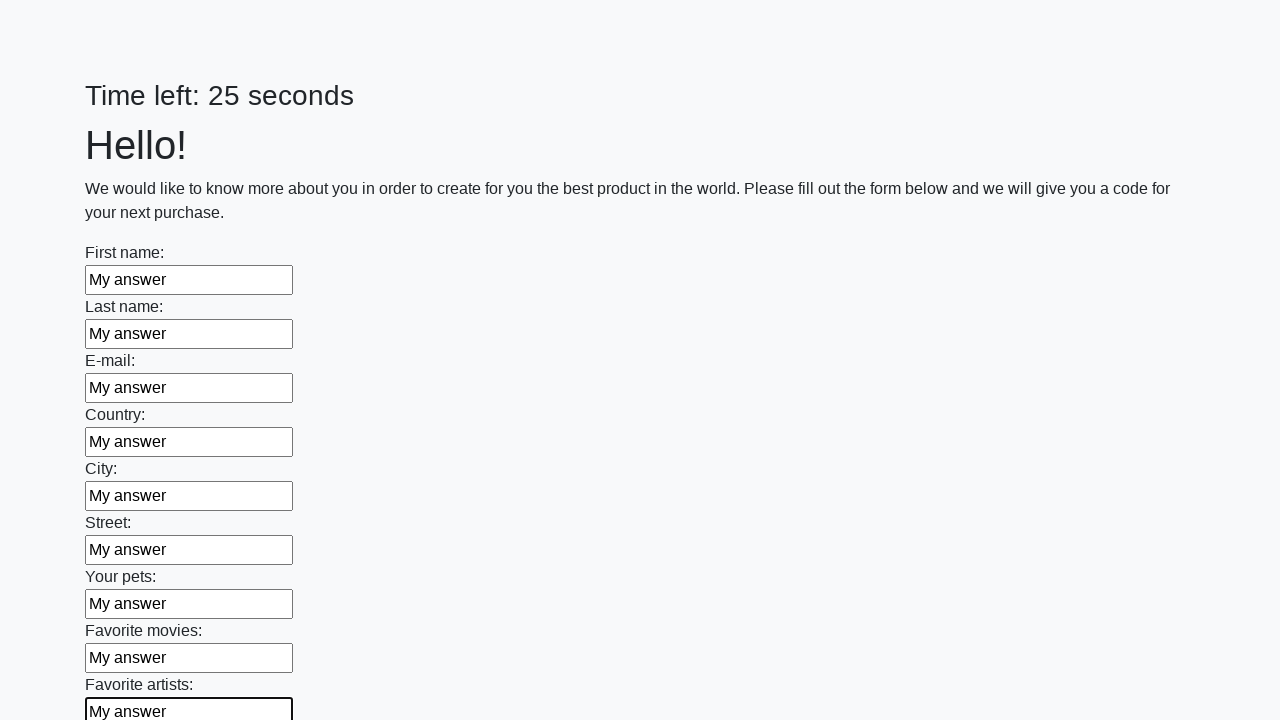

Filled an input field with 'My answer' on input >> nth=9
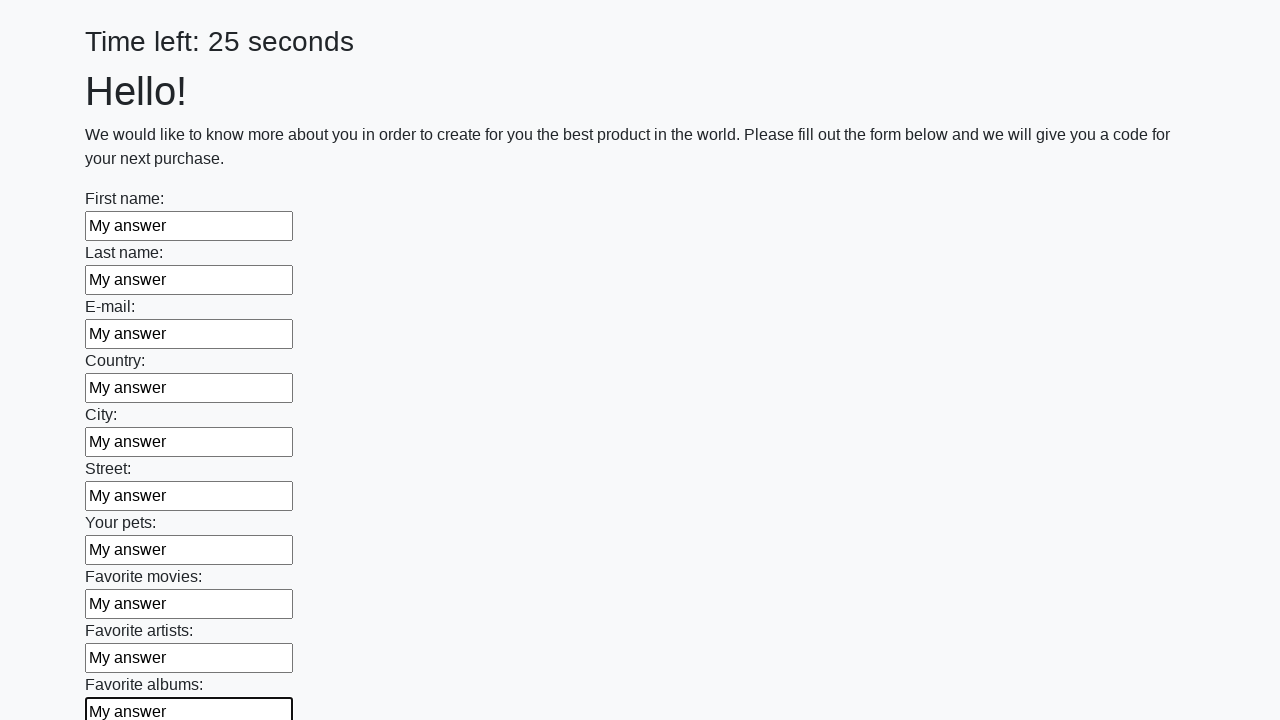

Filled an input field with 'My answer' on input >> nth=10
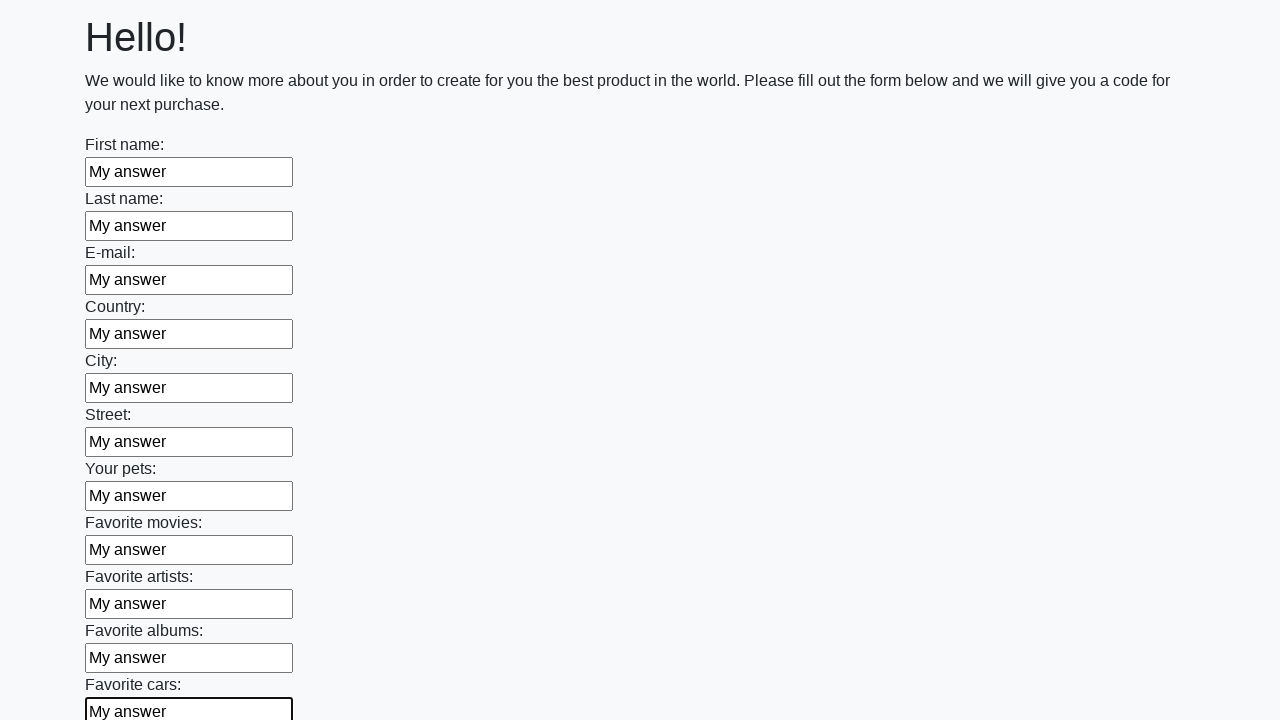

Filled an input field with 'My answer' on input >> nth=11
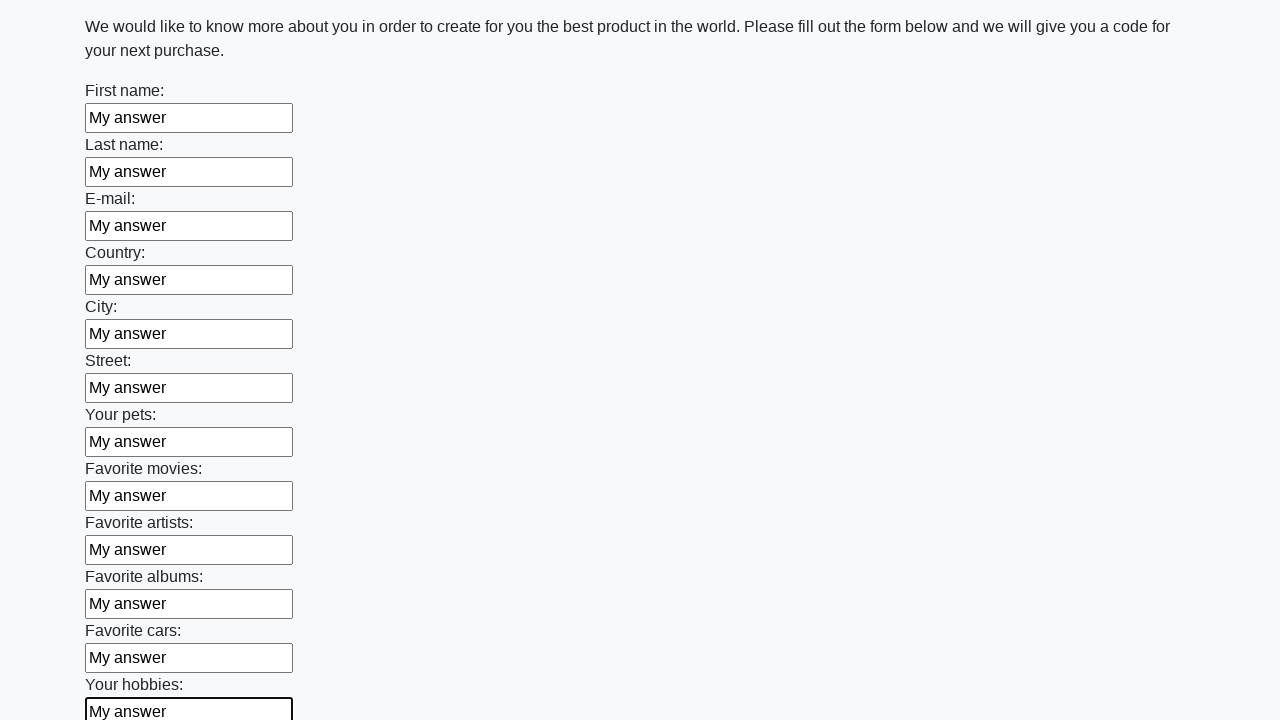

Filled an input field with 'My answer' on input >> nth=12
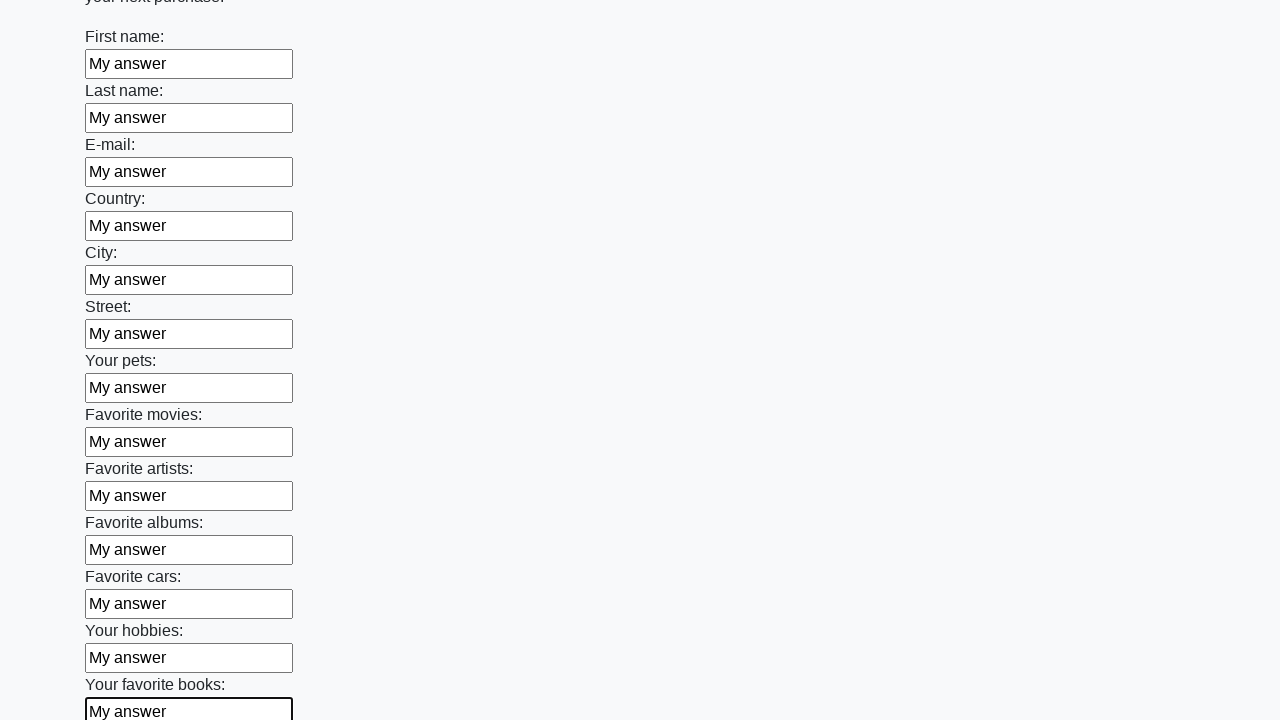

Filled an input field with 'My answer' on input >> nth=13
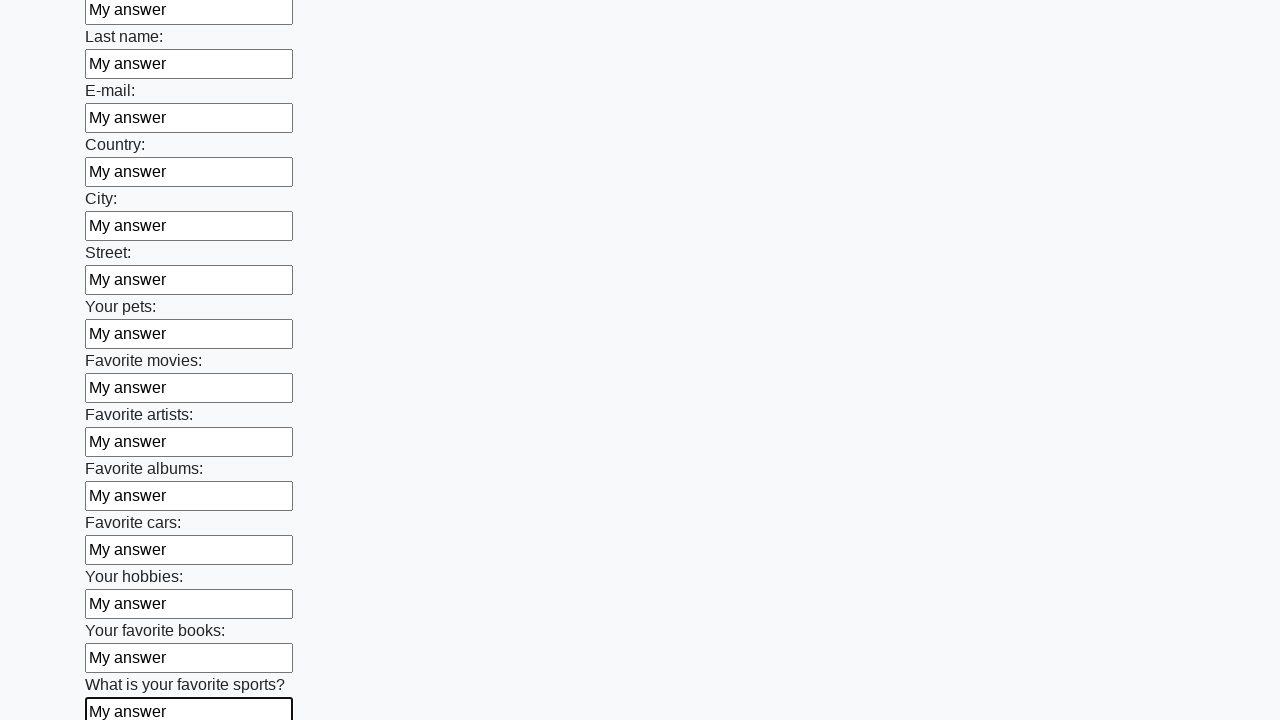

Filled an input field with 'My answer' on input >> nth=14
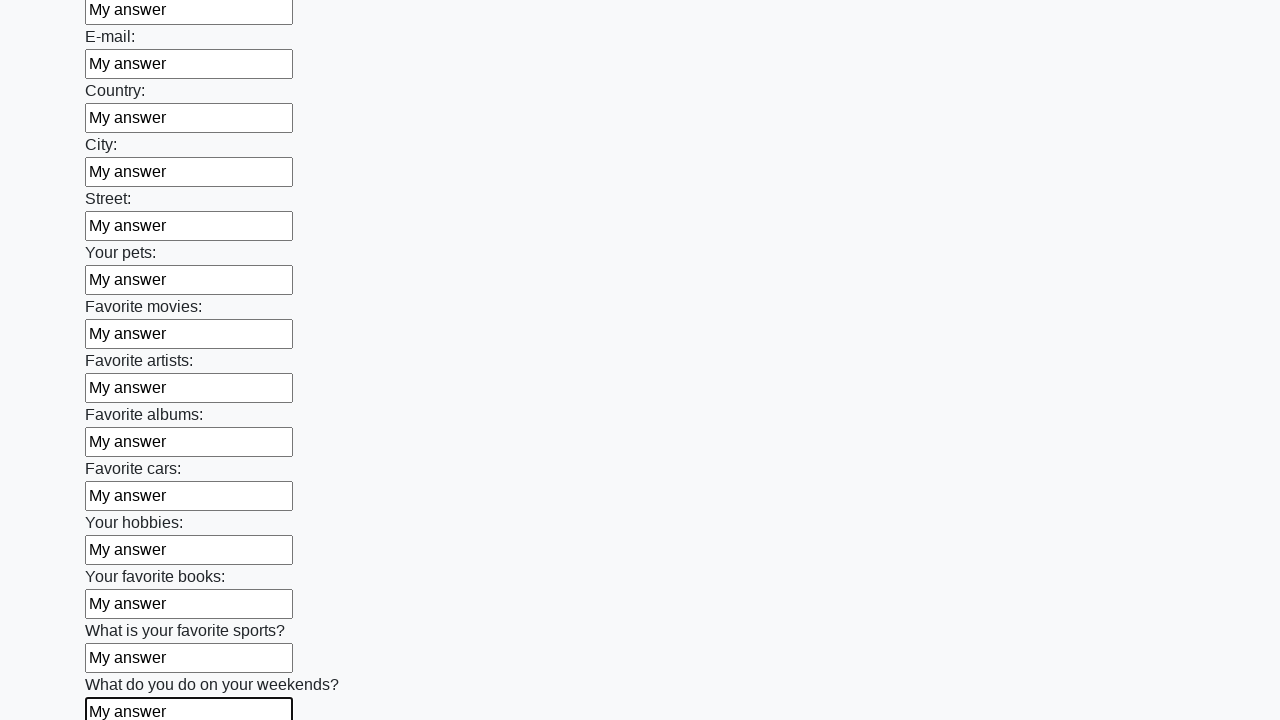

Filled an input field with 'My answer' on input >> nth=15
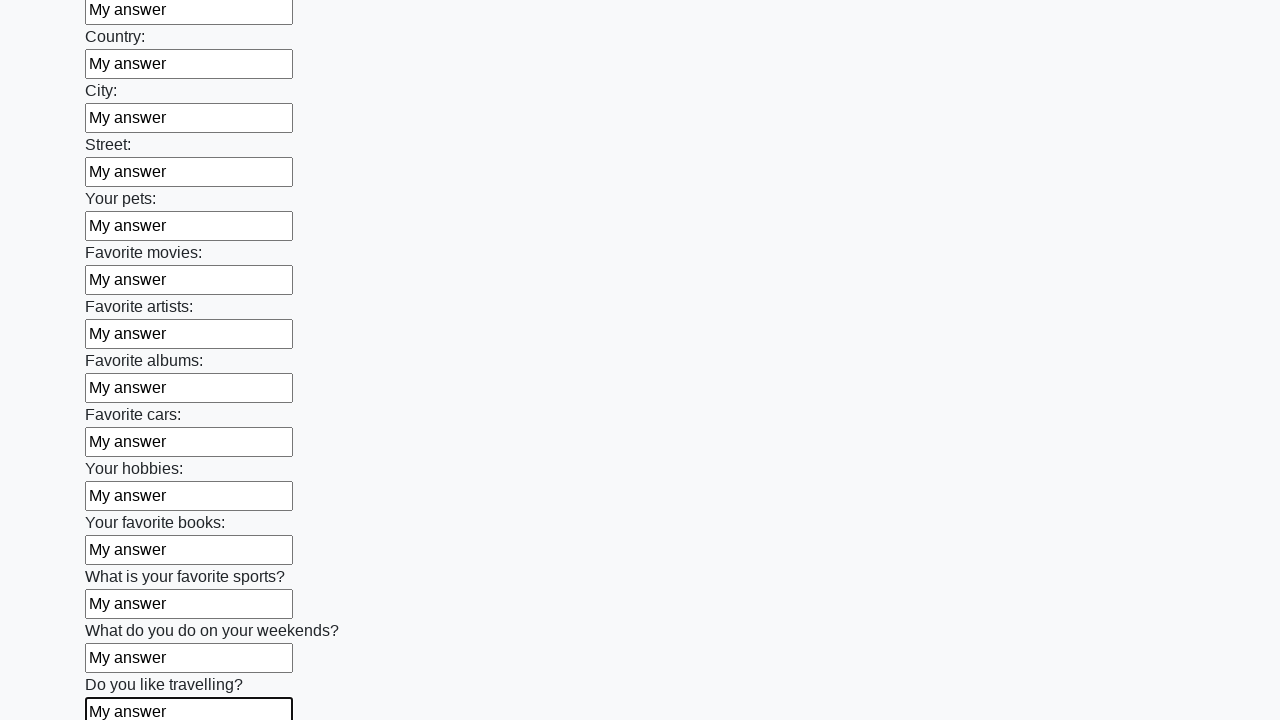

Filled an input field with 'My answer' on input >> nth=16
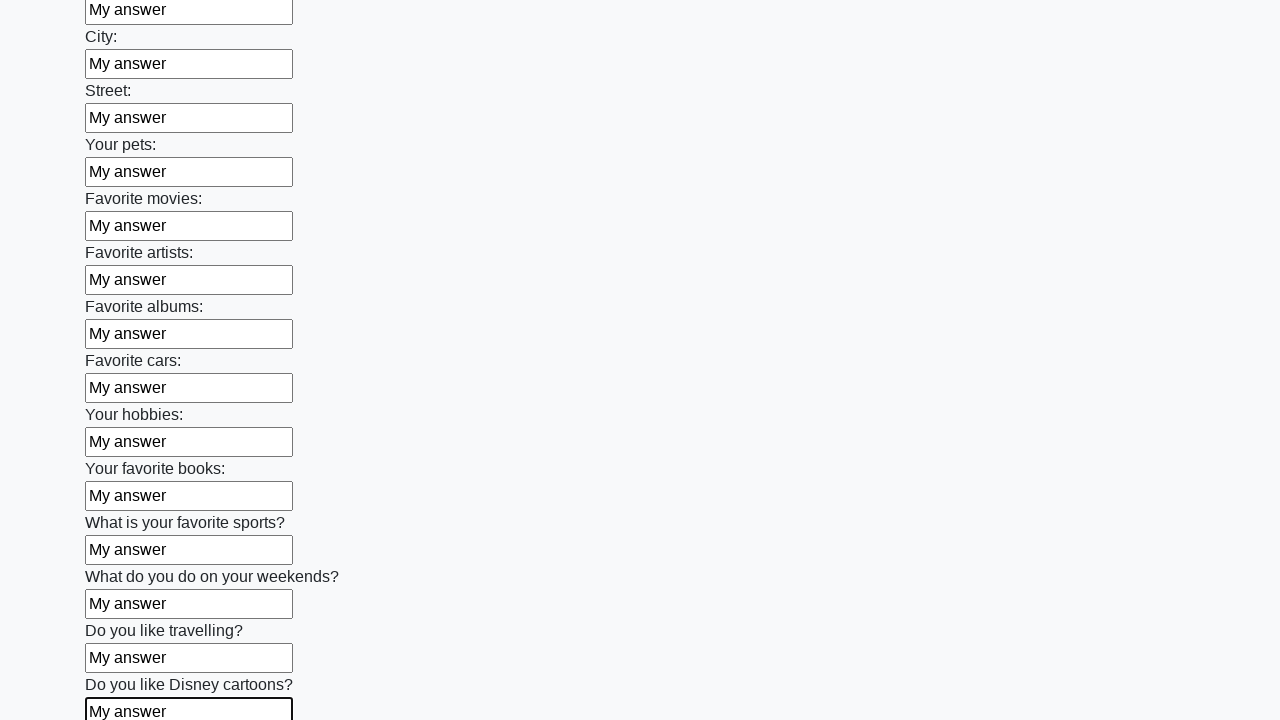

Filled an input field with 'My answer' on input >> nth=17
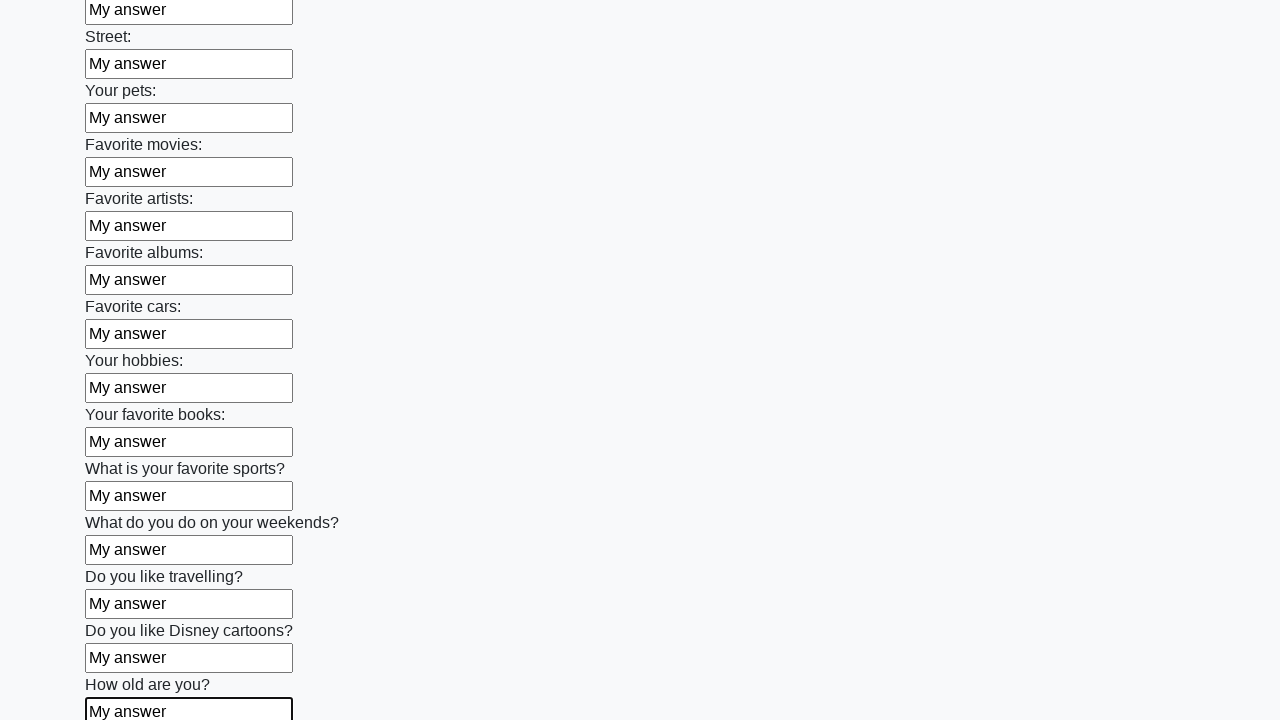

Filled an input field with 'My answer' on input >> nth=18
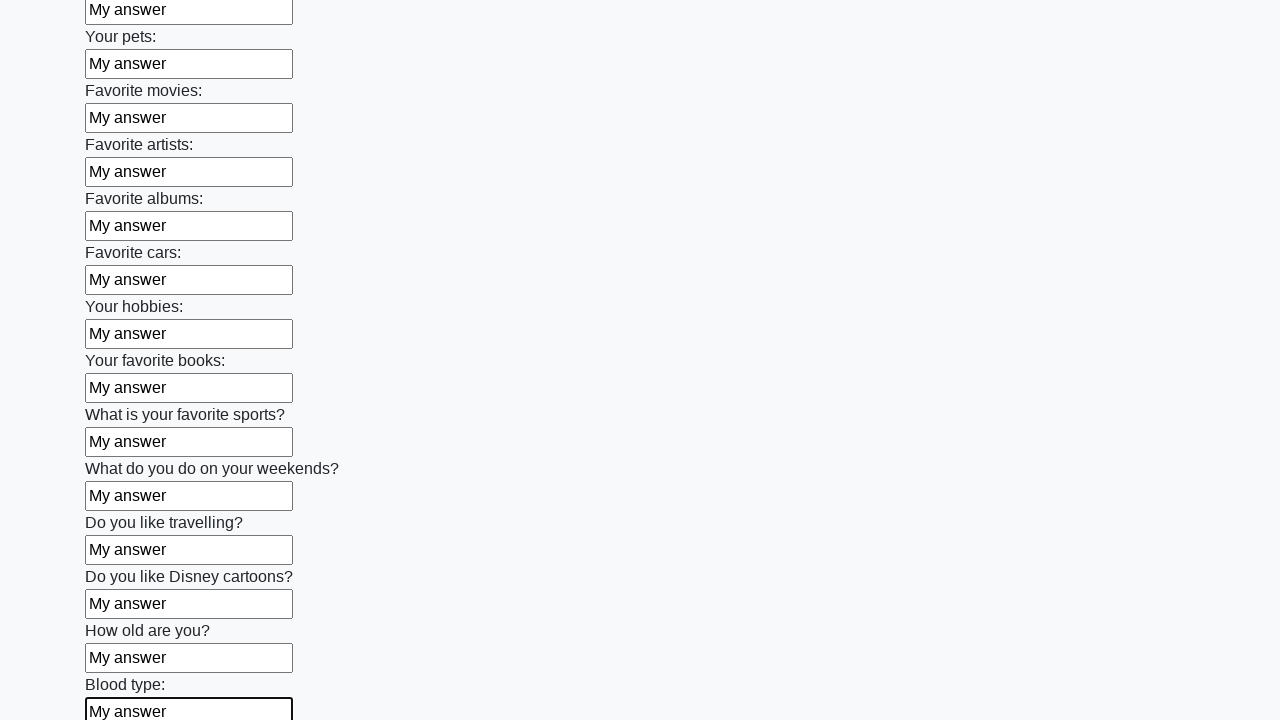

Filled an input field with 'My answer' on input >> nth=19
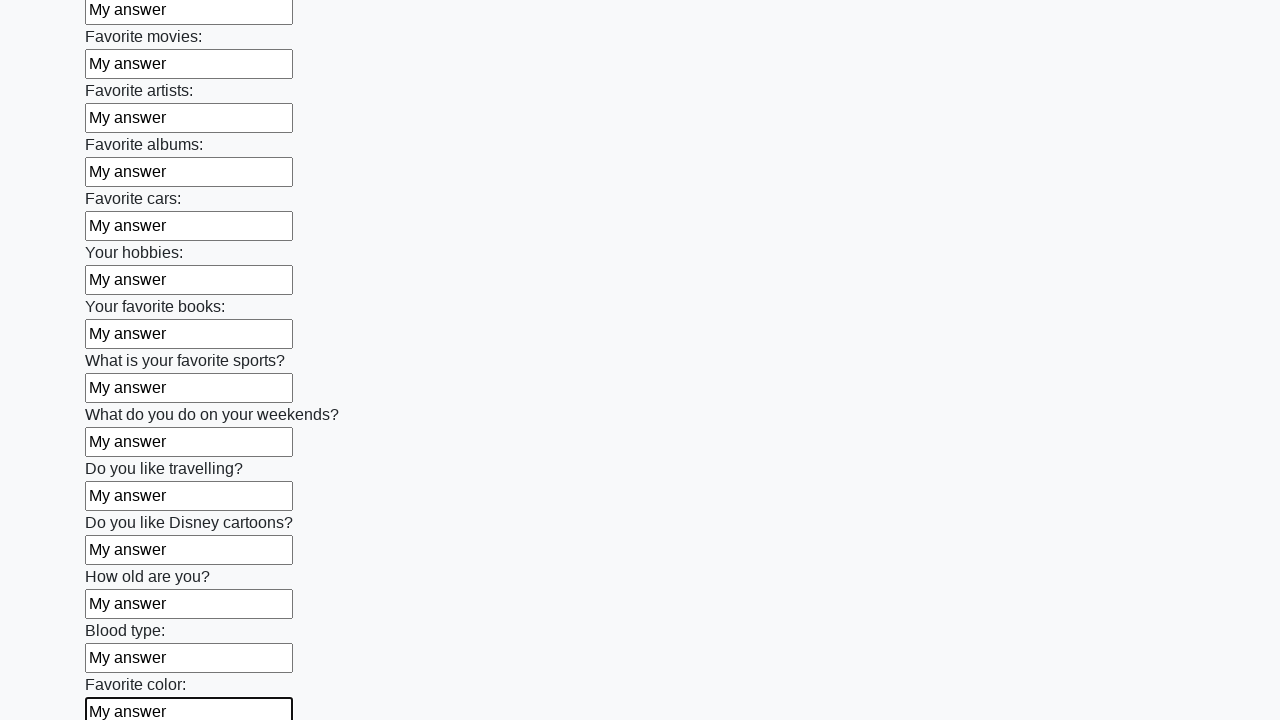

Filled an input field with 'My answer' on input >> nth=20
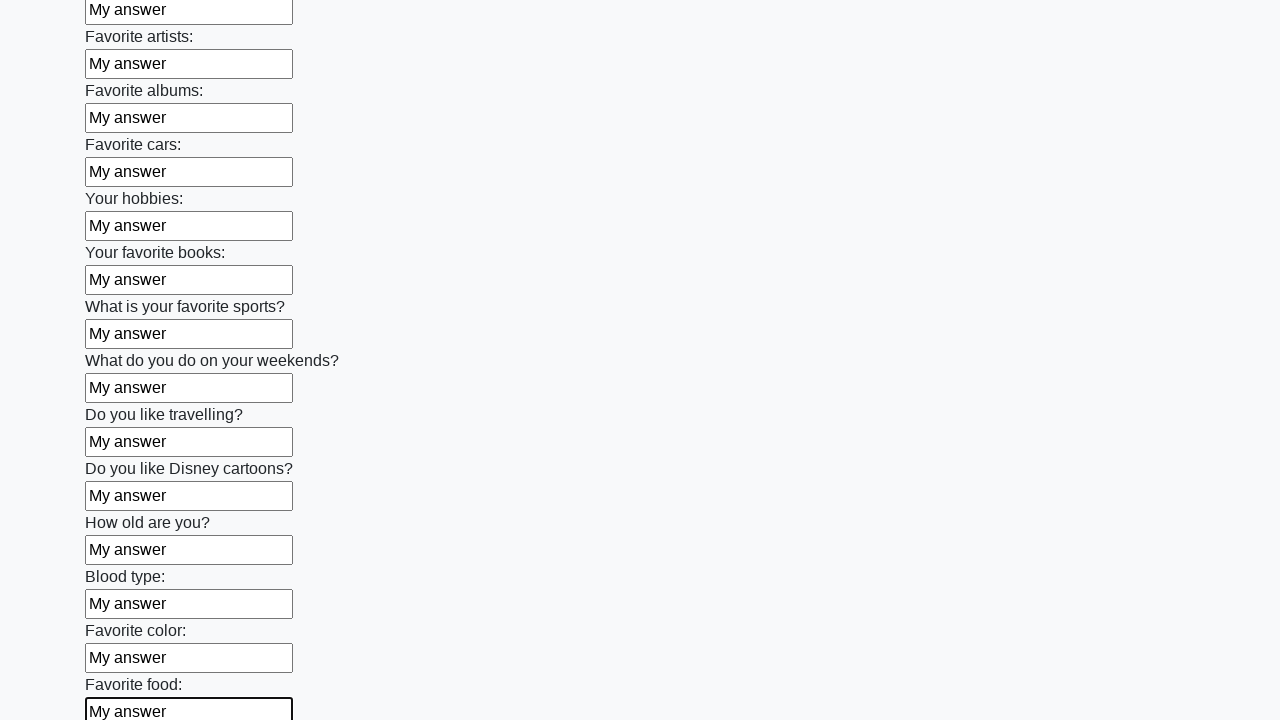

Filled an input field with 'My answer' on input >> nth=21
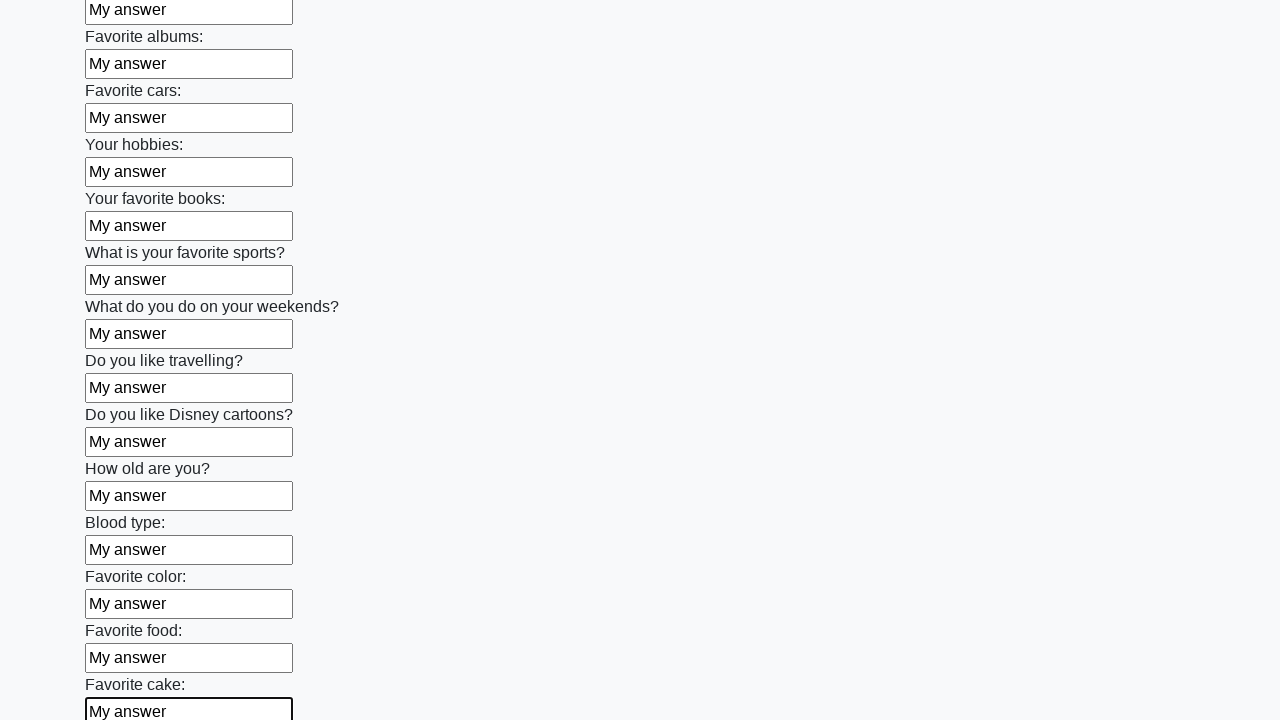

Filled an input field with 'My answer' on input >> nth=22
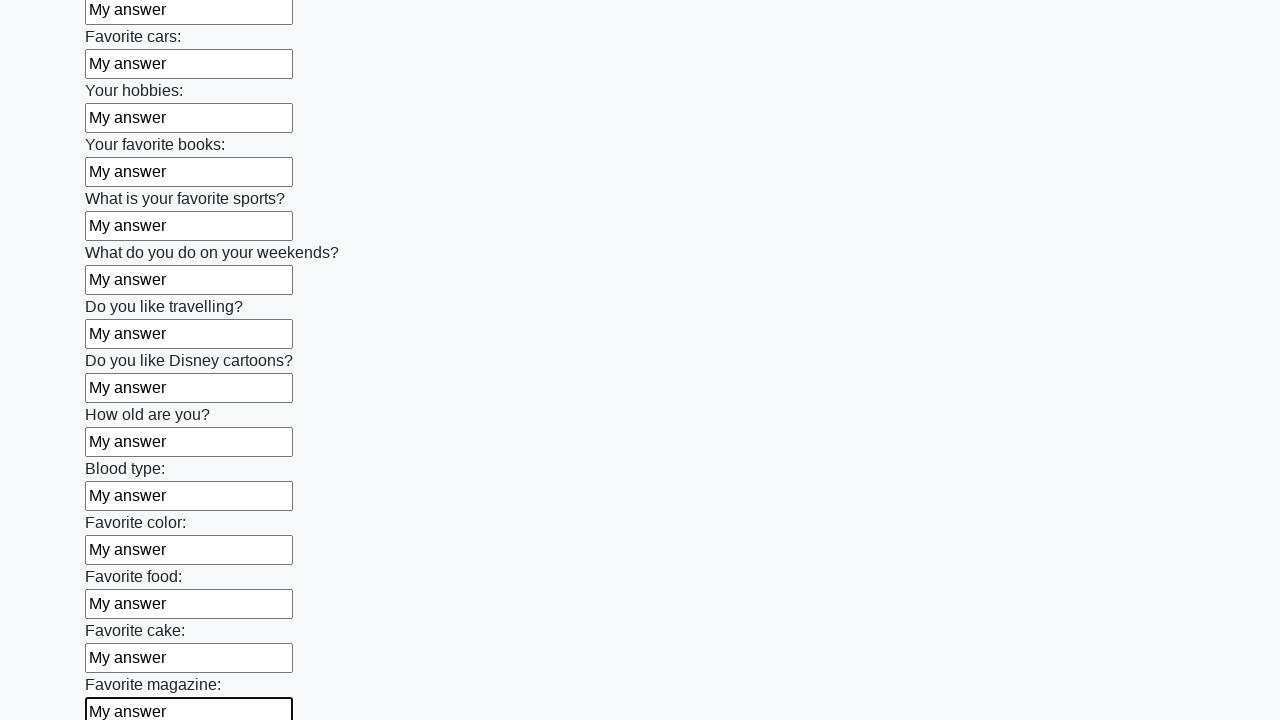

Filled an input field with 'My answer' on input >> nth=23
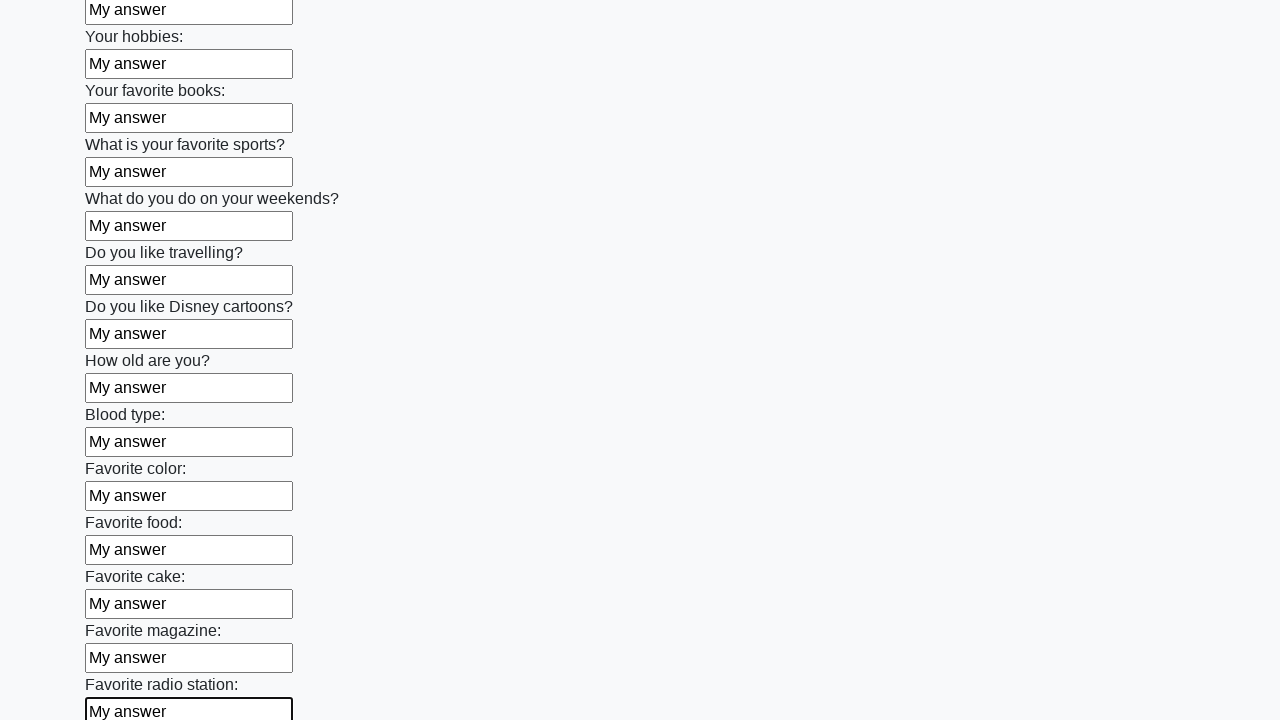

Filled an input field with 'My answer' on input >> nth=24
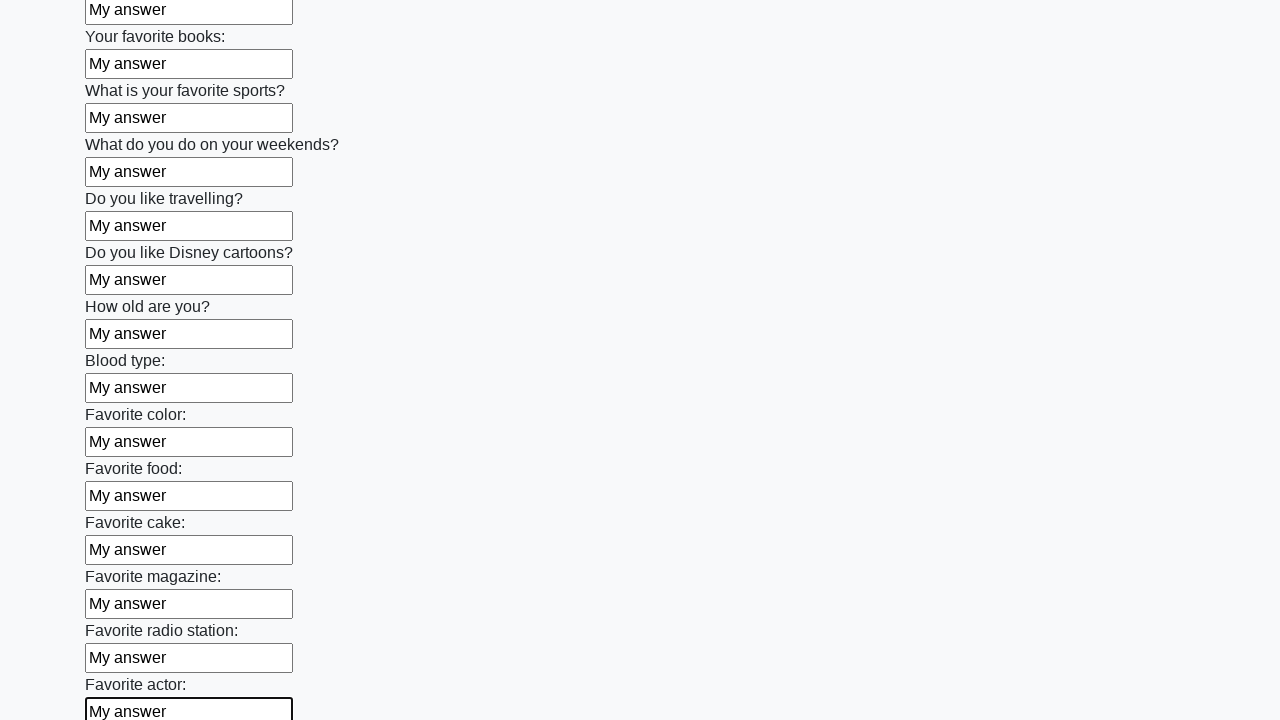

Filled an input field with 'My answer' on input >> nth=25
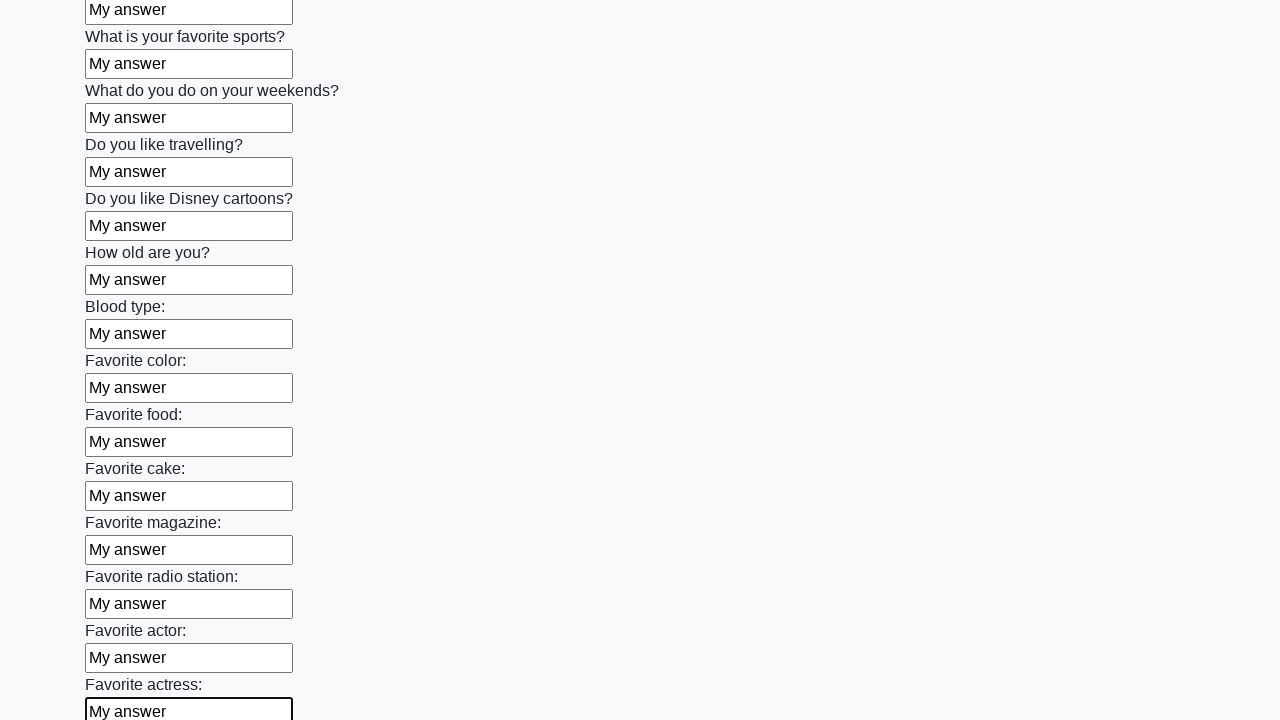

Filled an input field with 'My answer' on input >> nth=26
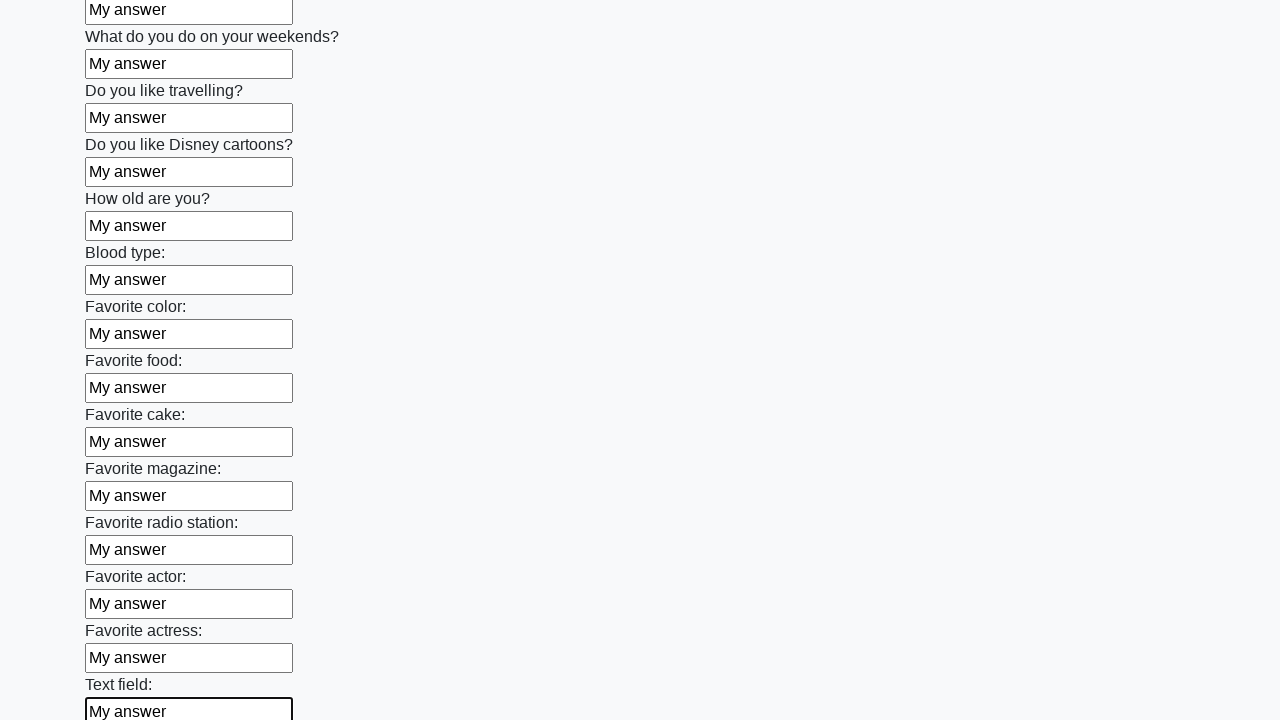

Filled an input field with 'My answer' on input >> nth=27
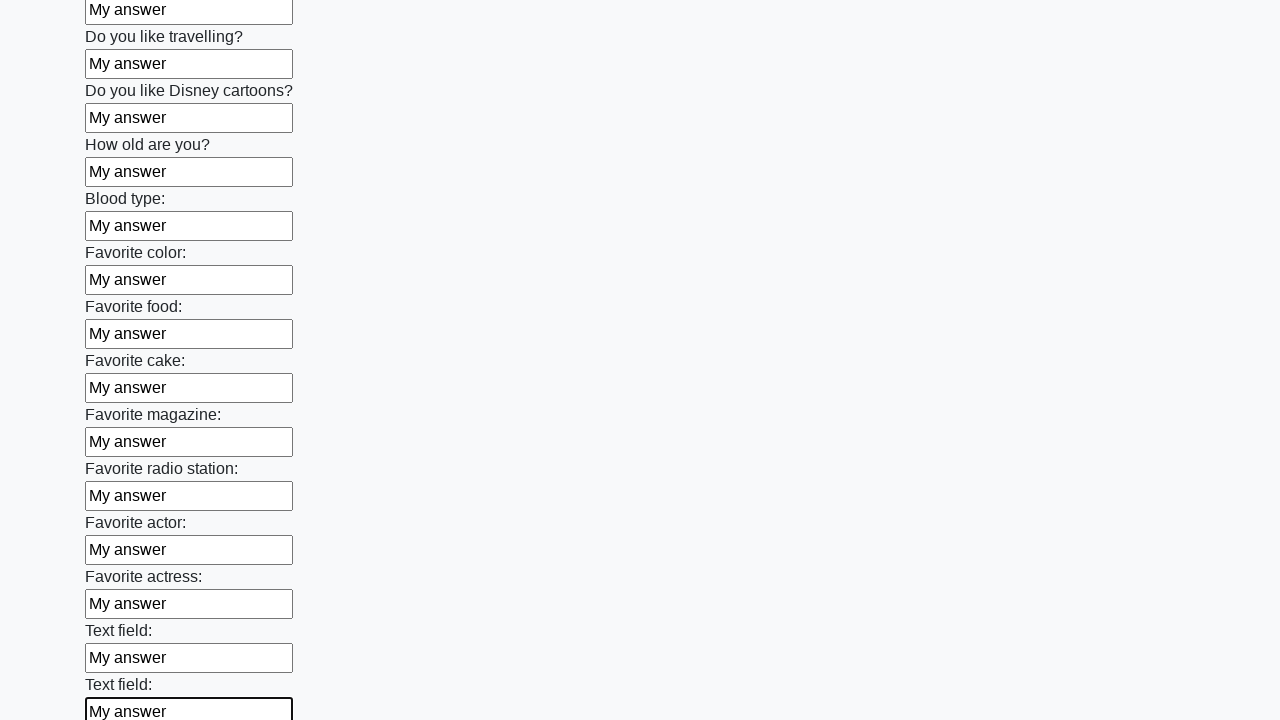

Filled an input field with 'My answer' on input >> nth=28
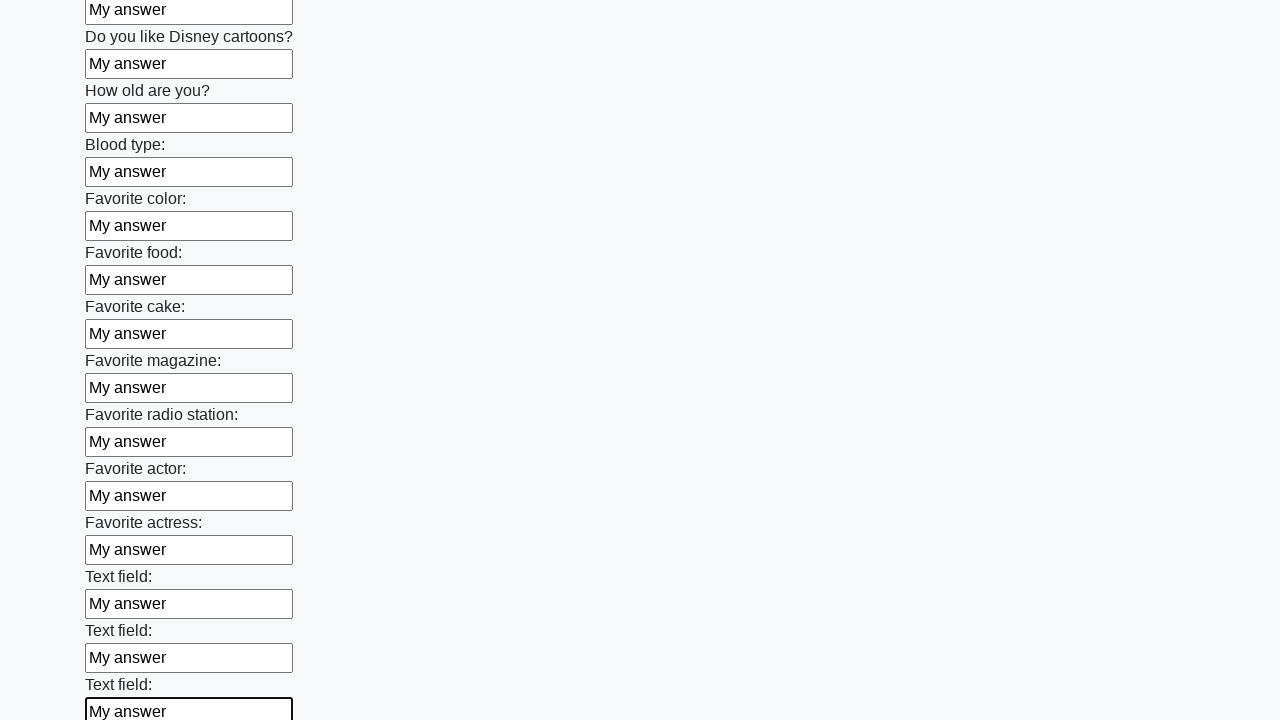

Filled an input field with 'My answer' on input >> nth=29
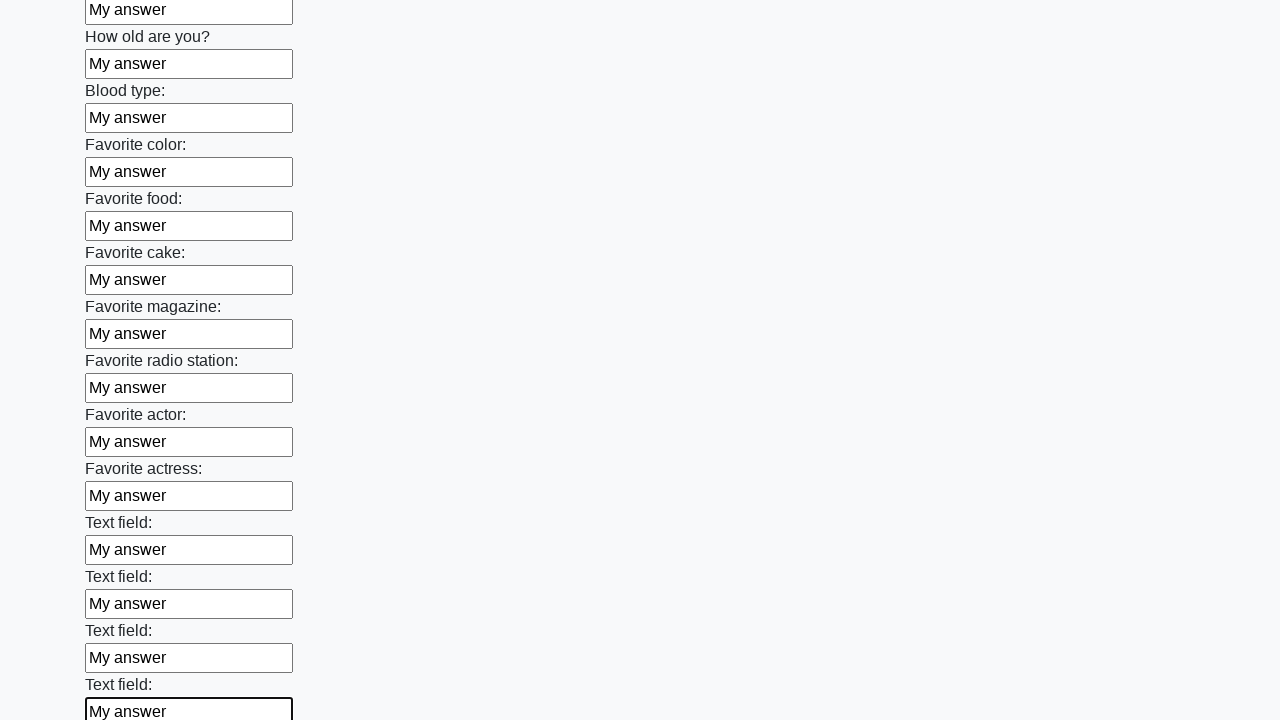

Filled an input field with 'My answer' on input >> nth=30
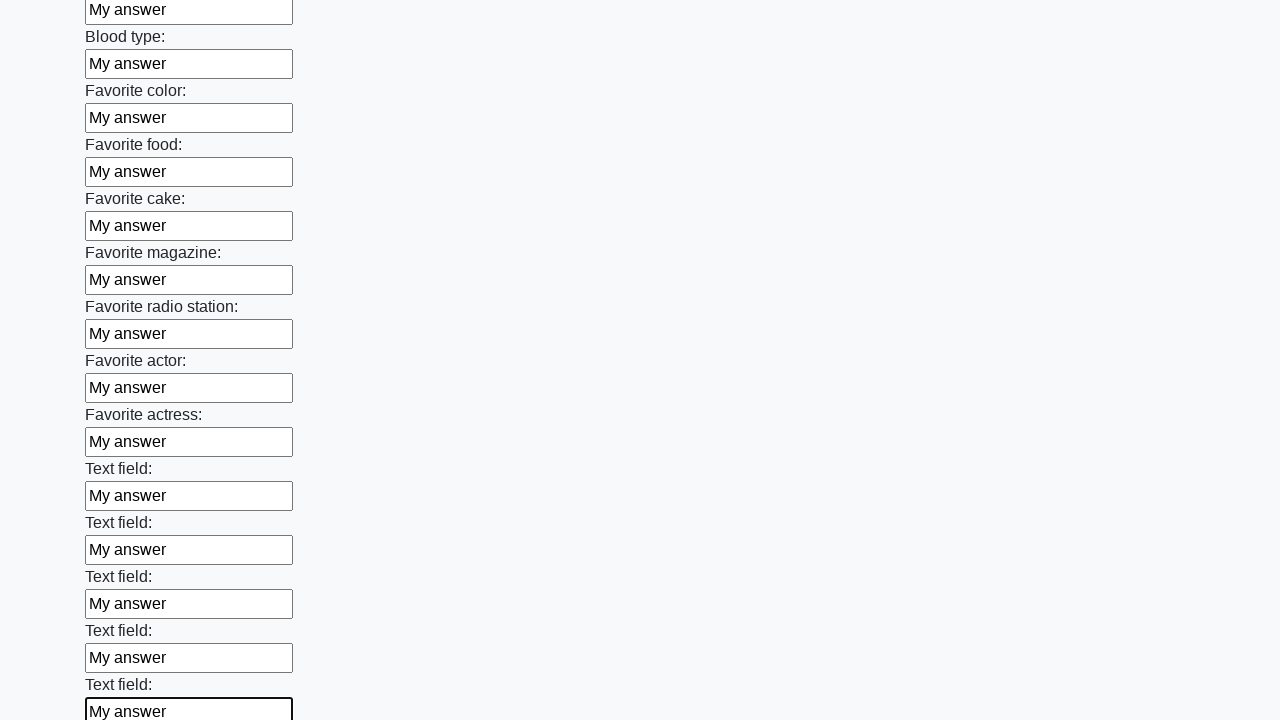

Filled an input field with 'My answer' on input >> nth=31
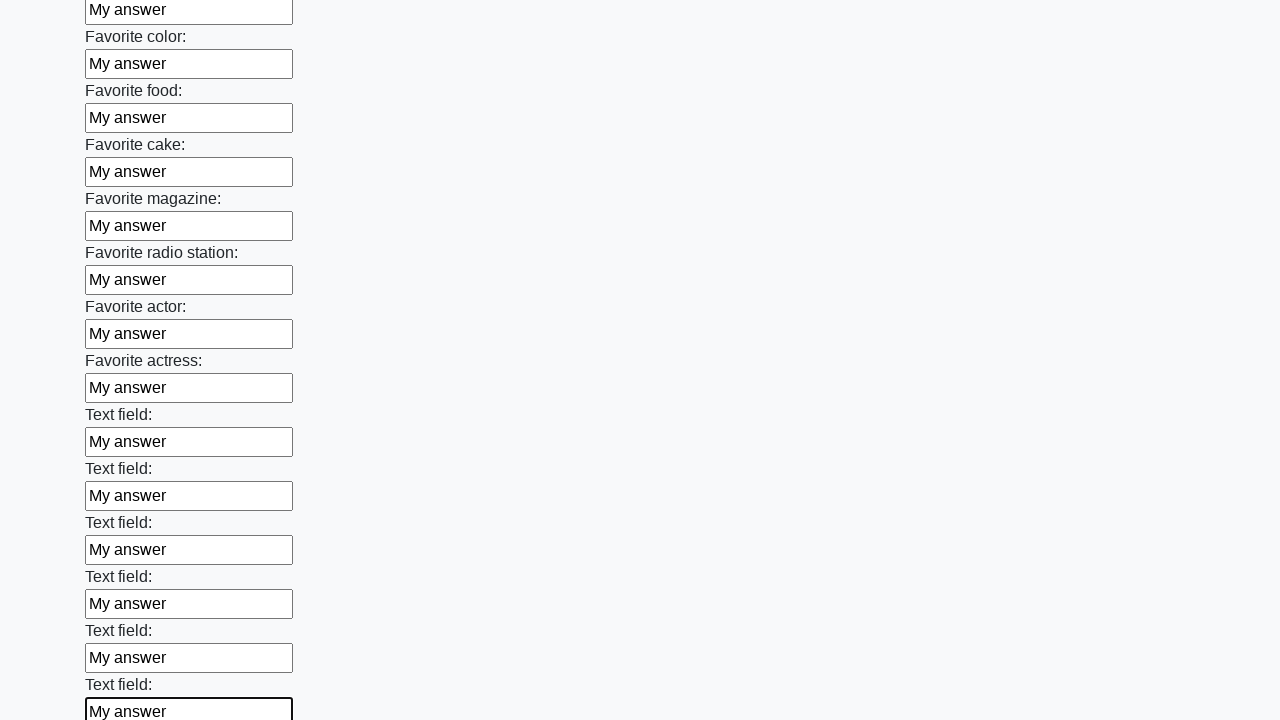

Filled an input field with 'My answer' on input >> nth=32
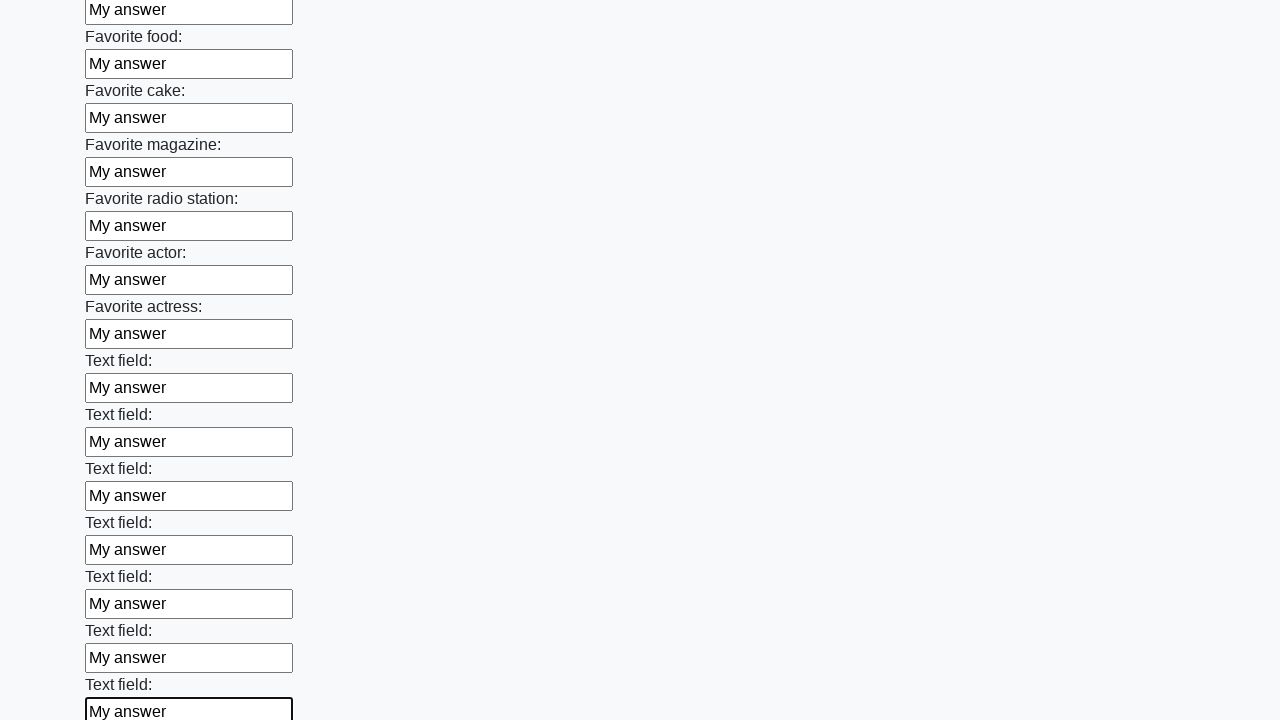

Filled an input field with 'My answer' on input >> nth=33
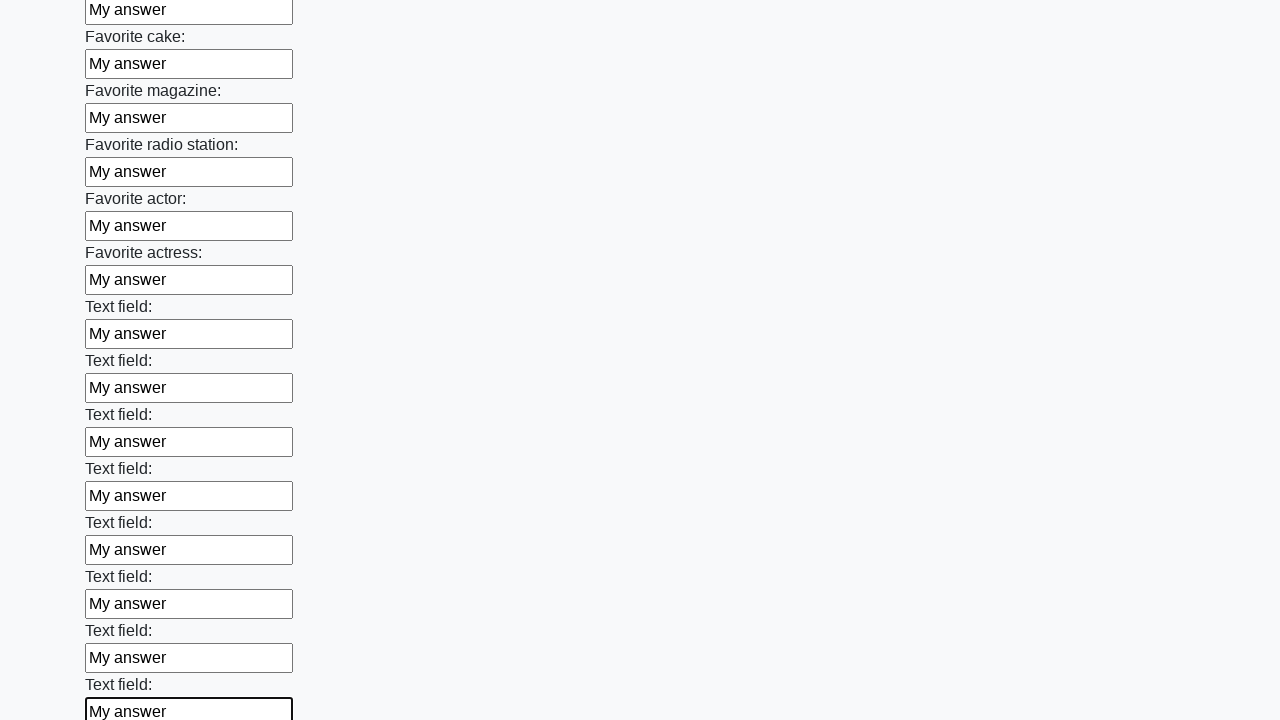

Filled an input field with 'My answer' on input >> nth=34
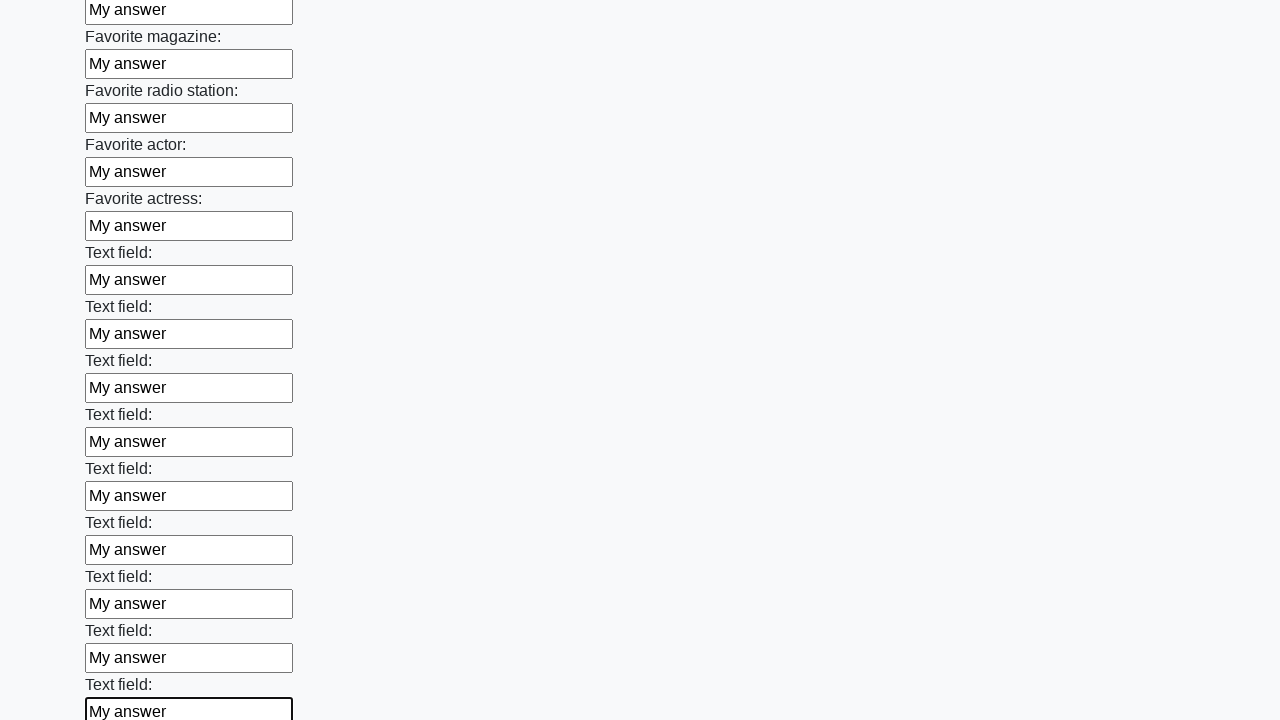

Filled an input field with 'My answer' on input >> nth=35
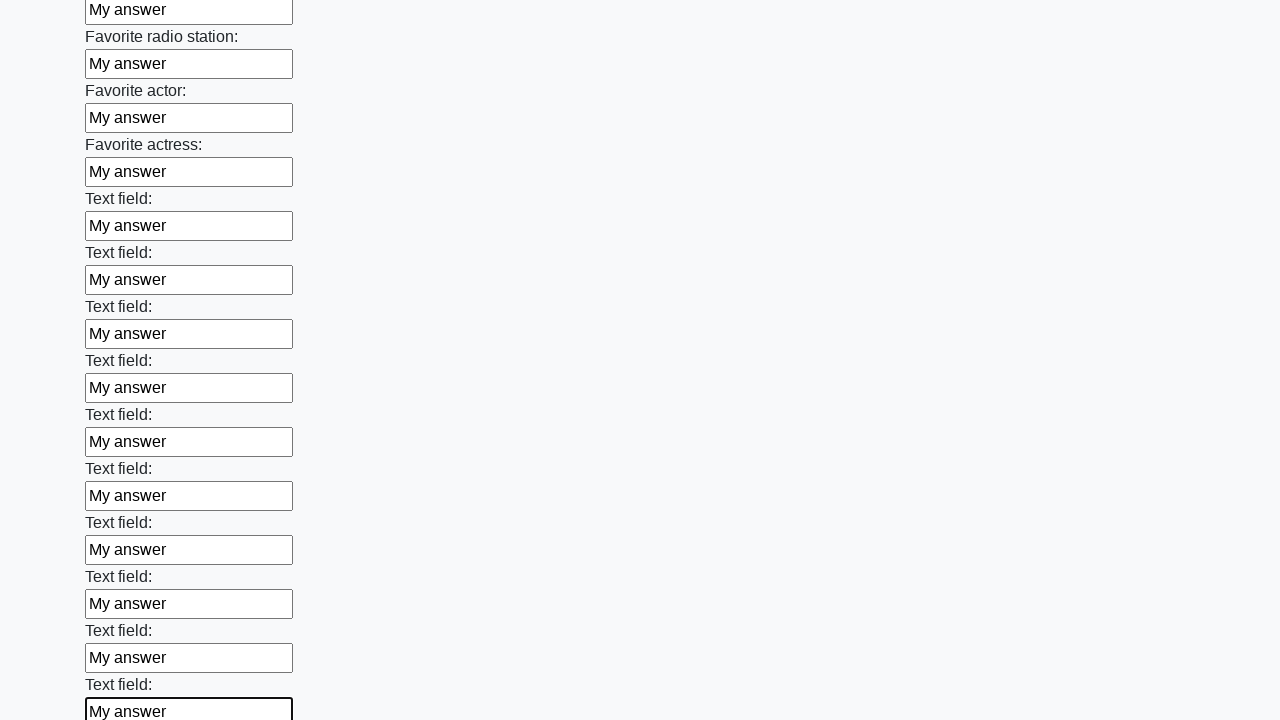

Filled an input field with 'My answer' on input >> nth=36
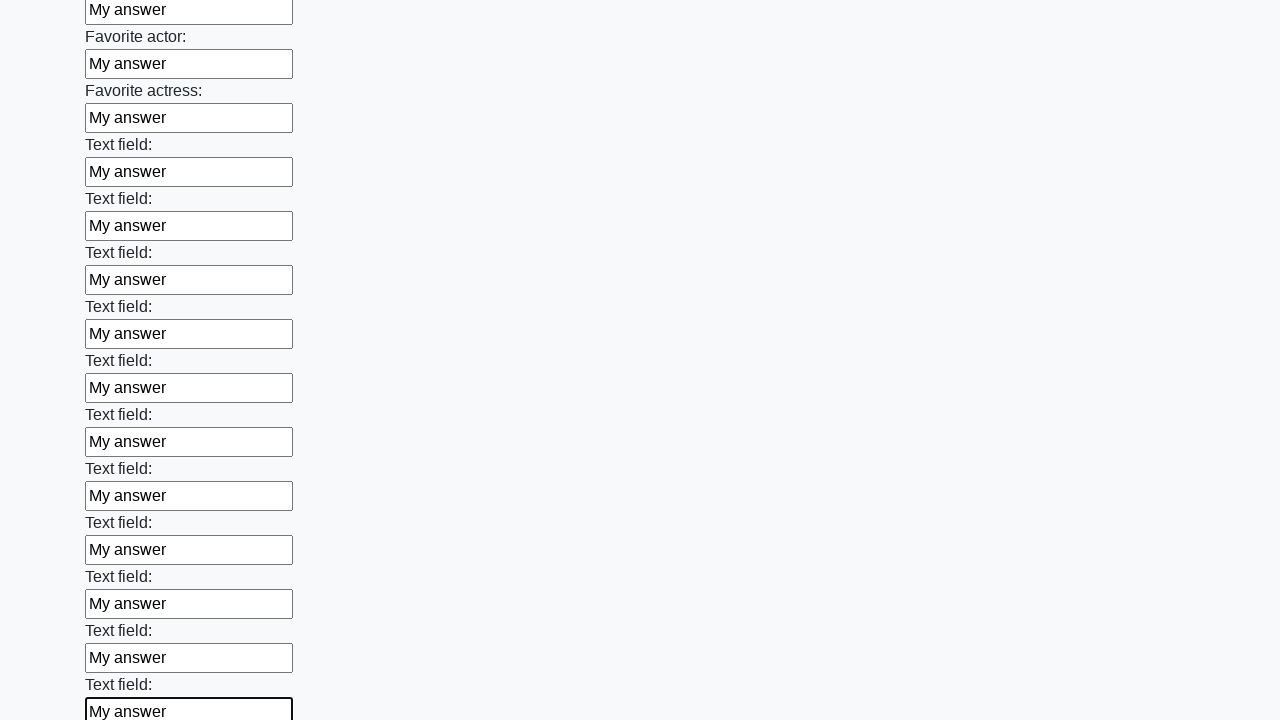

Filled an input field with 'My answer' on input >> nth=37
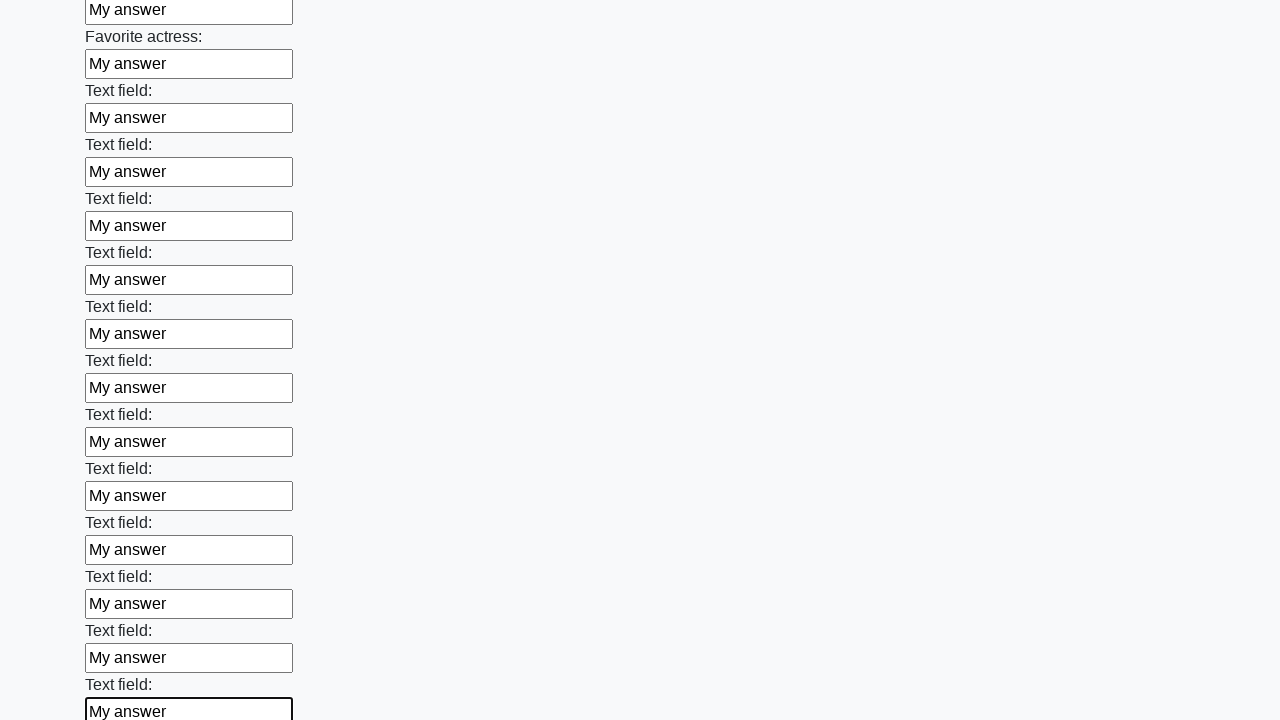

Filled an input field with 'My answer' on input >> nth=38
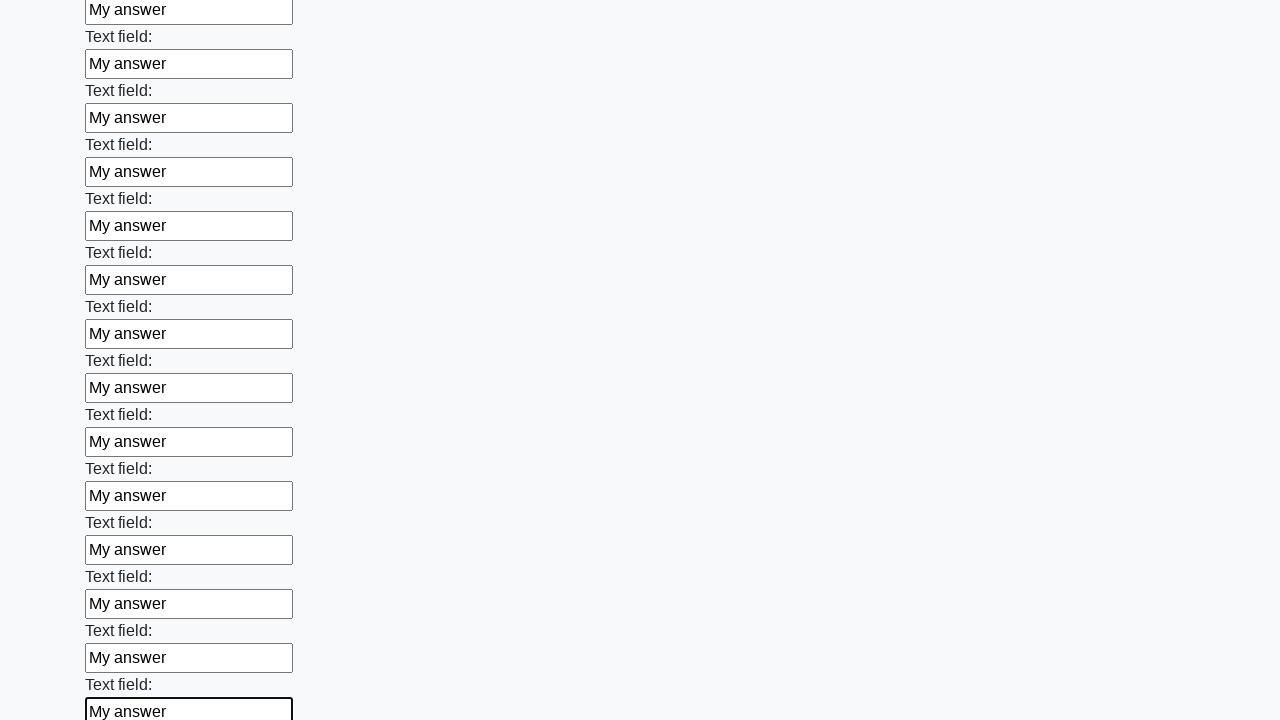

Filled an input field with 'My answer' on input >> nth=39
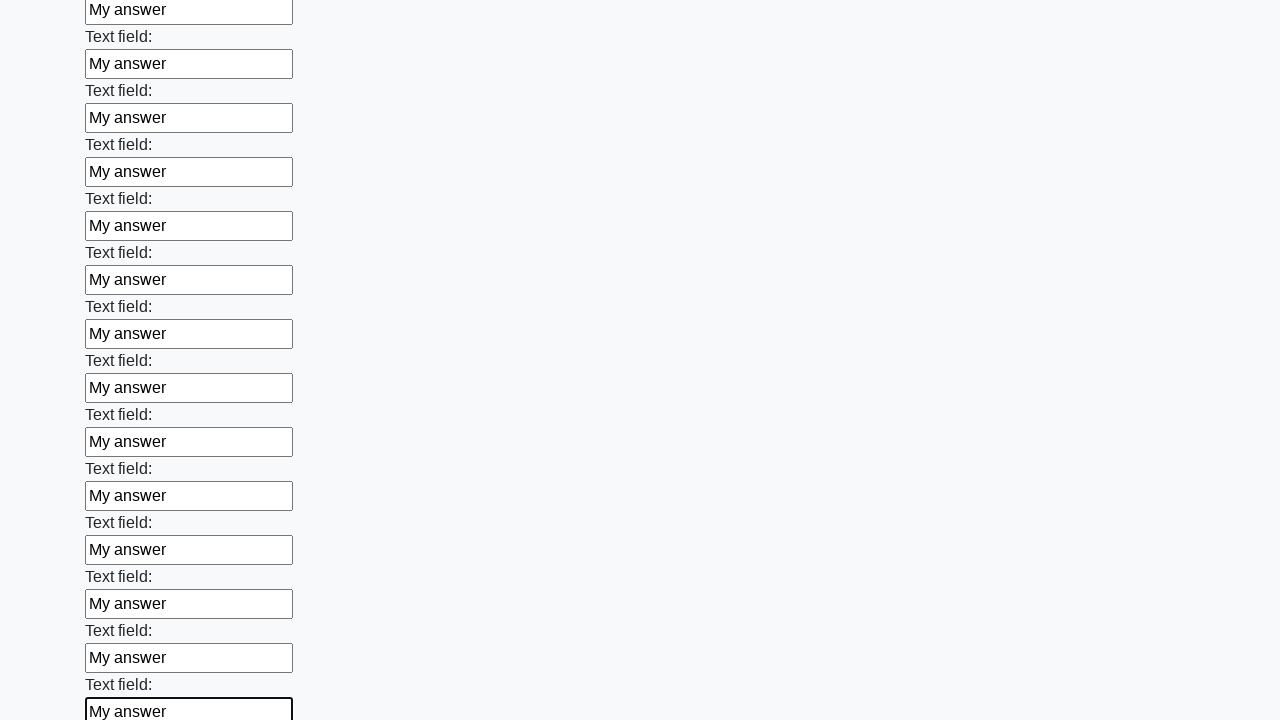

Filled an input field with 'My answer' on input >> nth=40
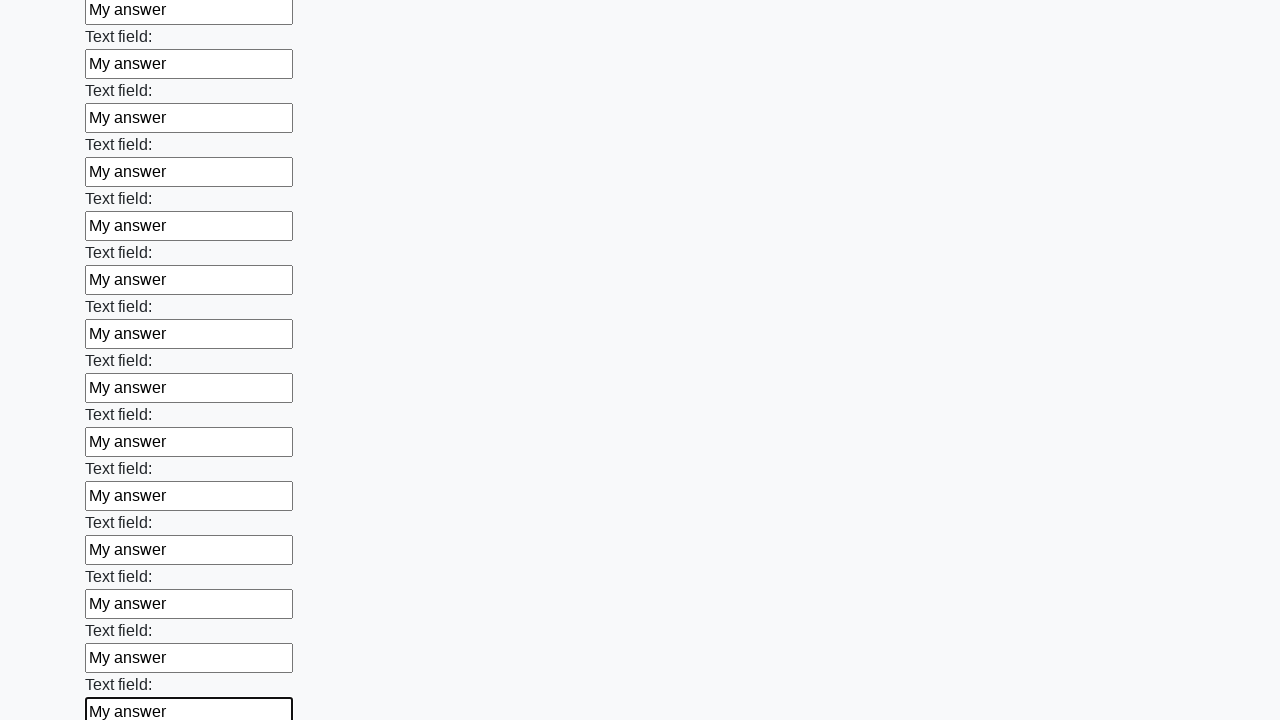

Filled an input field with 'My answer' on input >> nth=41
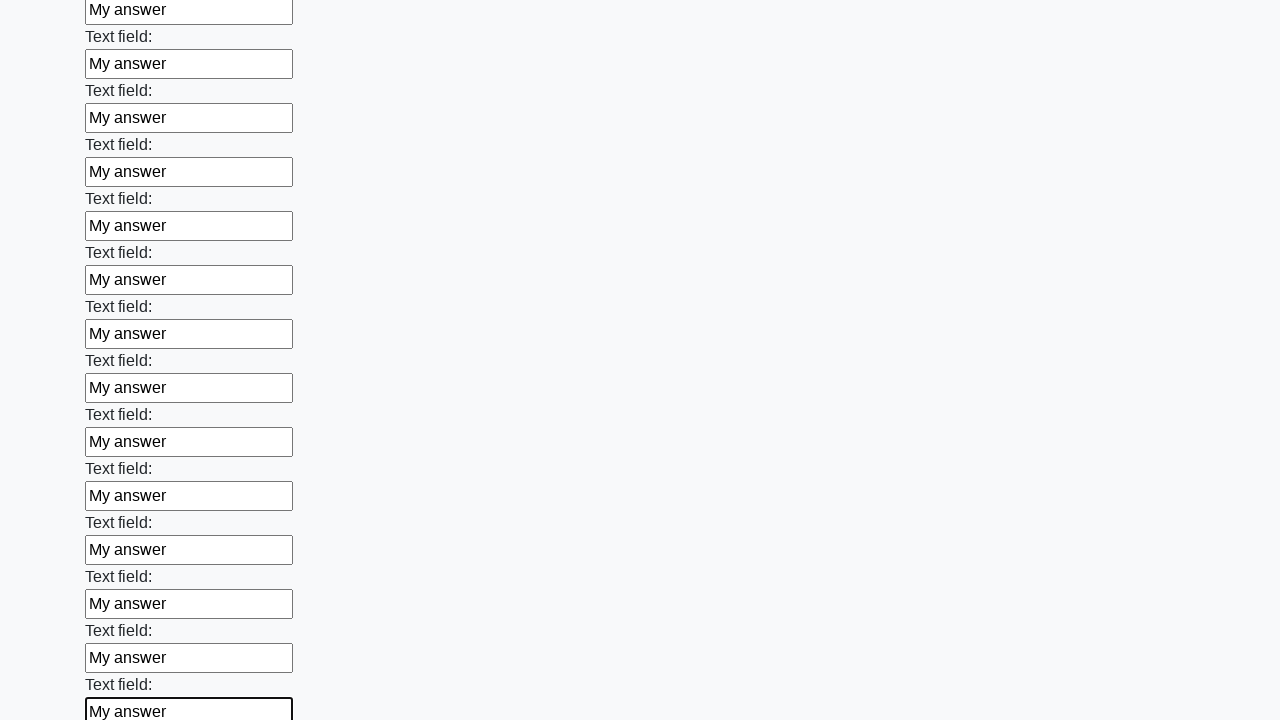

Filled an input field with 'My answer' on input >> nth=42
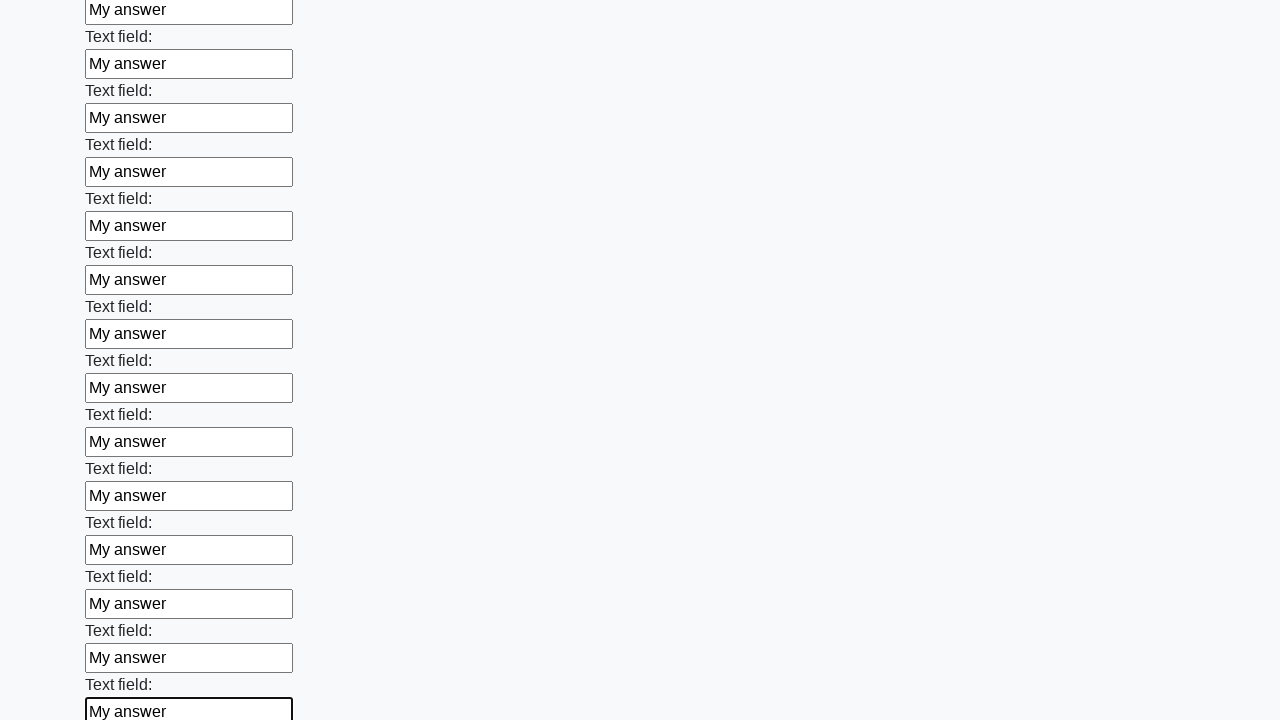

Filled an input field with 'My answer' on input >> nth=43
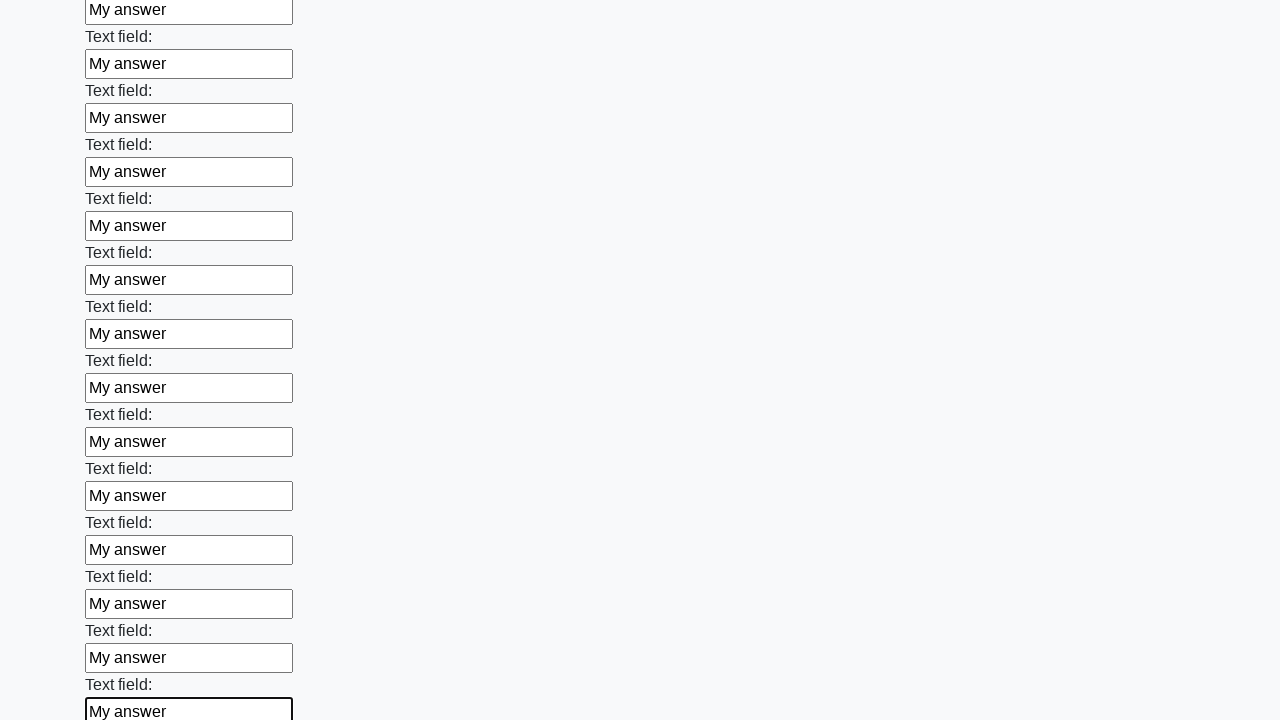

Filled an input field with 'My answer' on input >> nth=44
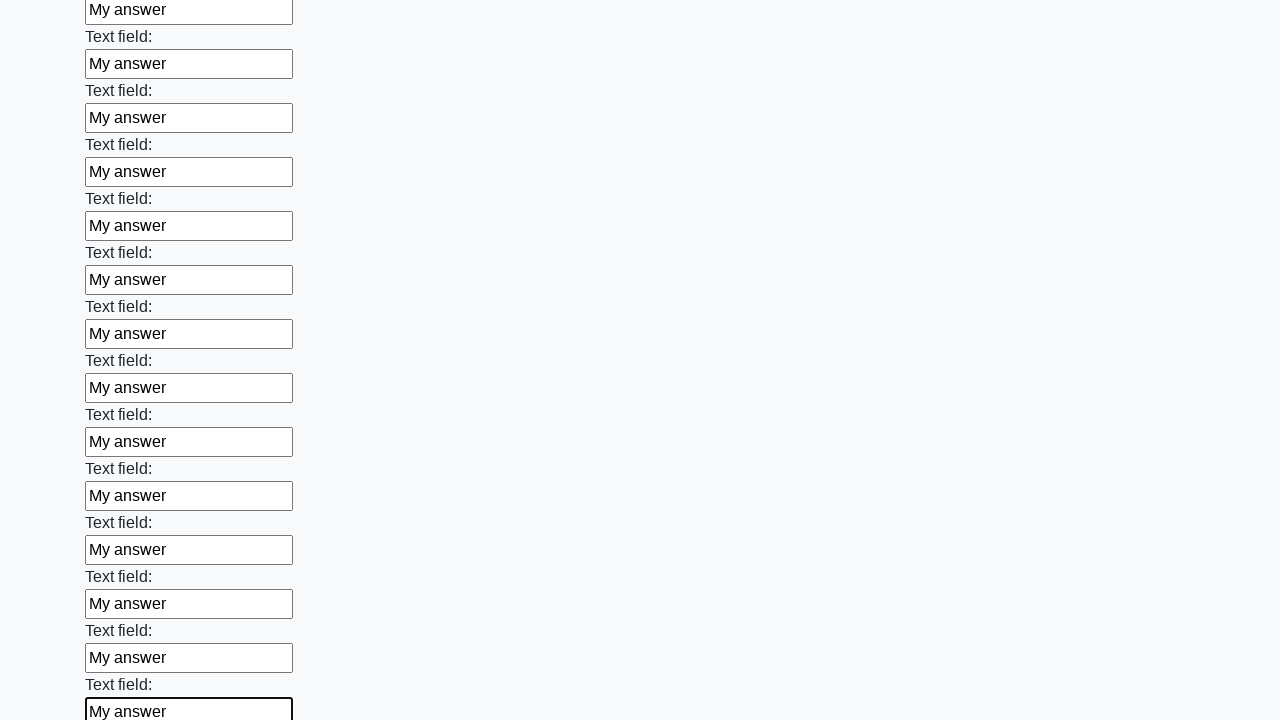

Filled an input field with 'My answer' on input >> nth=45
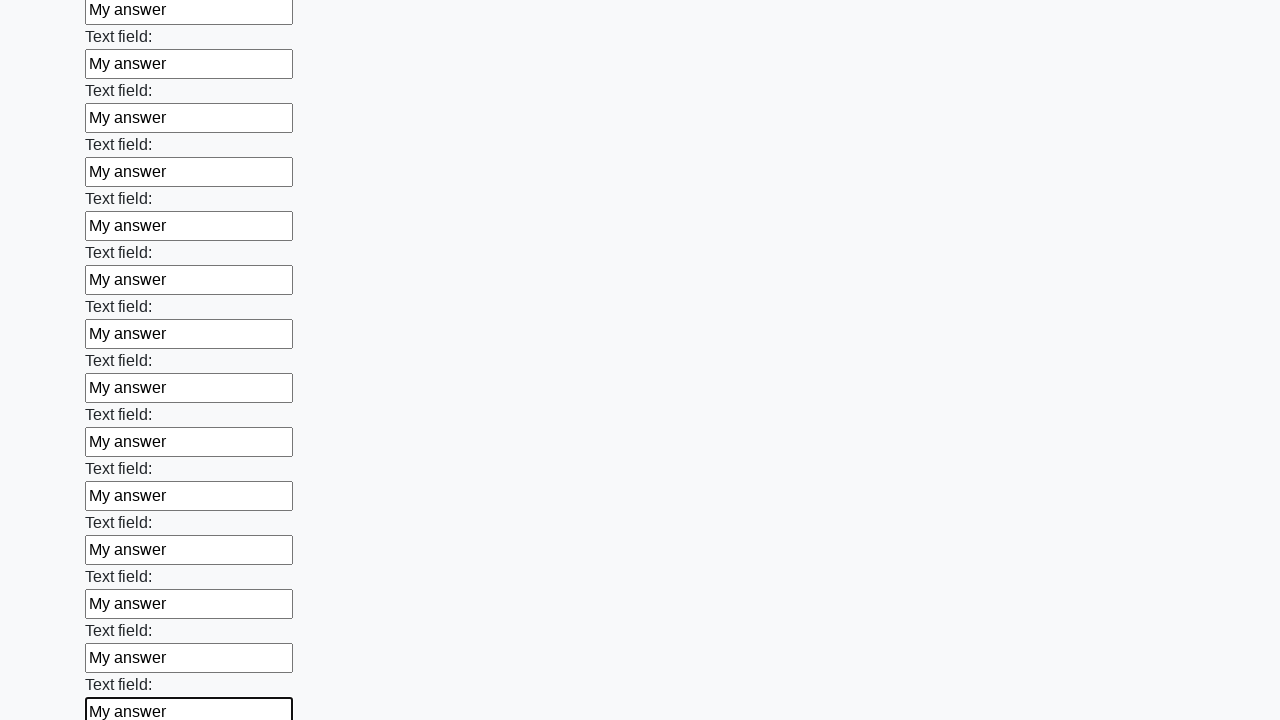

Filled an input field with 'My answer' on input >> nth=46
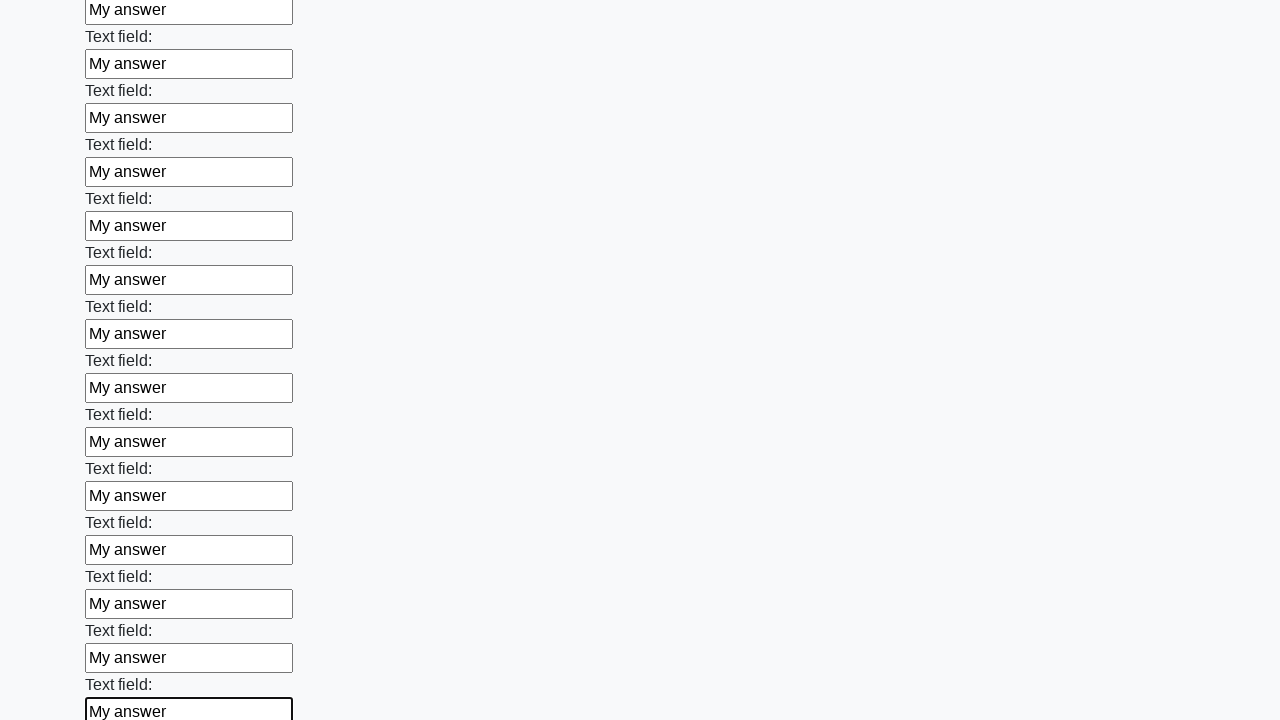

Filled an input field with 'My answer' on input >> nth=47
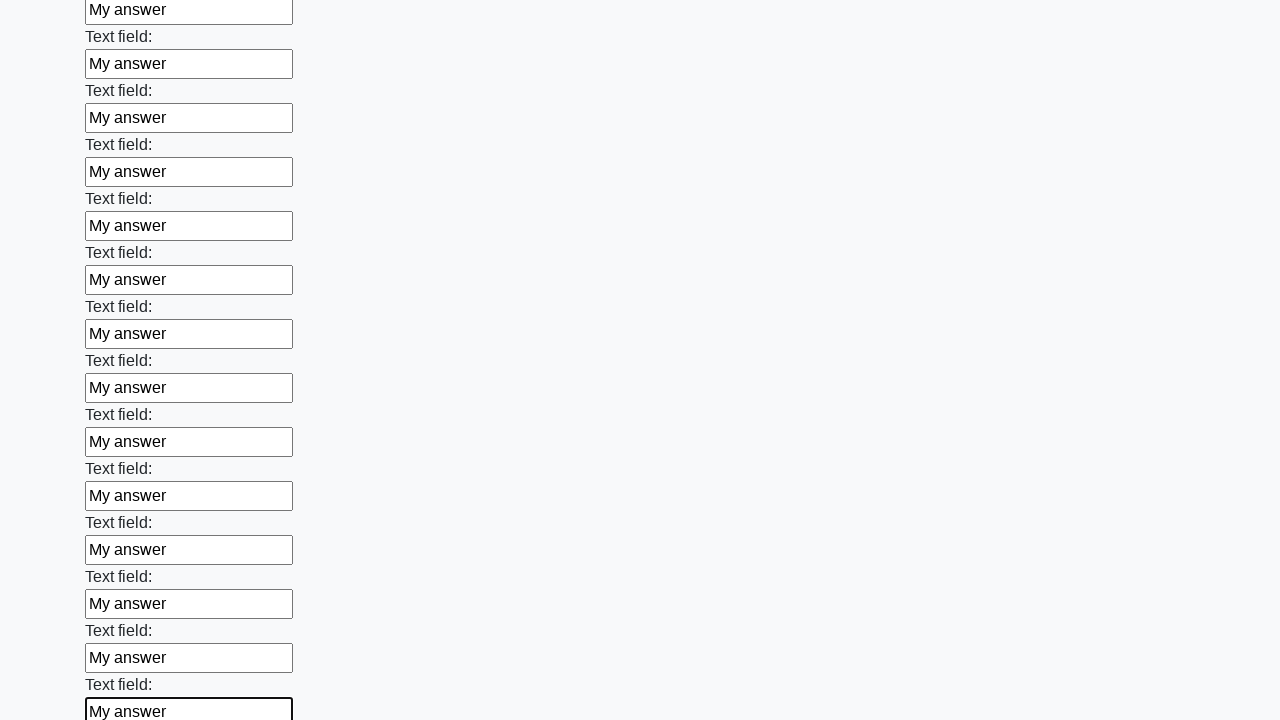

Filled an input field with 'My answer' on input >> nth=48
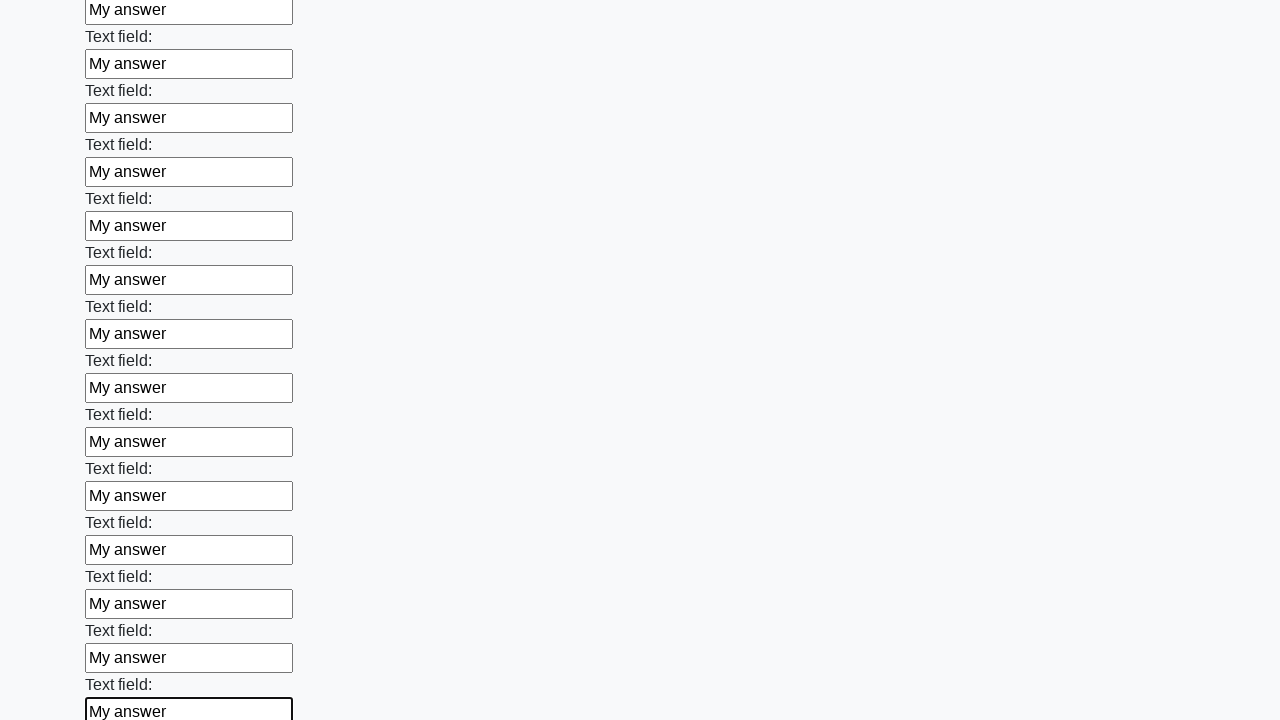

Filled an input field with 'My answer' on input >> nth=49
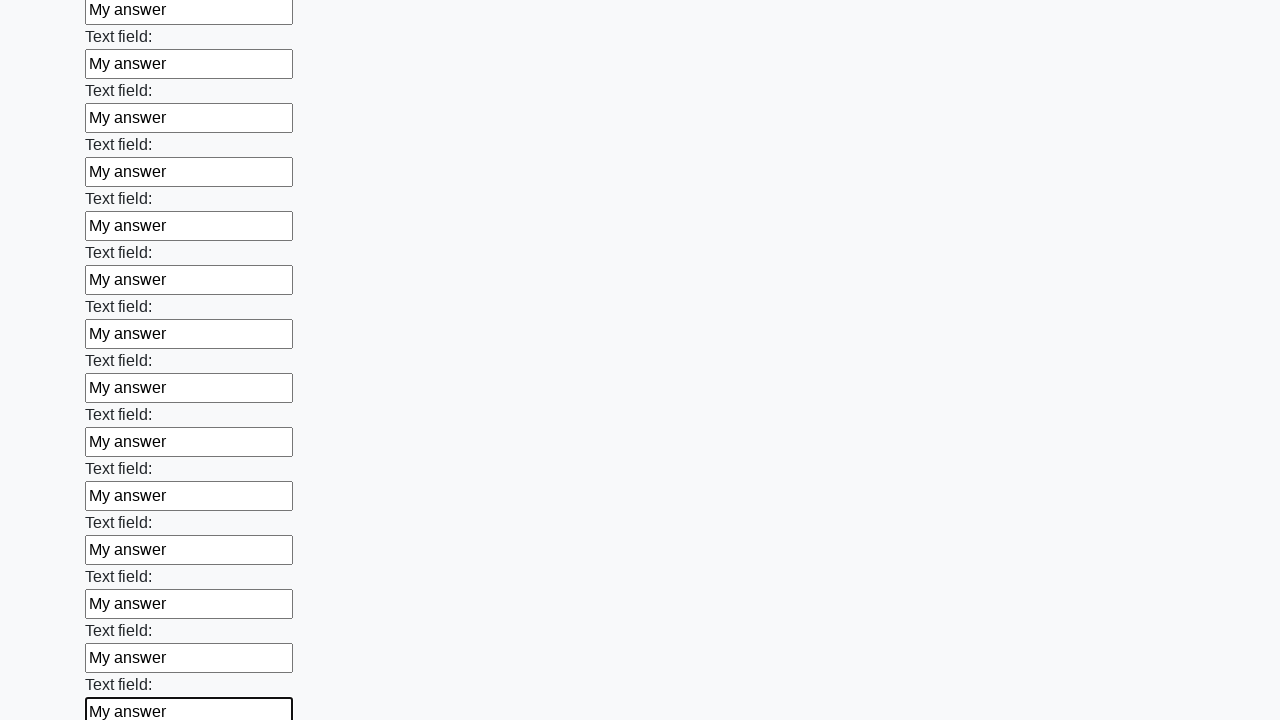

Filled an input field with 'My answer' on input >> nth=50
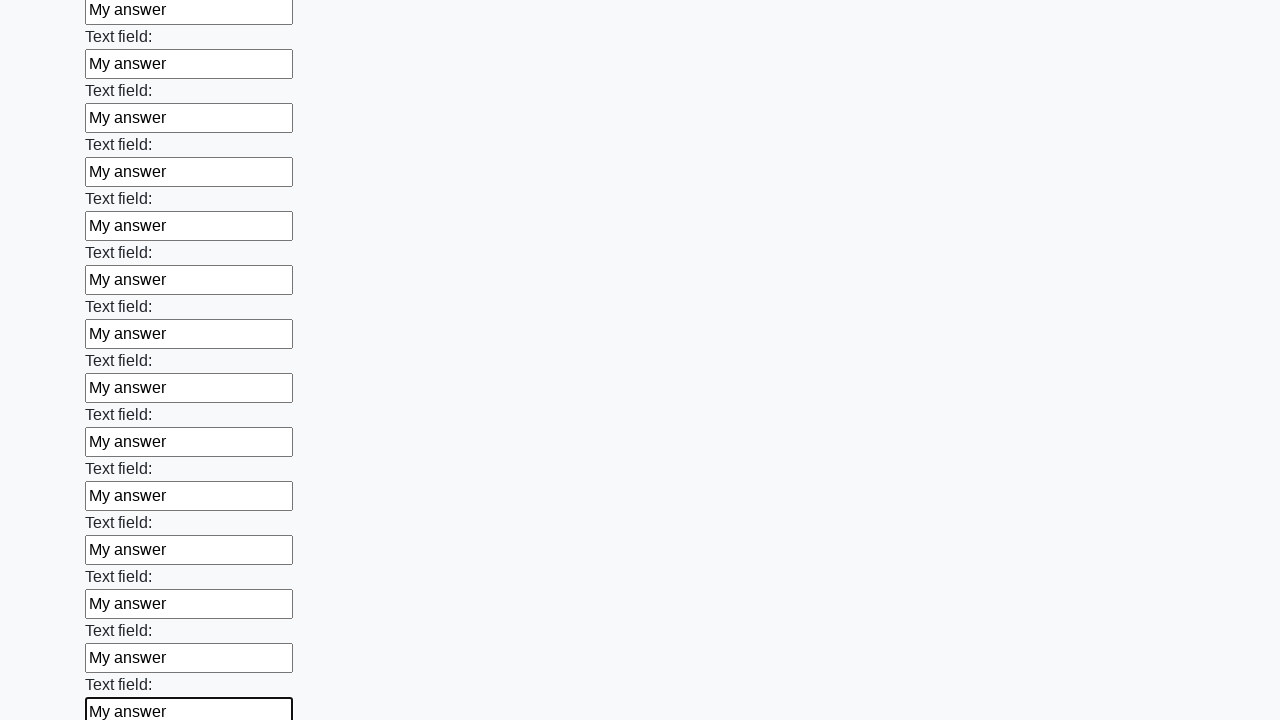

Filled an input field with 'My answer' on input >> nth=51
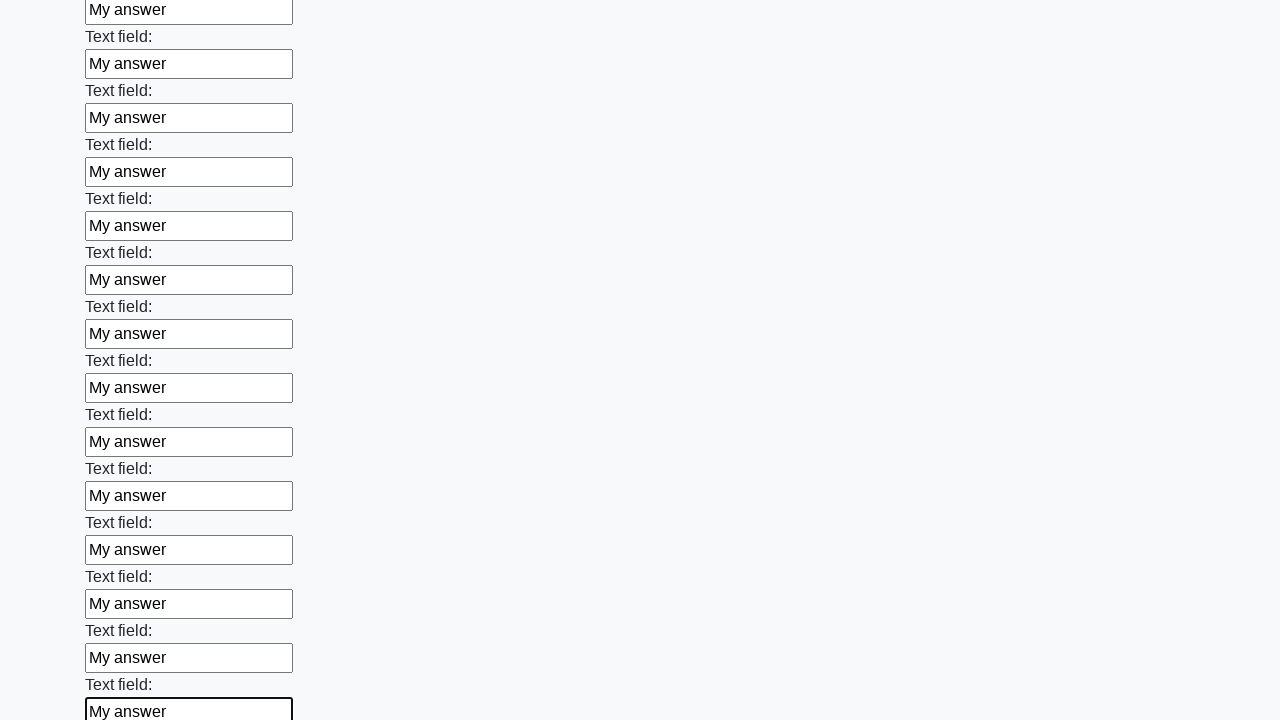

Filled an input field with 'My answer' on input >> nth=52
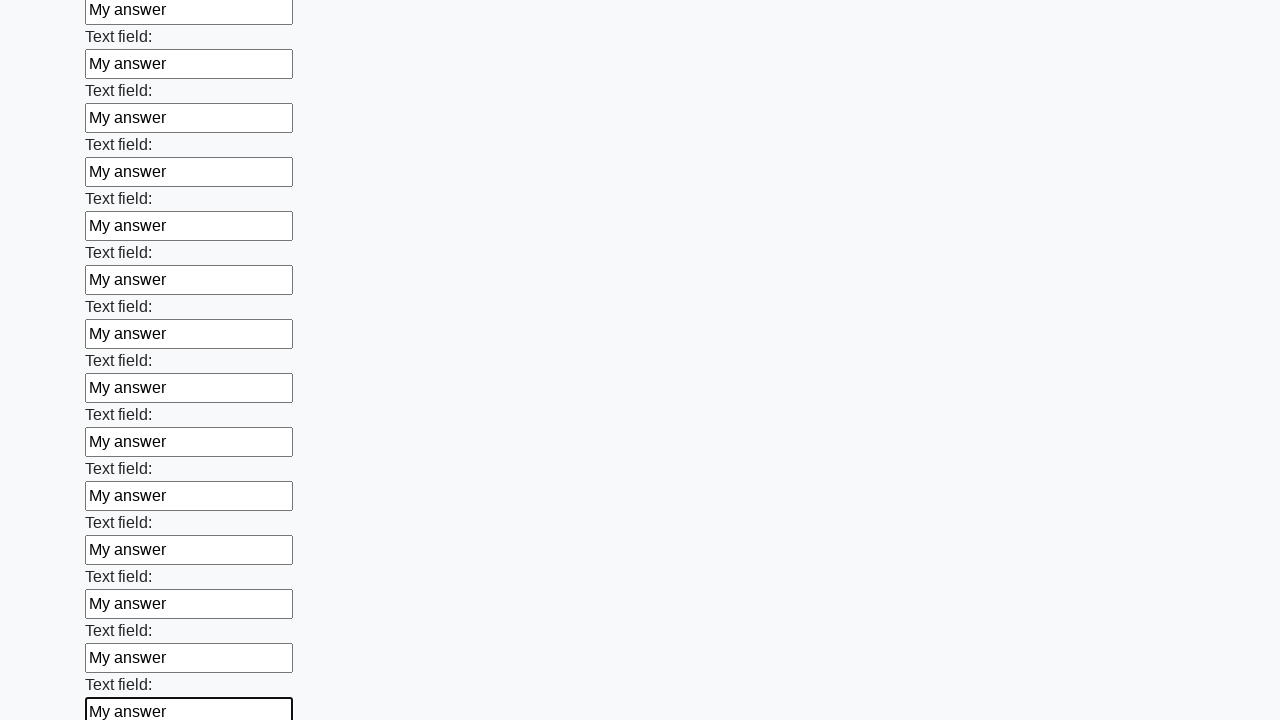

Filled an input field with 'My answer' on input >> nth=53
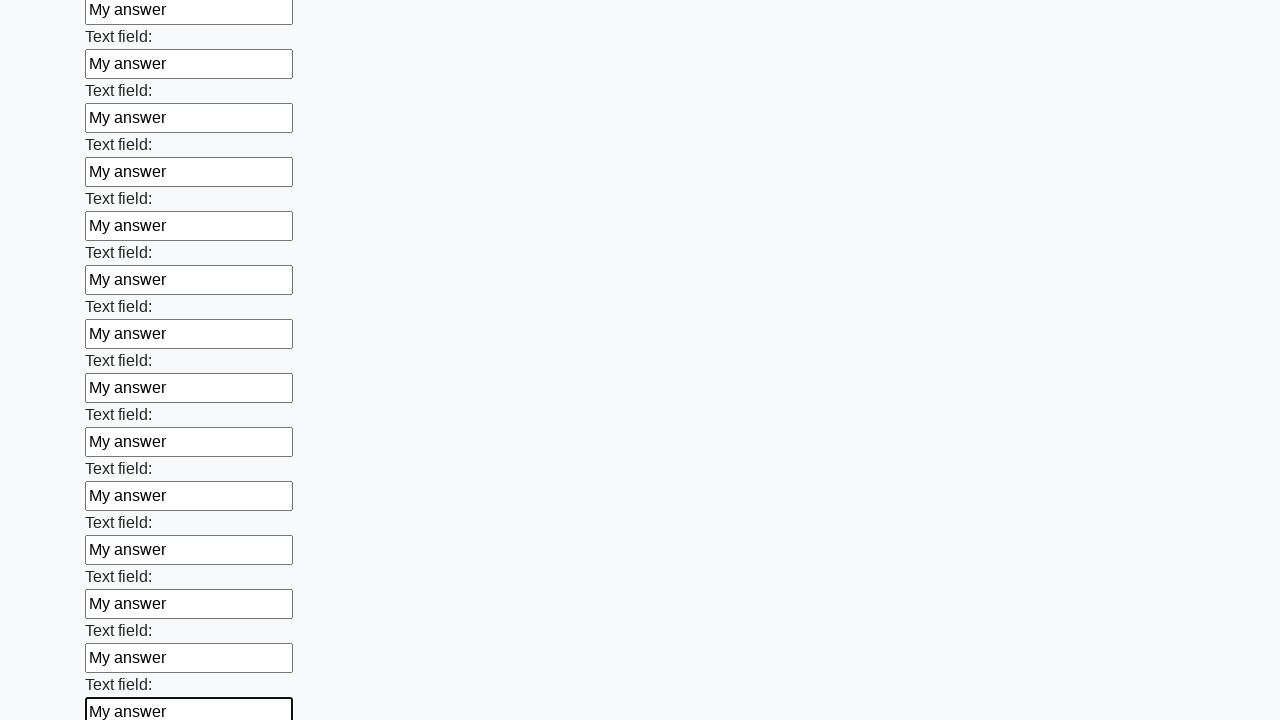

Filled an input field with 'My answer' on input >> nth=54
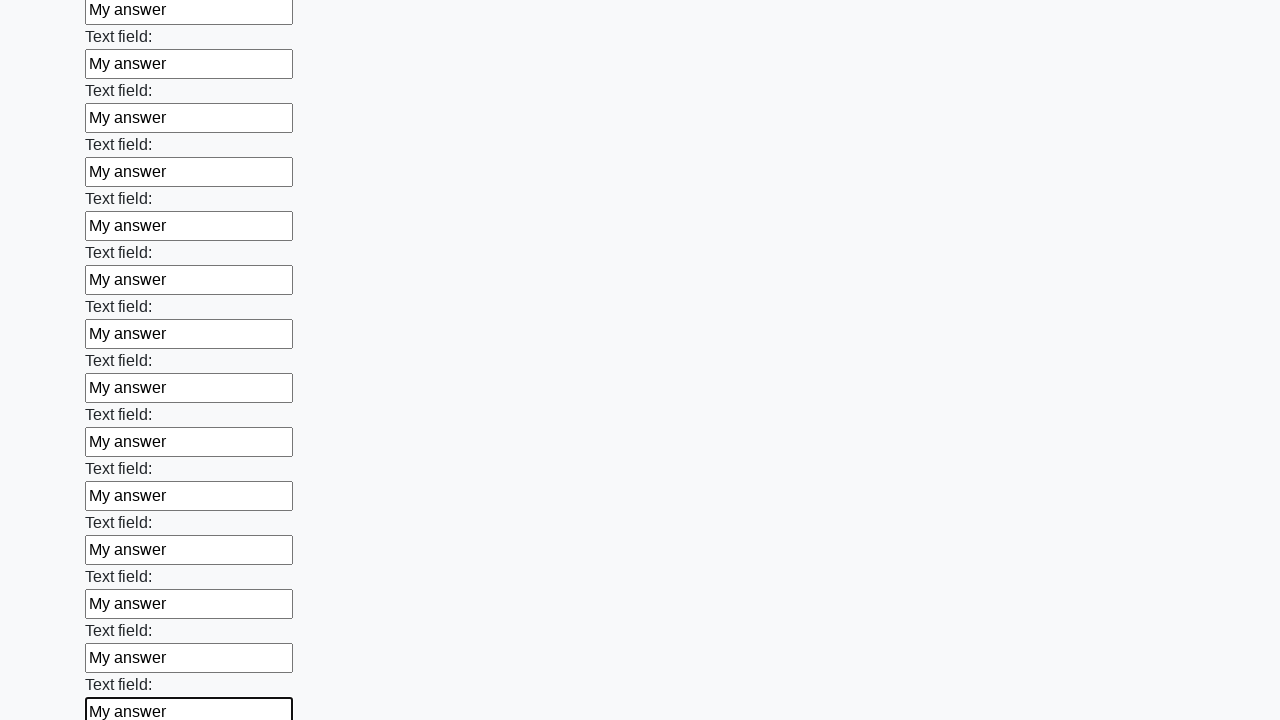

Filled an input field with 'My answer' on input >> nth=55
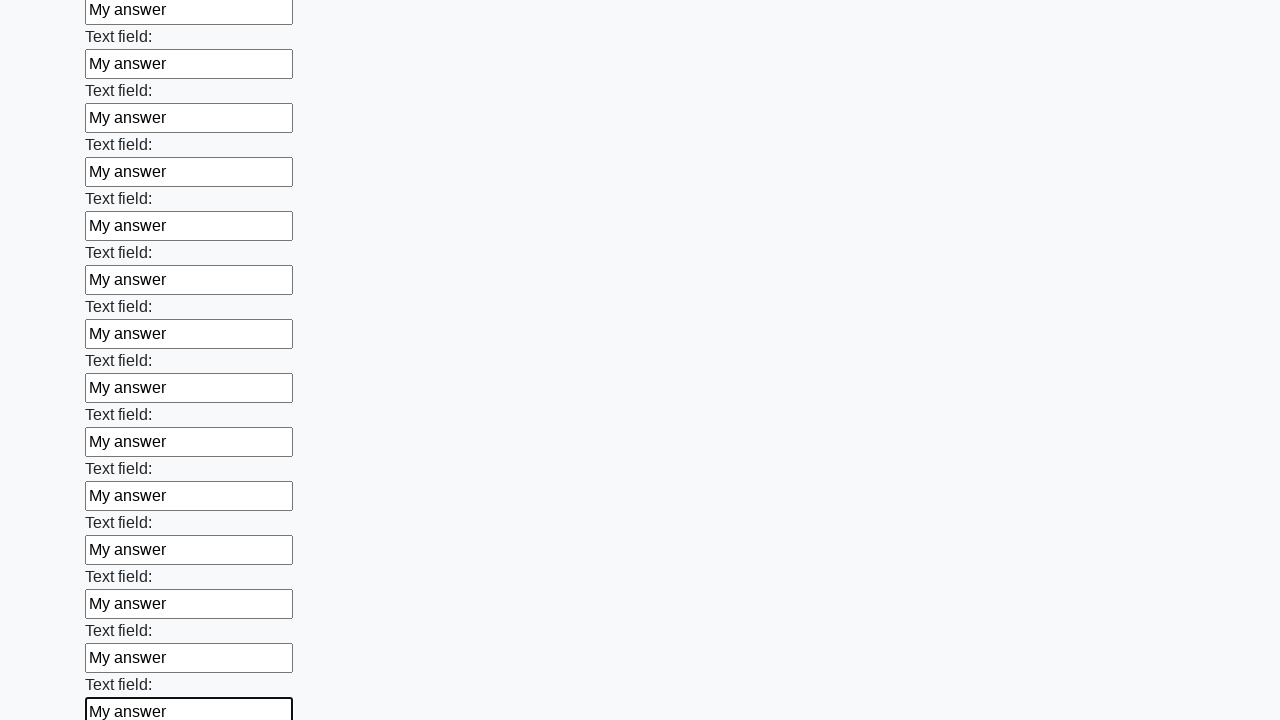

Filled an input field with 'My answer' on input >> nth=56
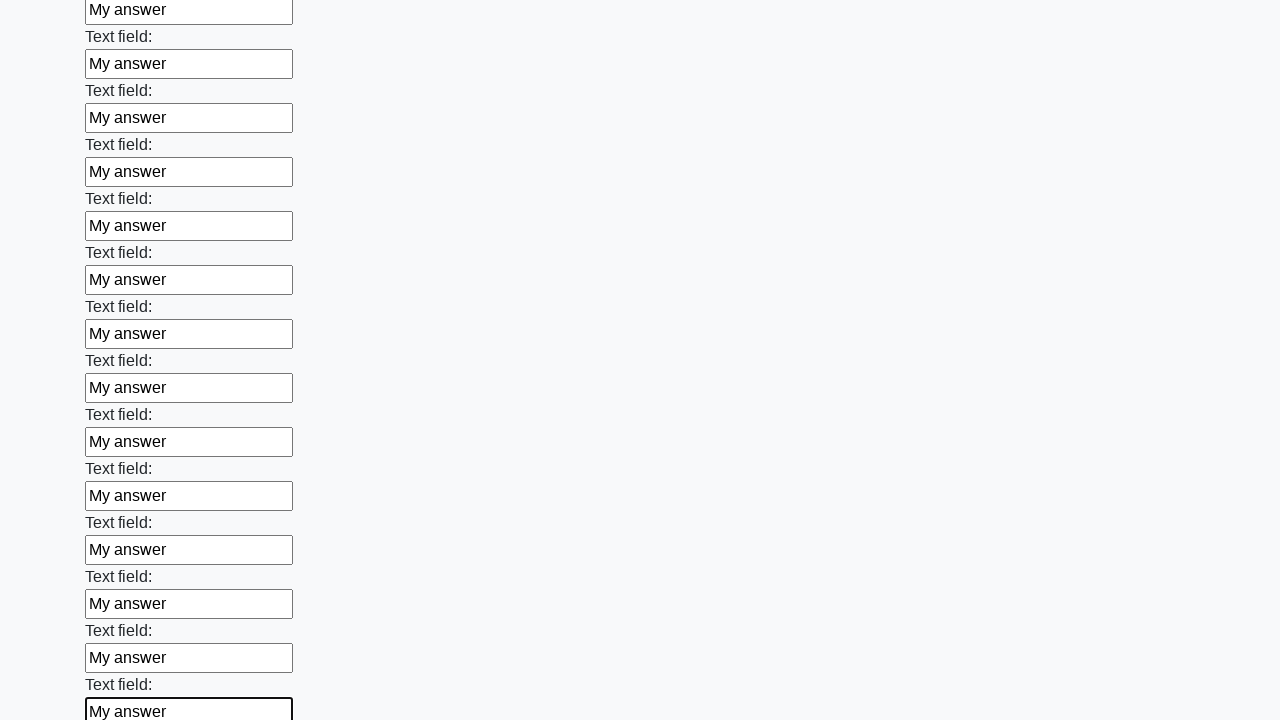

Filled an input field with 'My answer' on input >> nth=57
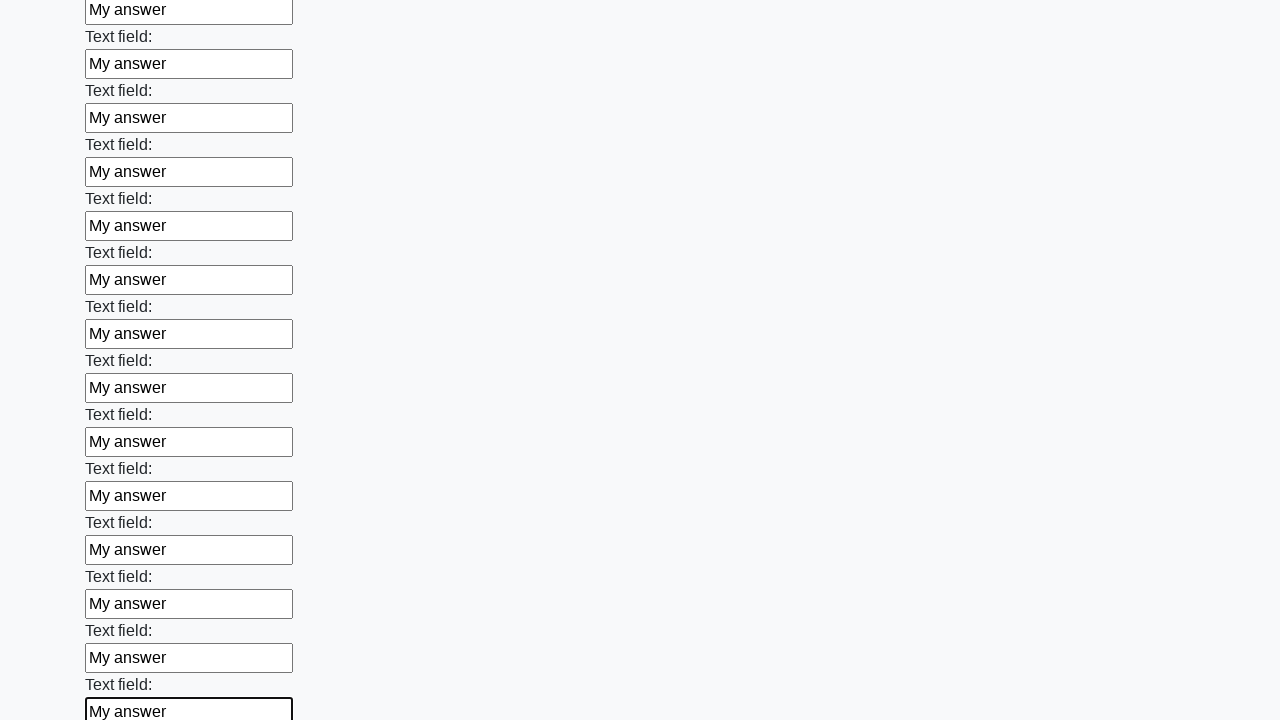

Filled an input field with 'My answer' on input >> nth=58
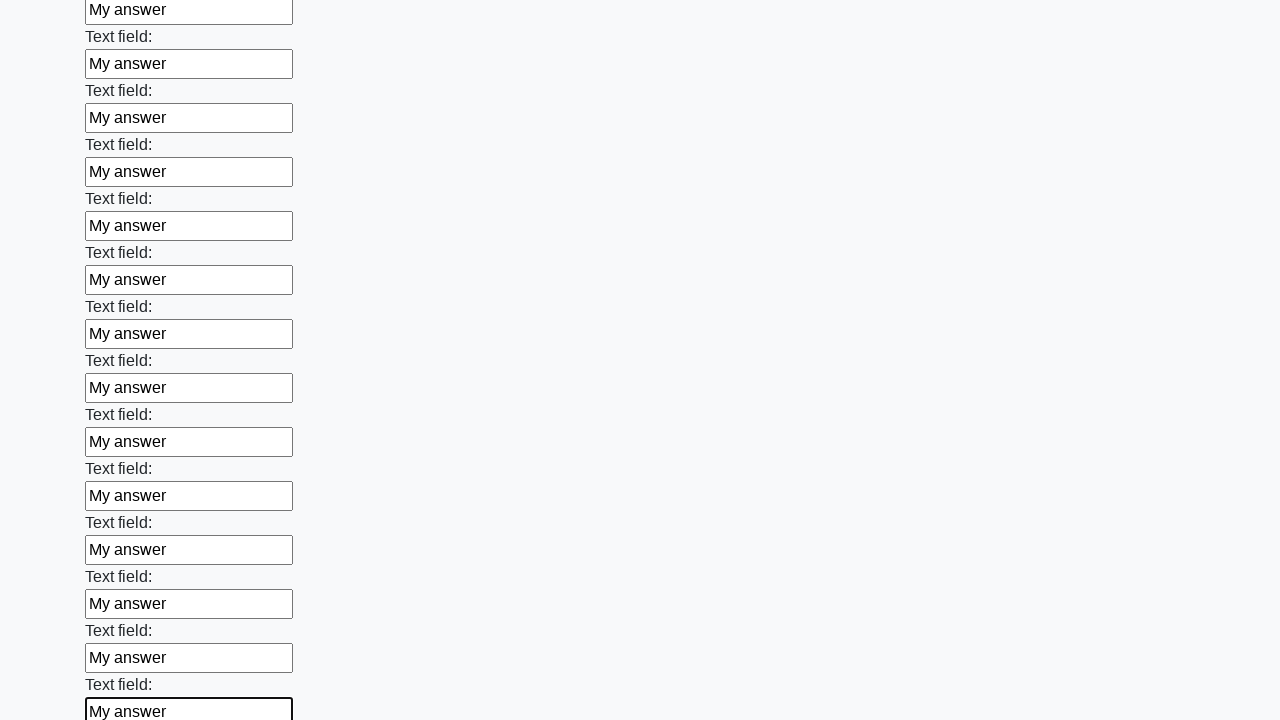

Filled an input field with 'My answer' on input >> nth=59
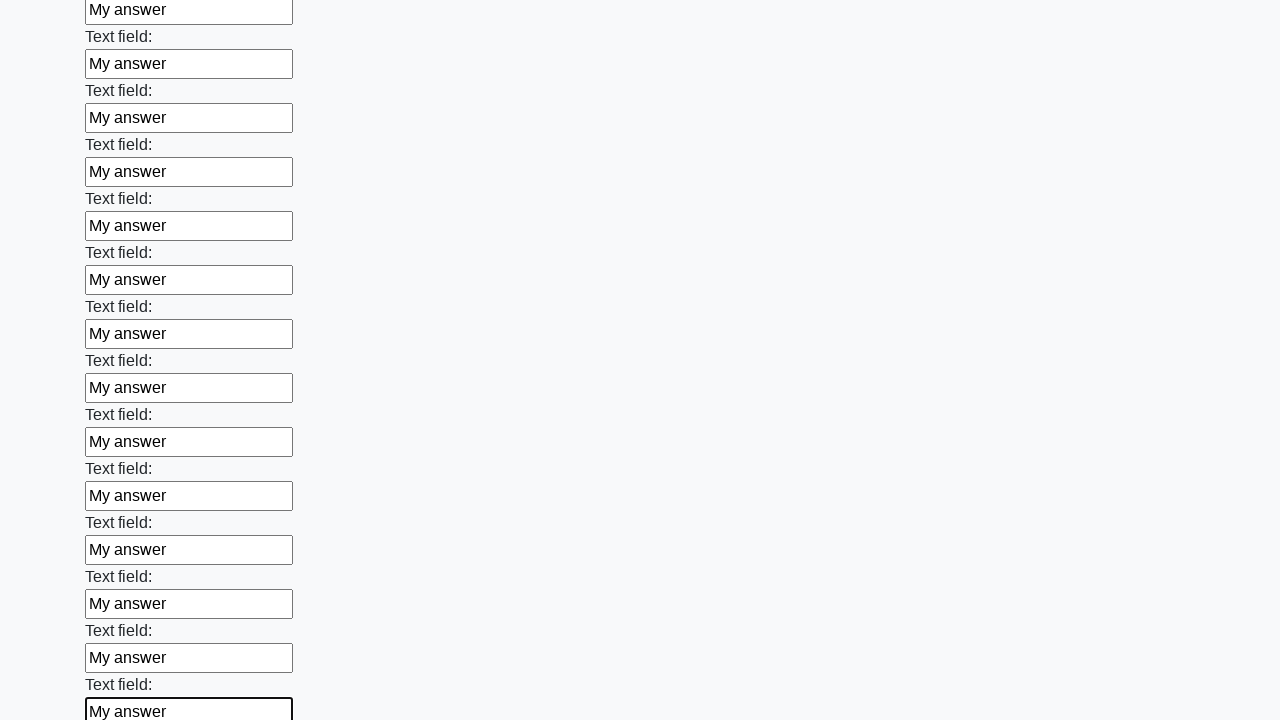

Filled an input field with 'My answer' on input >> nth=60
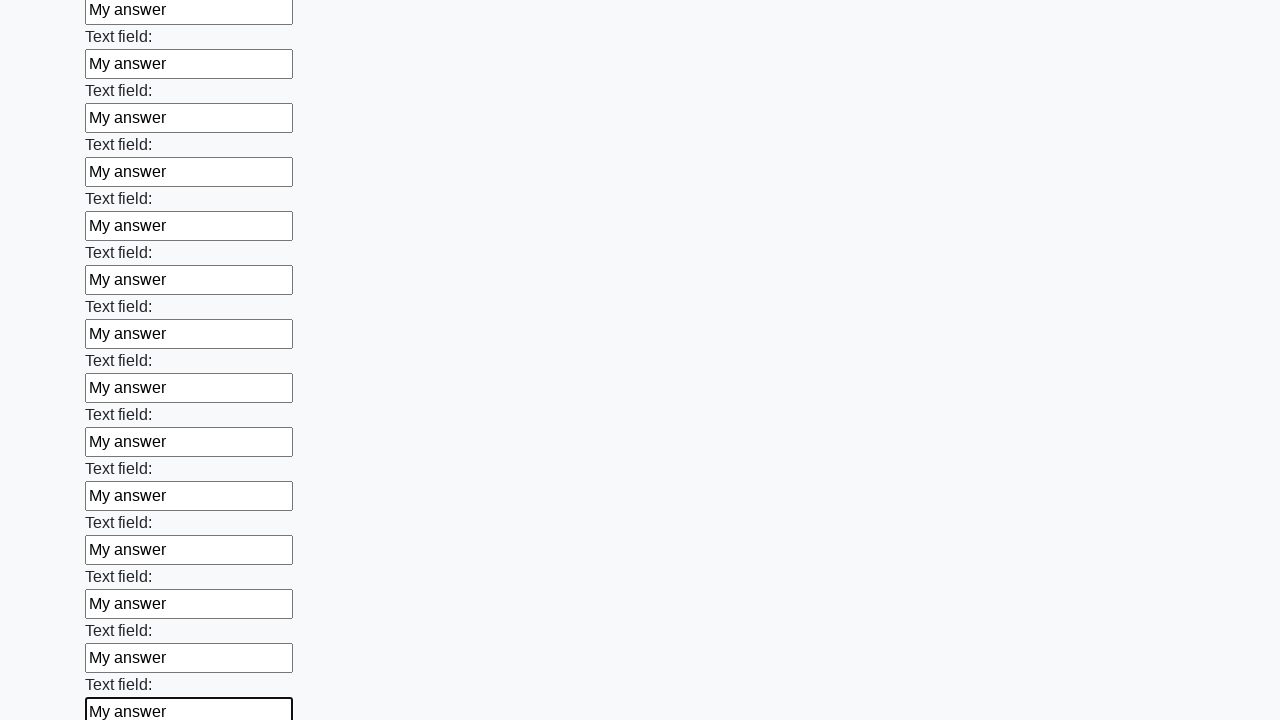

Filled an input field with 'My answer' on input >> nth=61
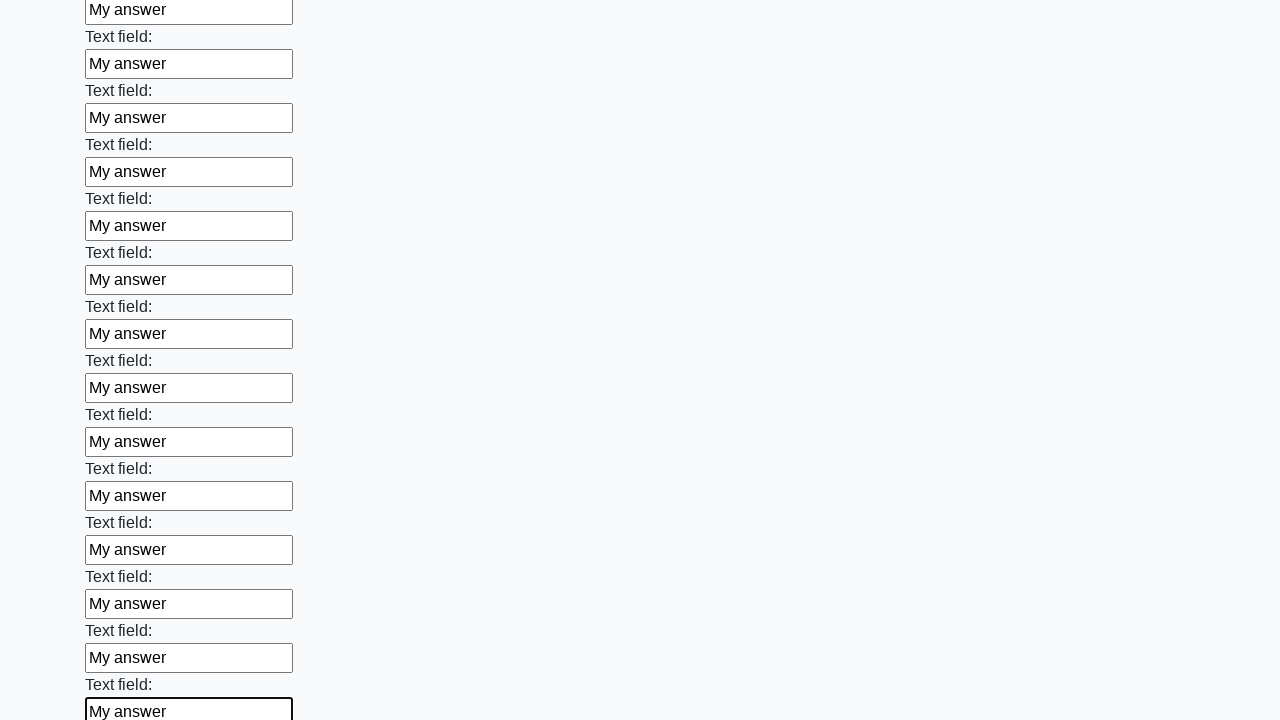

Filled an input field with 'My answer' on input >> nth=62
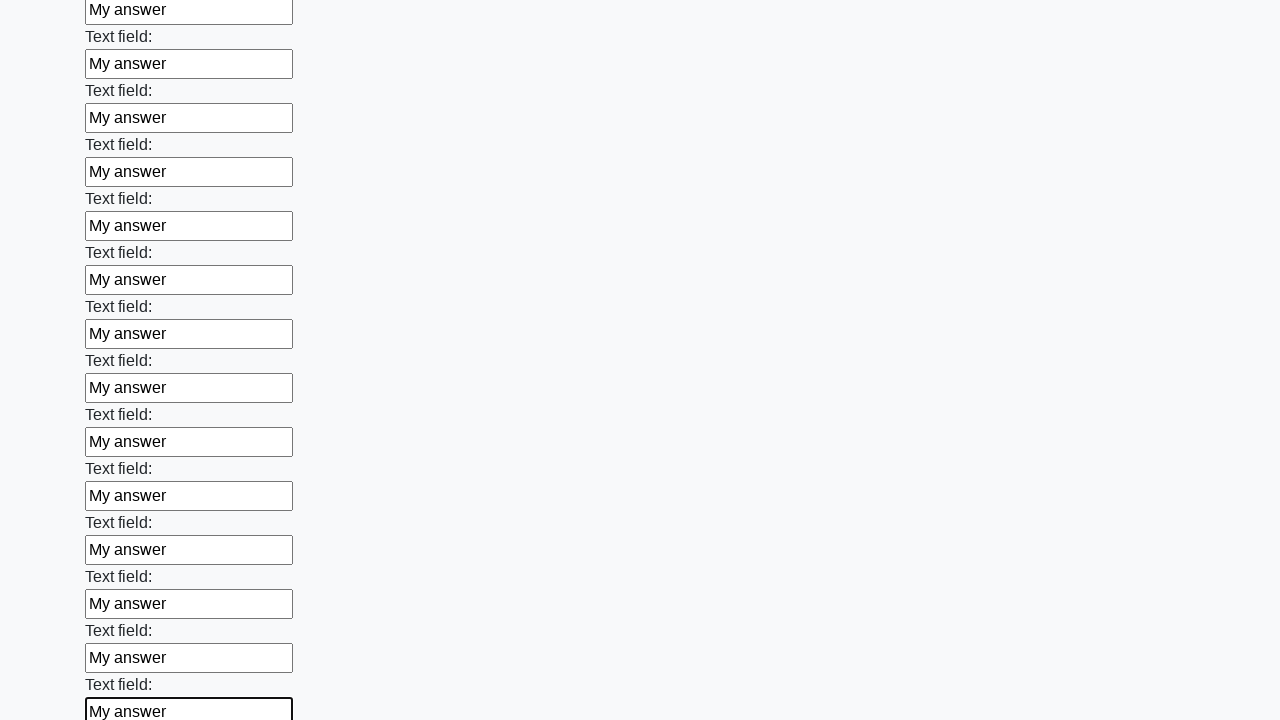

Filled an input field with 'My answer' on input >> nth=63
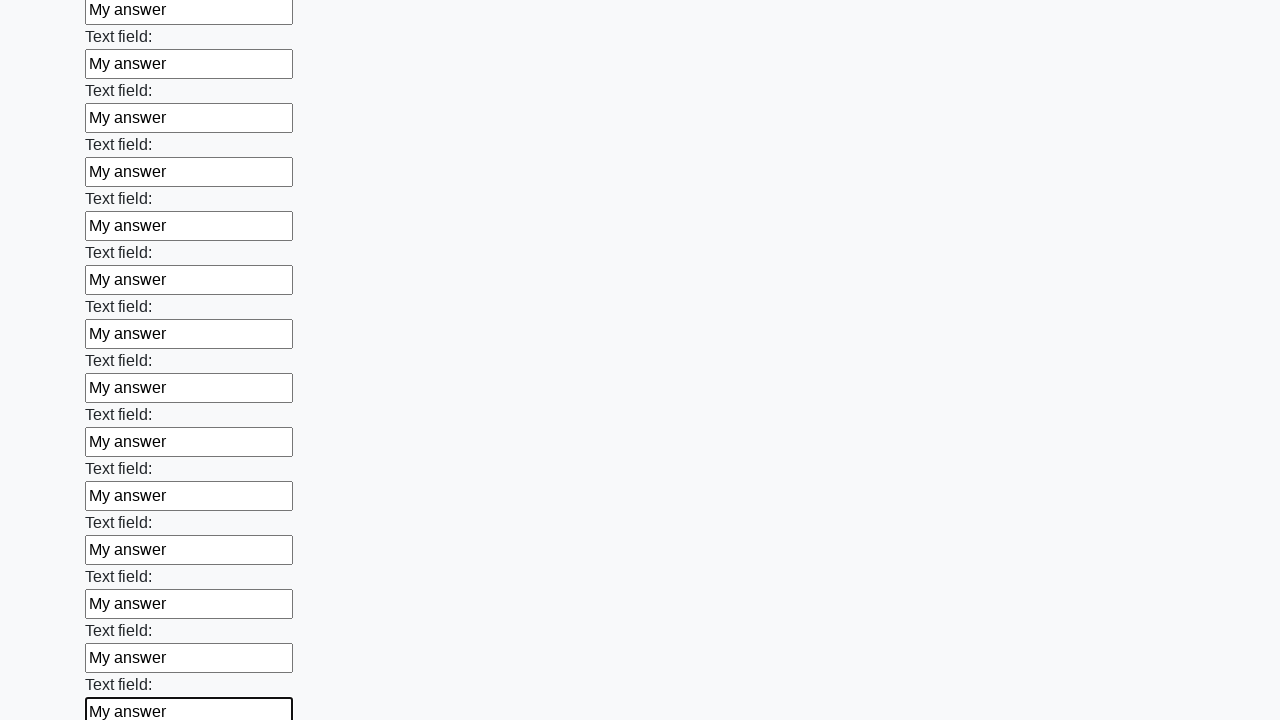

Filled an input field with 'My answer' on input >> nth=64
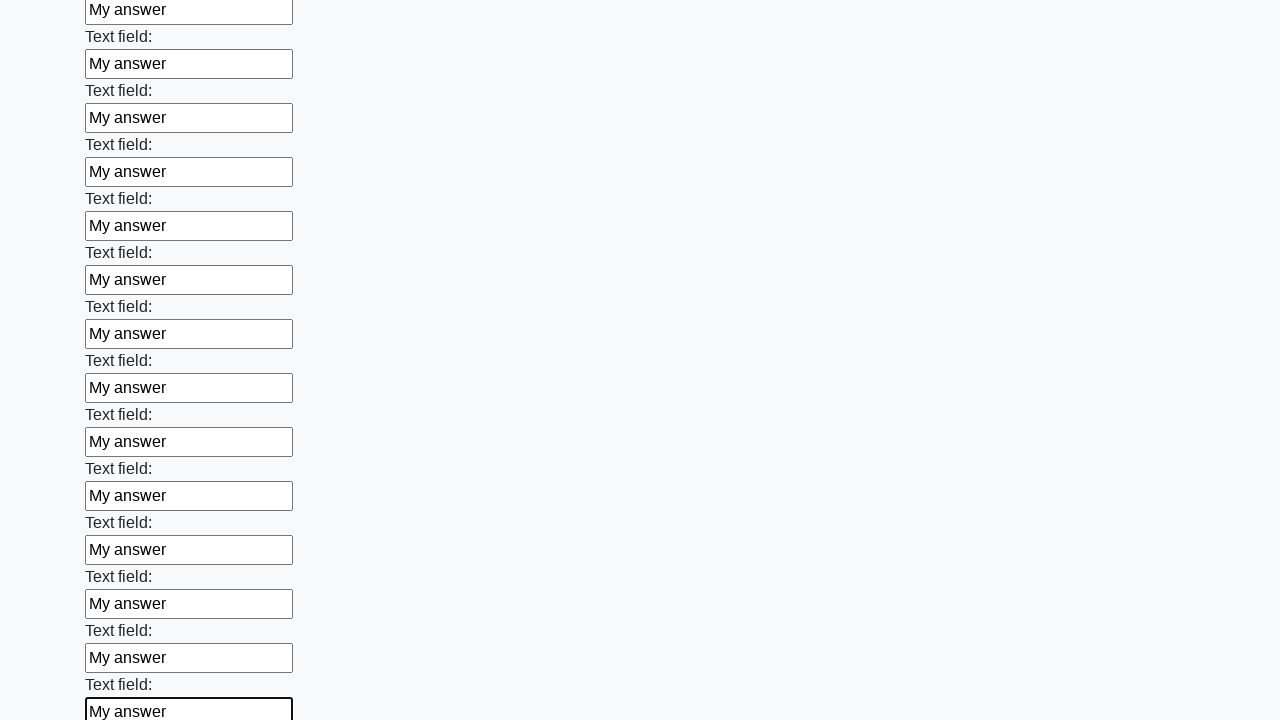

Filled an input field with 'My answer' on input >> nth=65
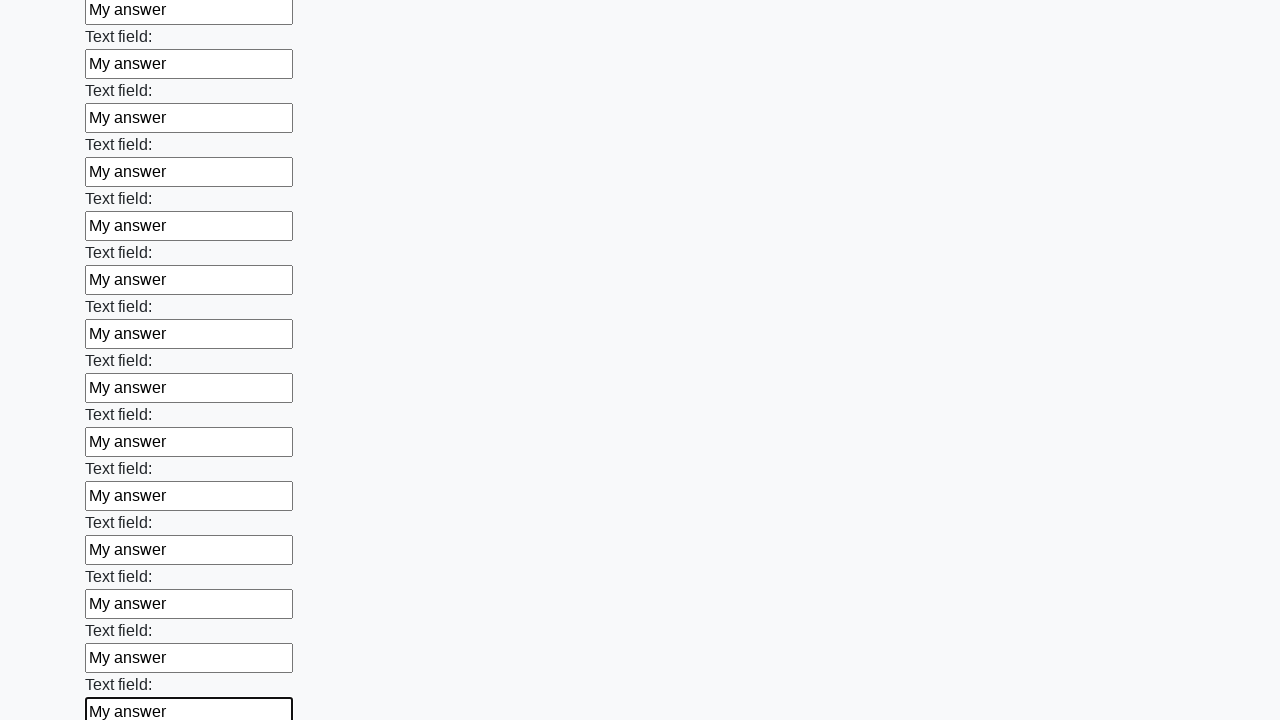

Filled an input field with 'My answer' on input >> nth=66
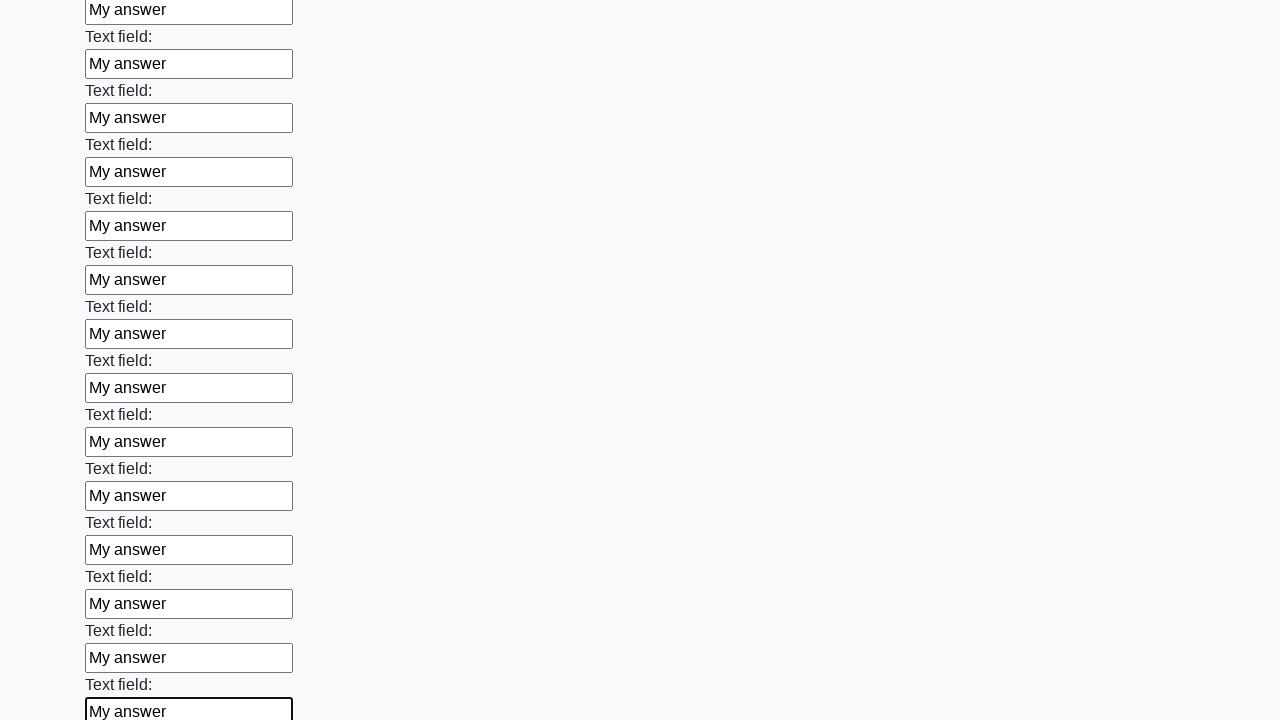

Filled an input field with 'My answer' on input >> nth=67
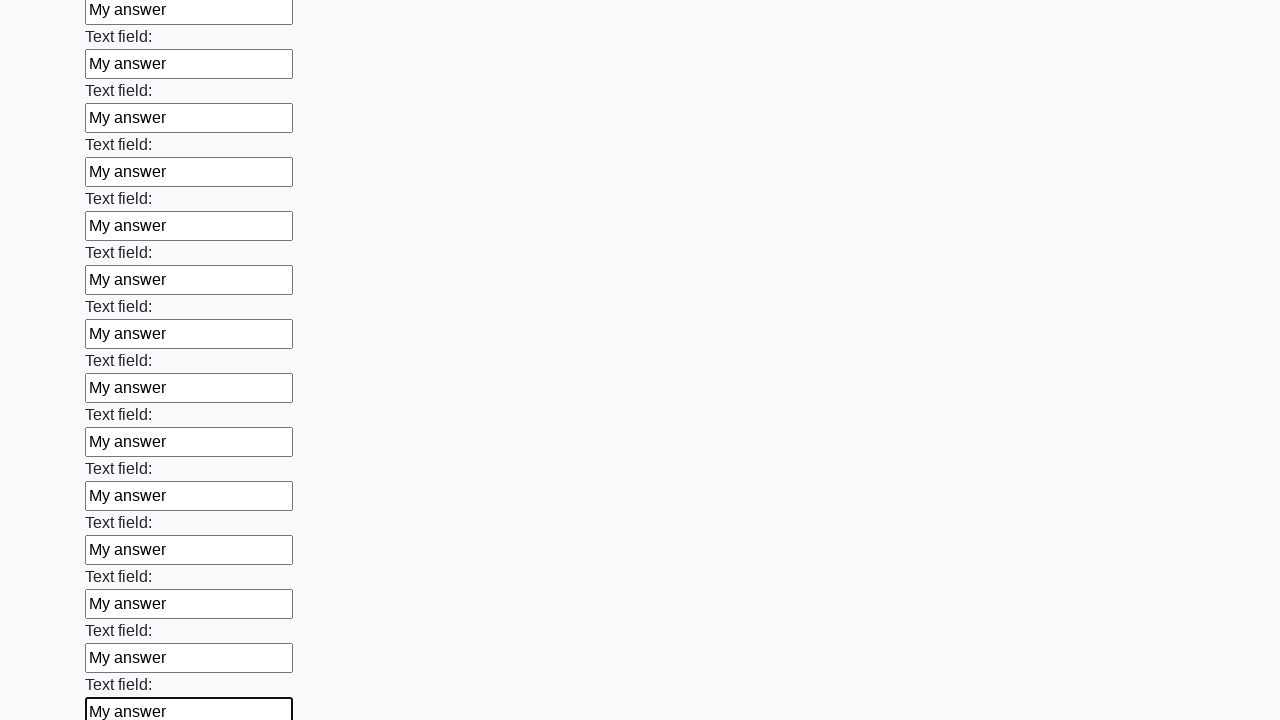

Filled an input field with 'My answer' on input >> nth=68
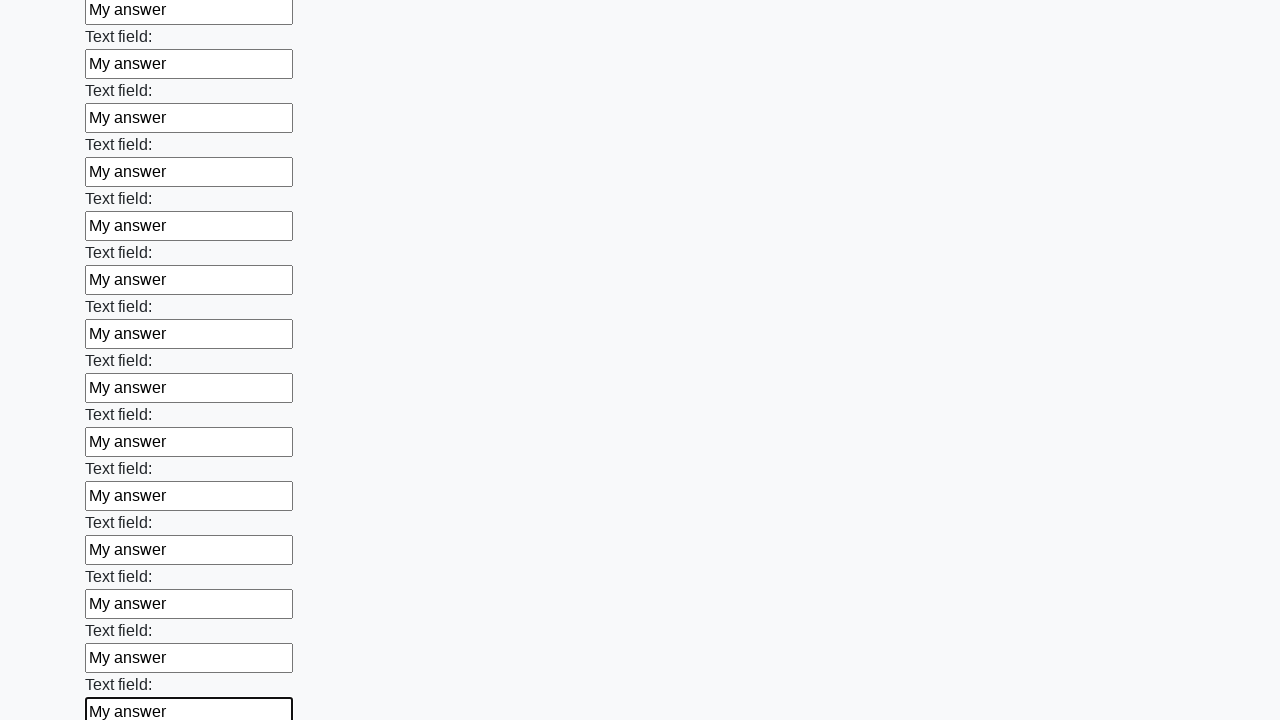

Filled an input field with 'My answer' on input >> nth=69
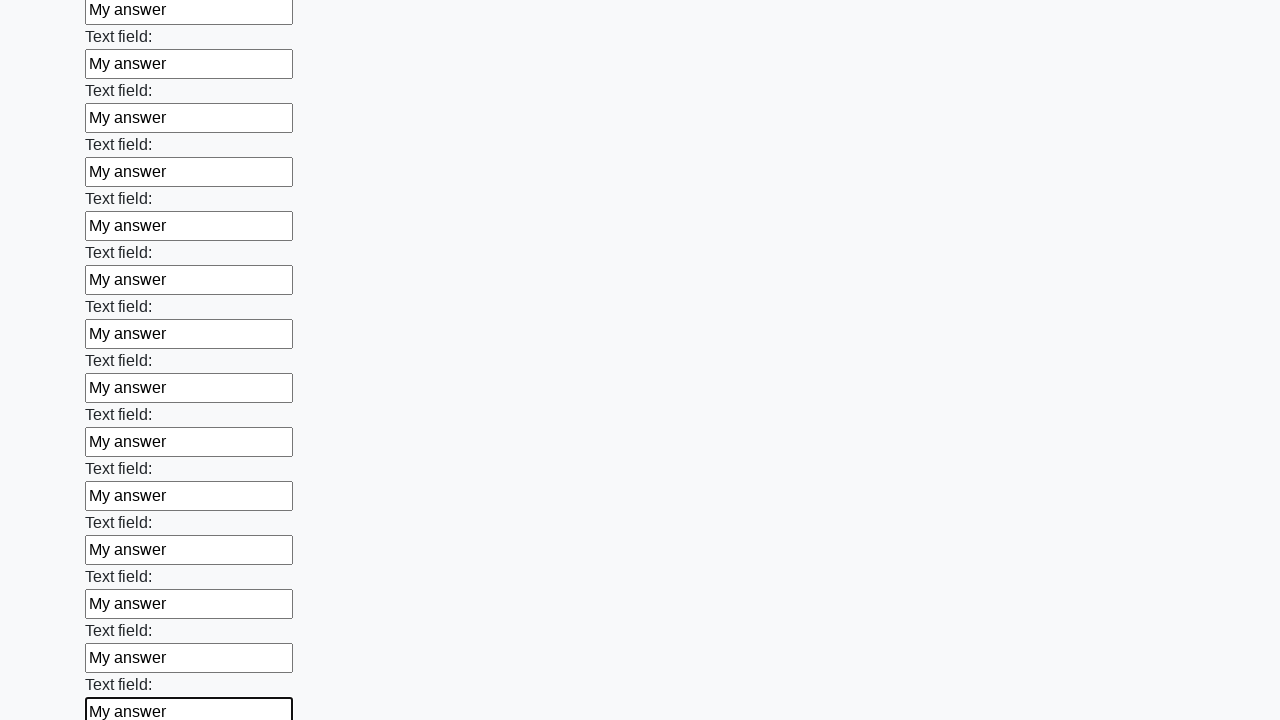

Filled an input field with 'My answer' on input >> nth=70
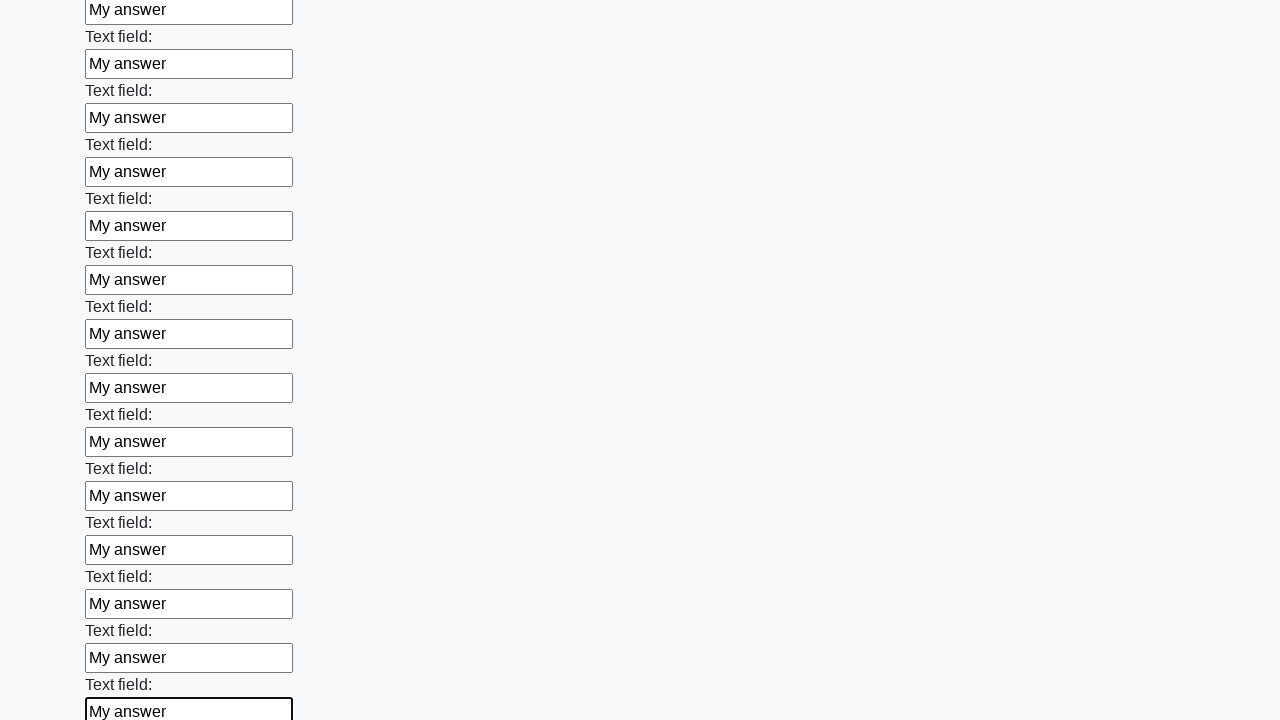

Filled an input field with 'My answer' on input >> nth=71
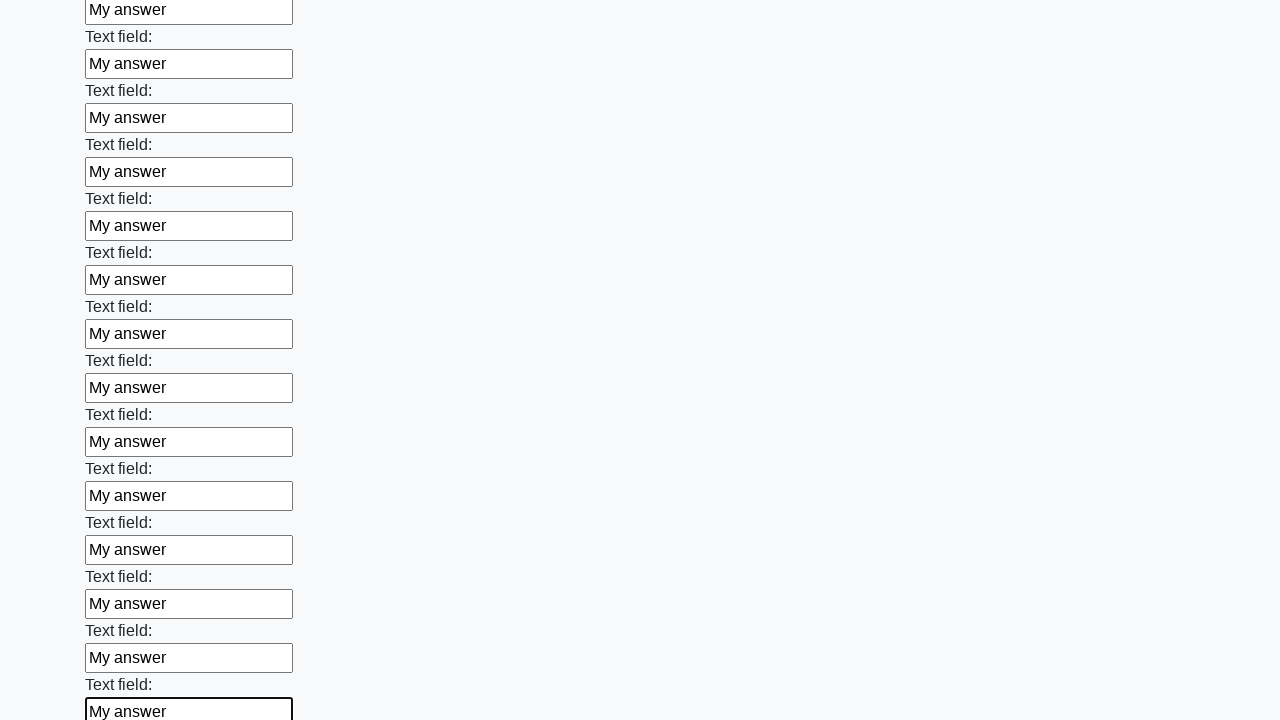

Filled an input field with 'My answer' on input >> nth=72
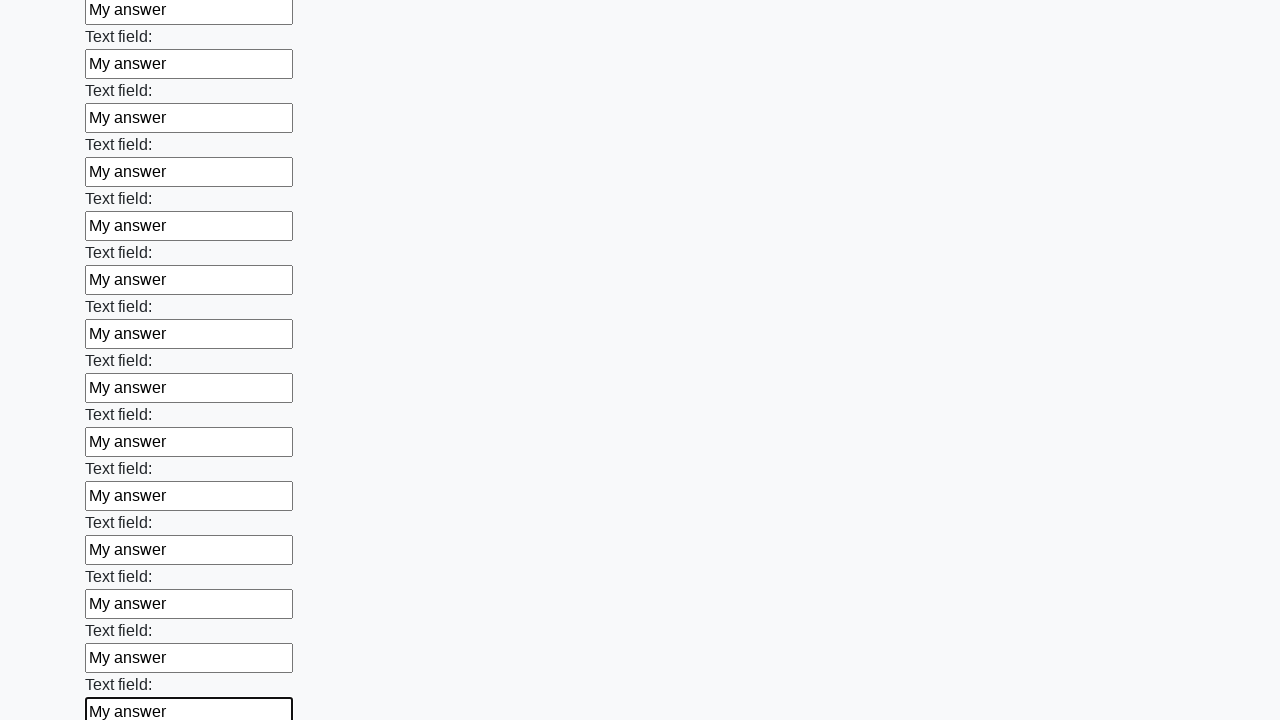

Filled an input field with 'My answer' on input >> nth=73
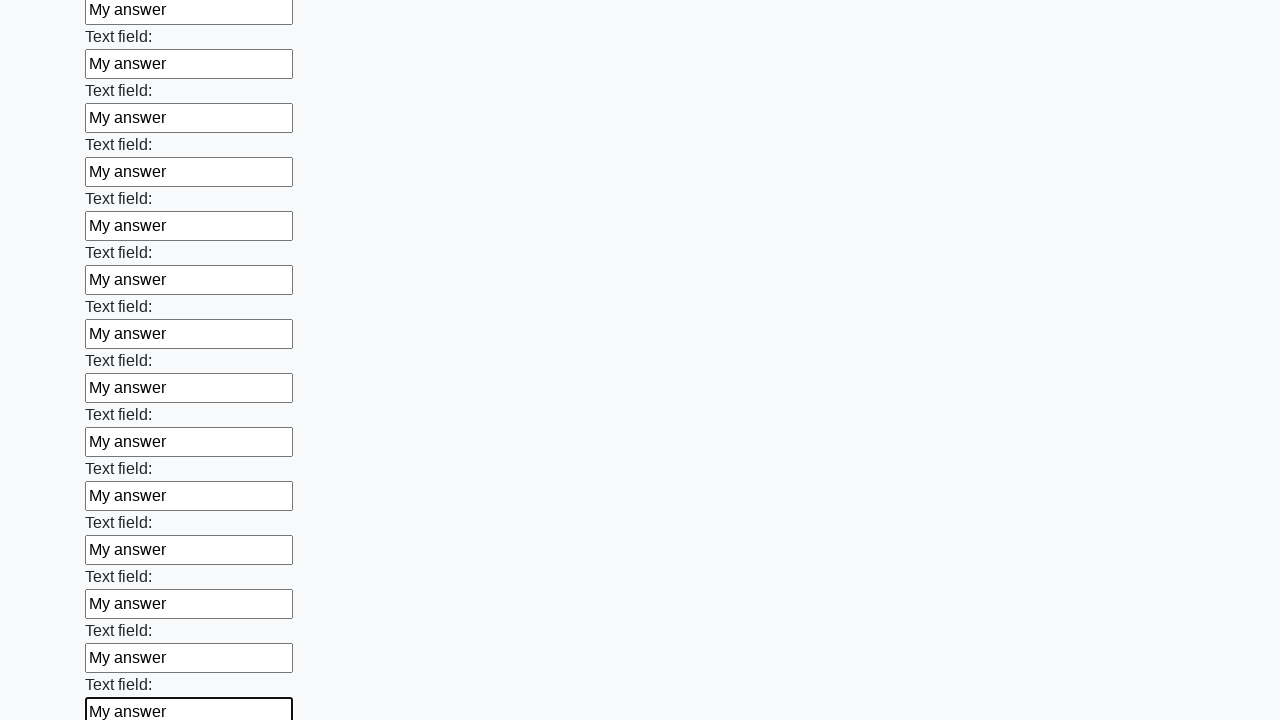

Filled an input field with 'My answer' on input >> nth=74
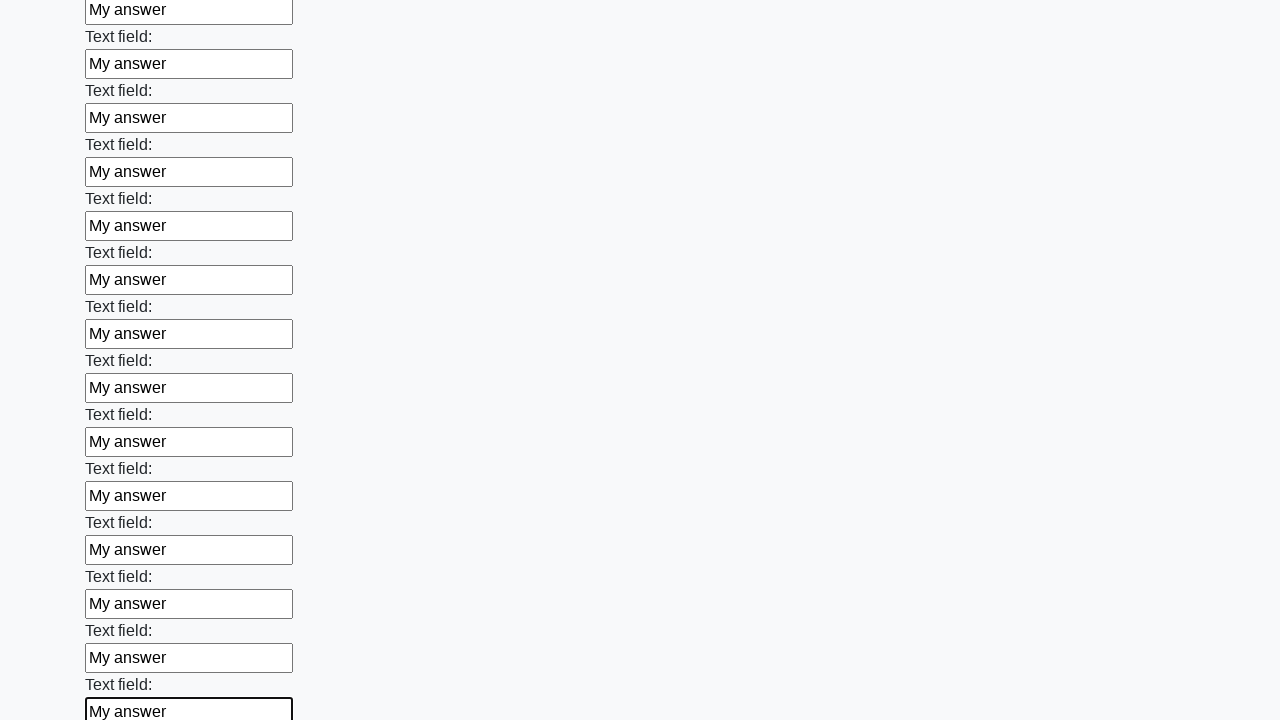

Filled an input field with 'My answer' on input >> nth=75
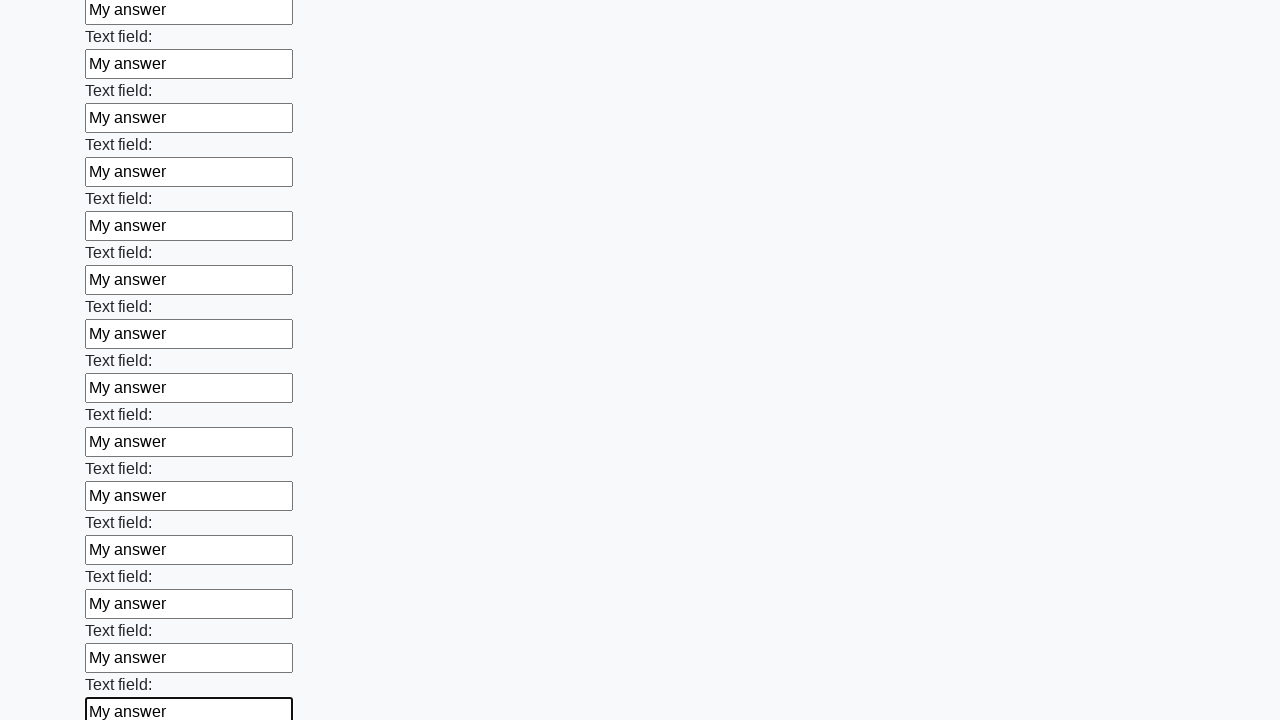

Filled an input field with 'My answer' on input >> nth=76
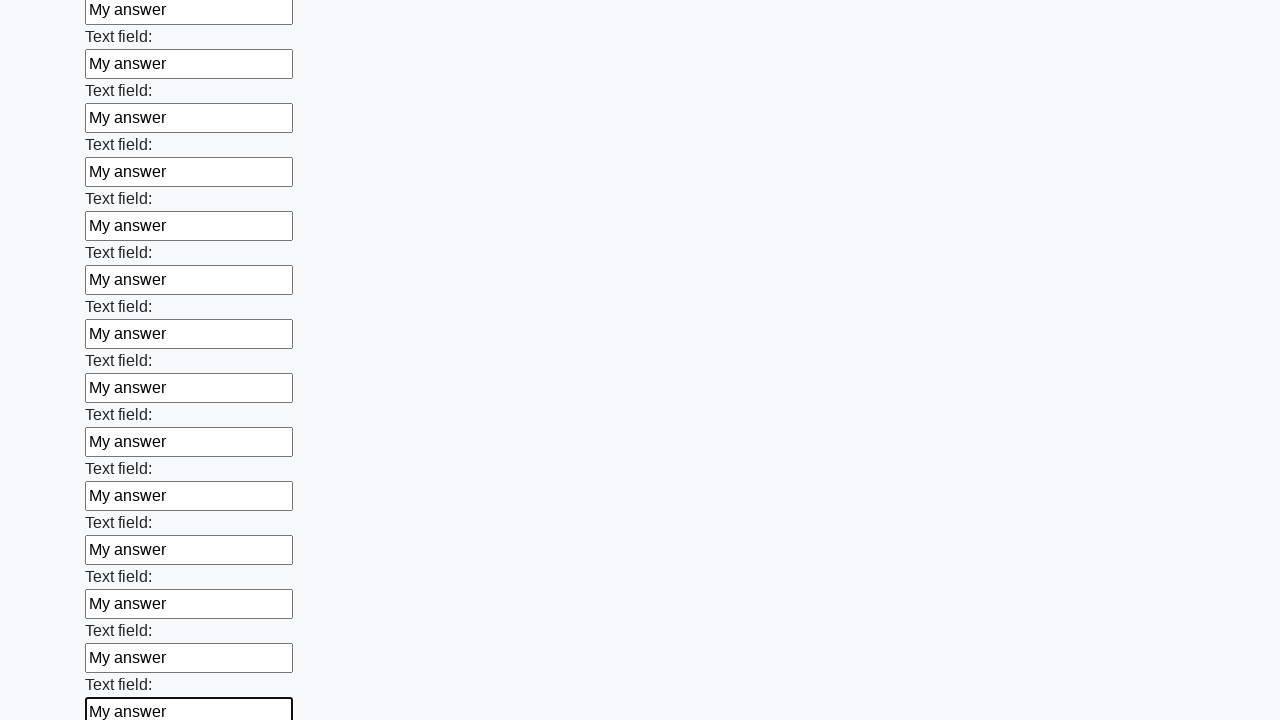

Filled an input field with 'My answer' on input >> nth=77
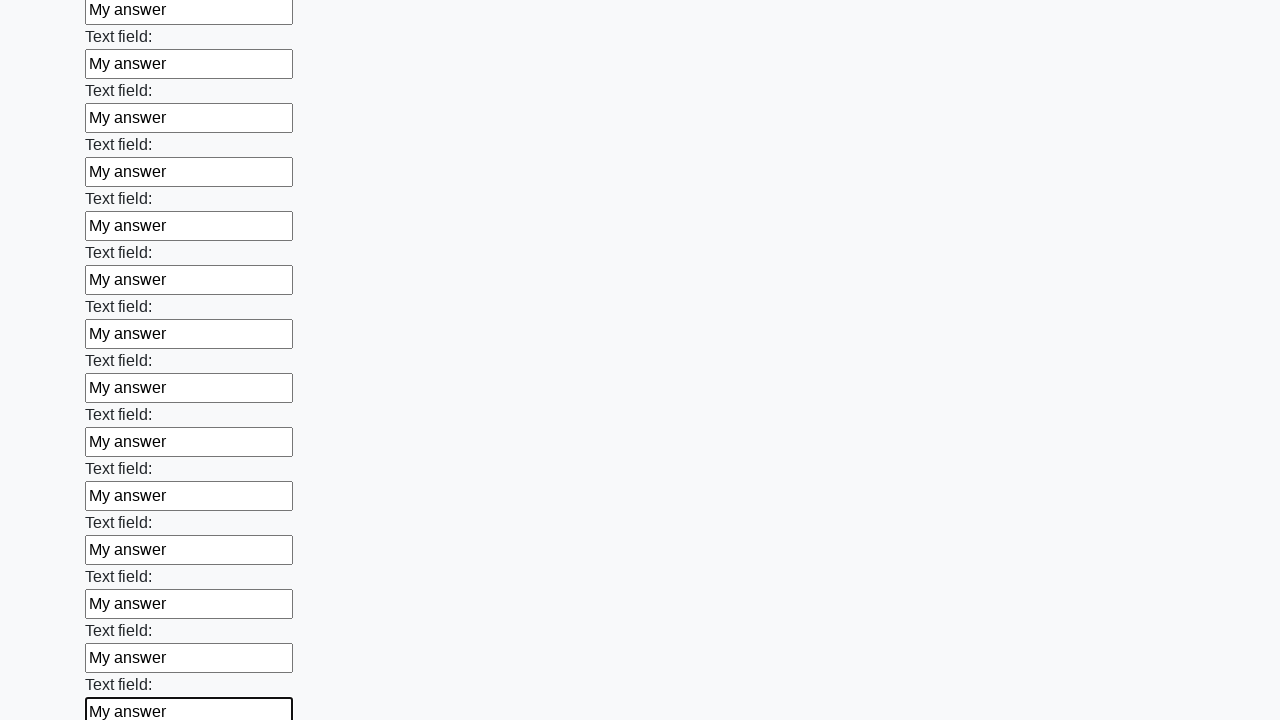

Filled an input field with 'My answer' on input >> nth=78
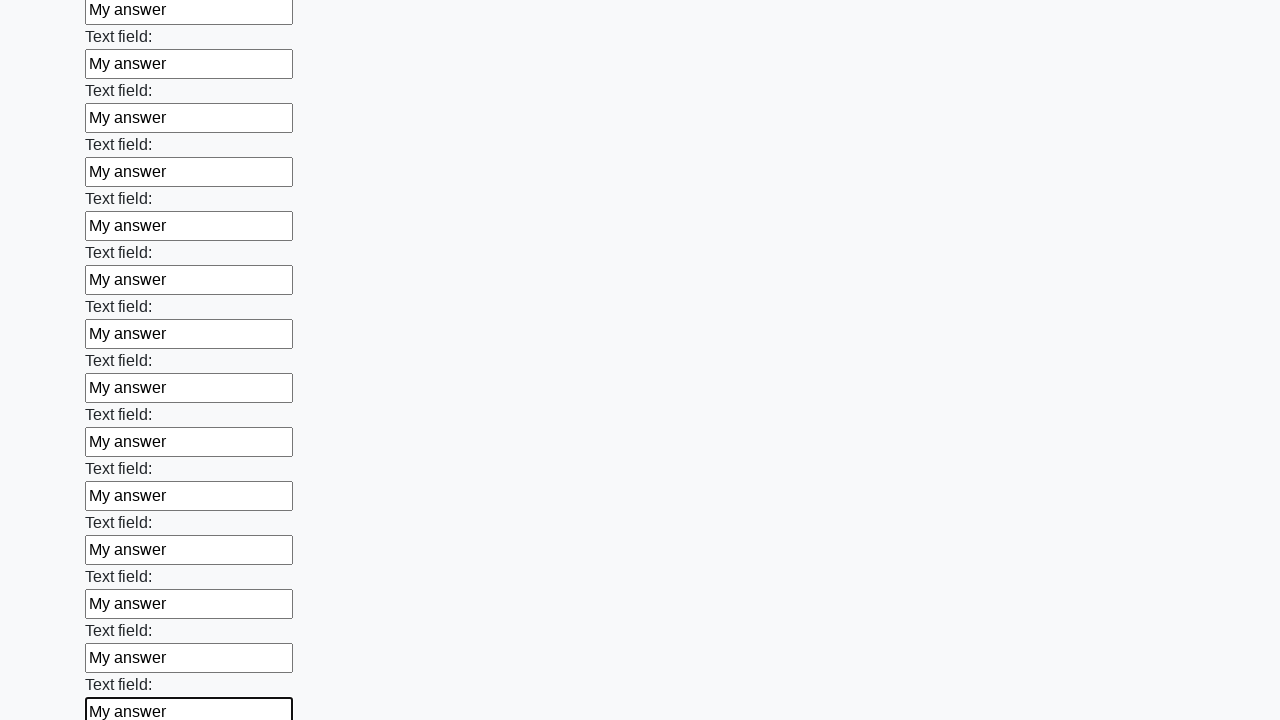

Filled an input field with 'My answer' on input >> nth=79
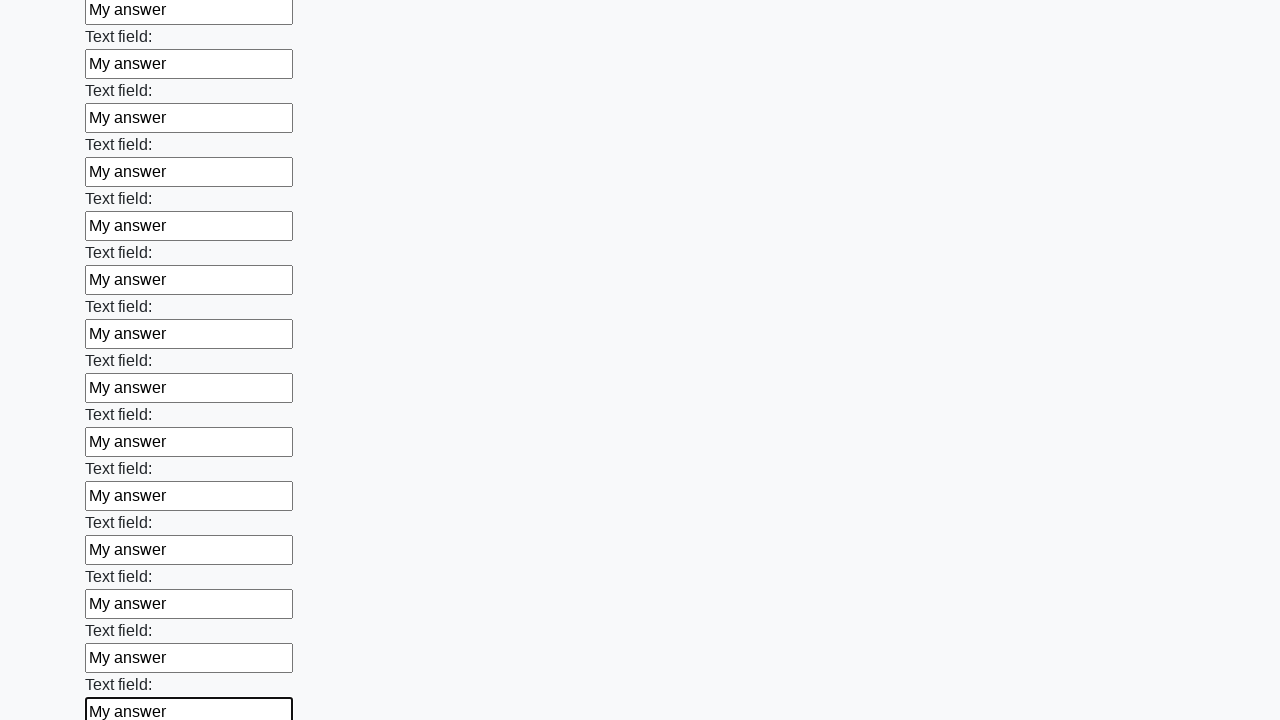

Filled an input field with 'My answer' on input >> nth=80
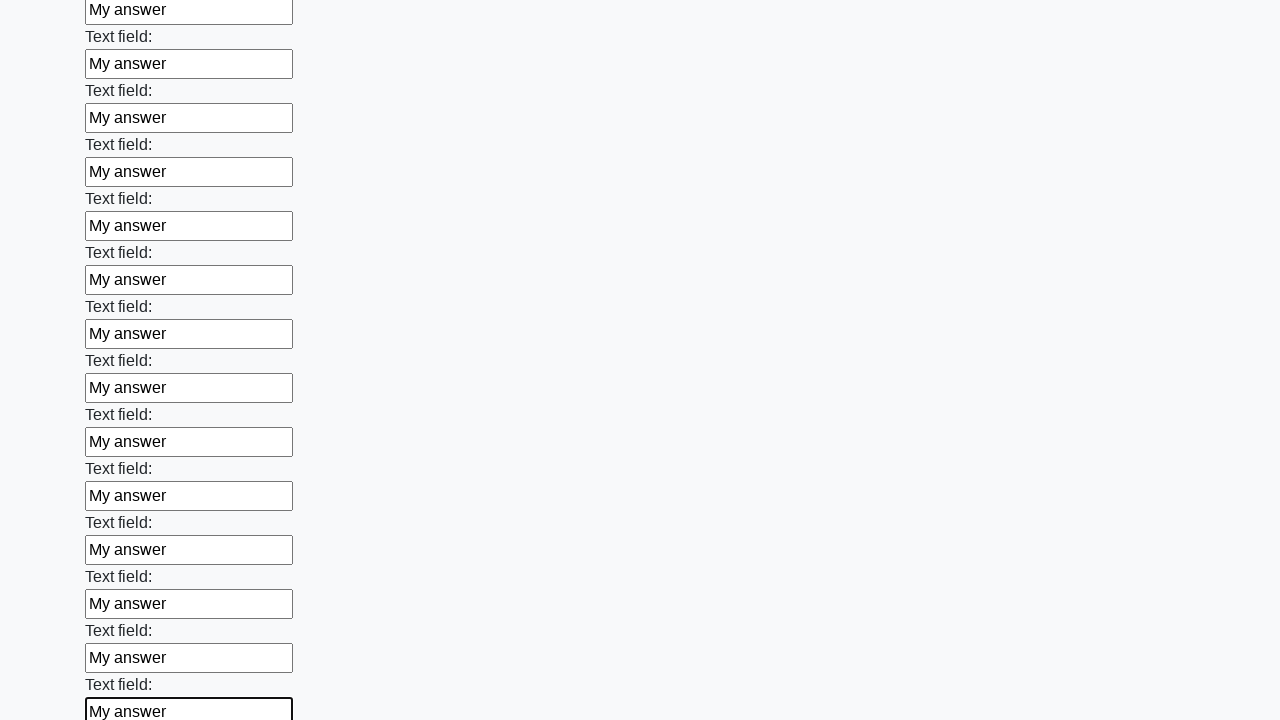

Filled an input field with 'My answer' on input >> nth=81
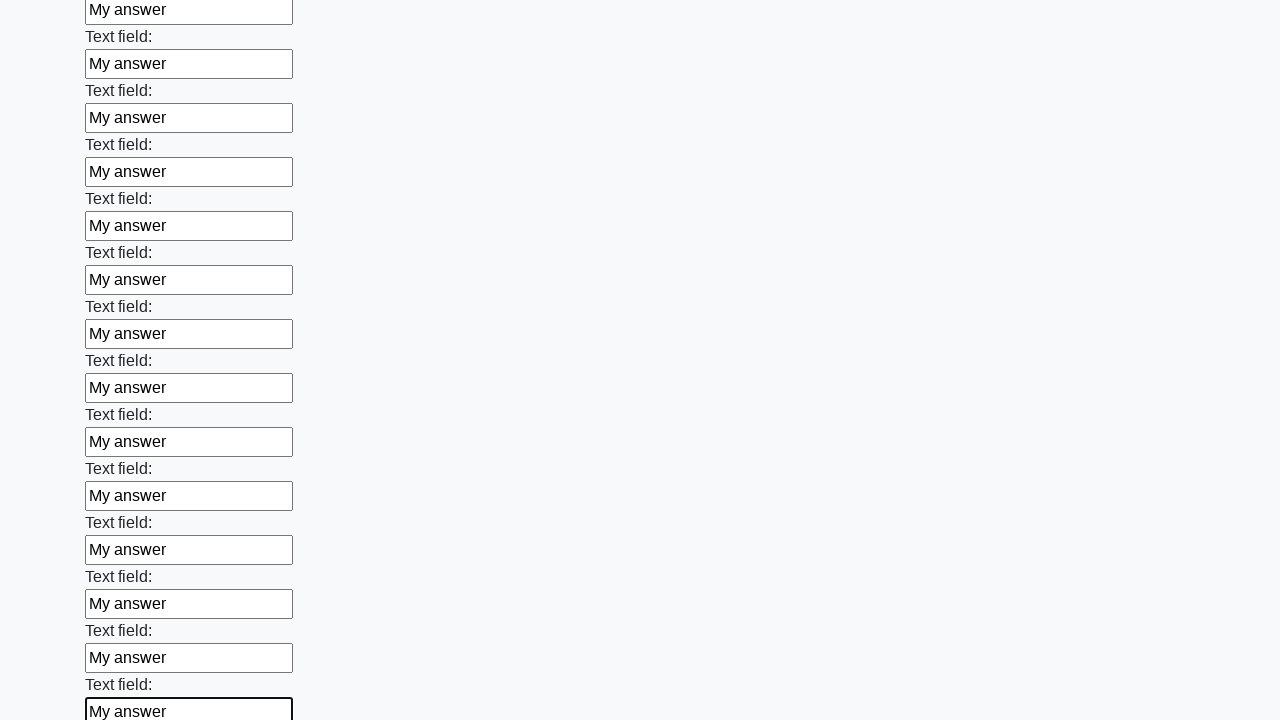

Filled an input field with 'My answer' on input >> nth=82
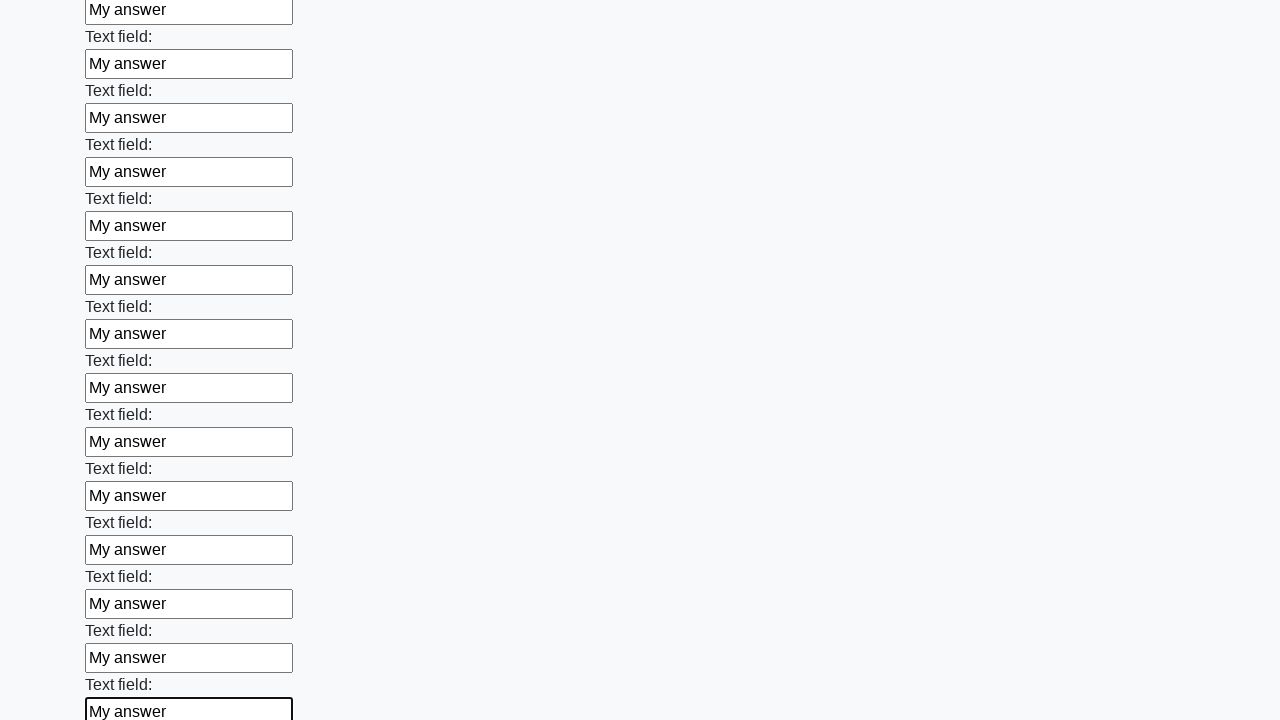

Filled an input field with 'My answer' on input >> nth=83
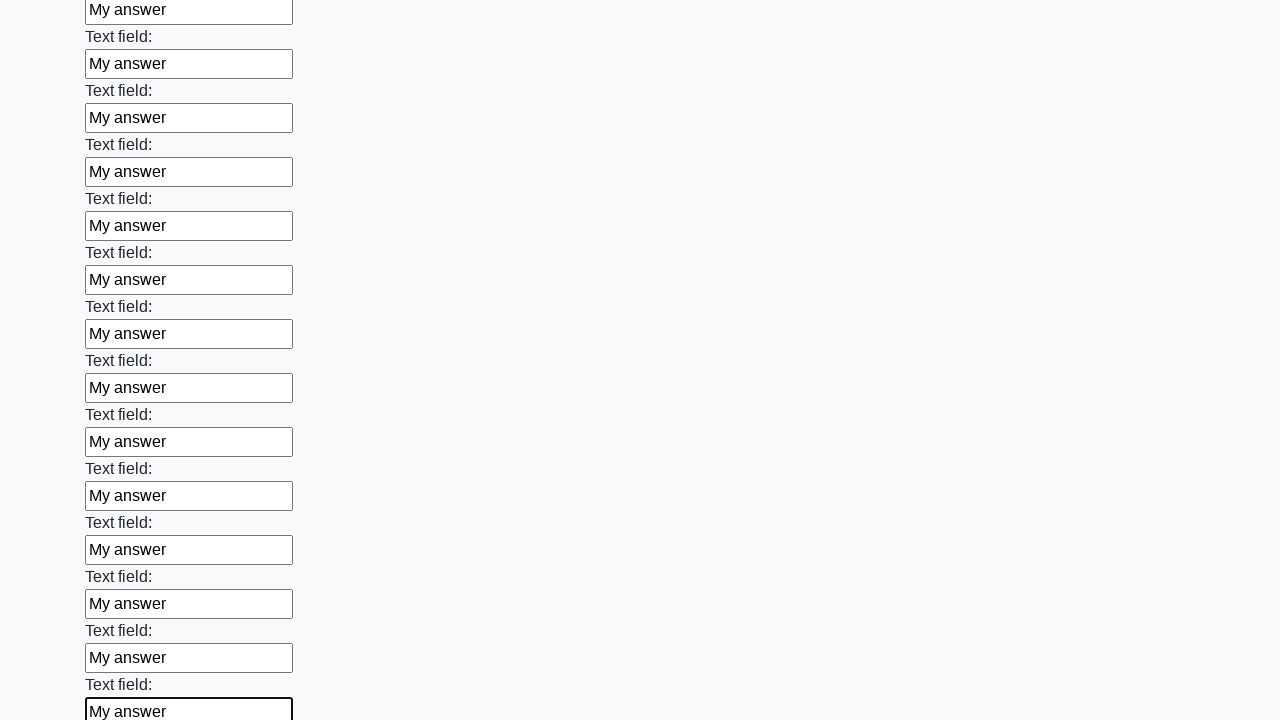

Filled an input field with 'My answer' on input >> nth=84
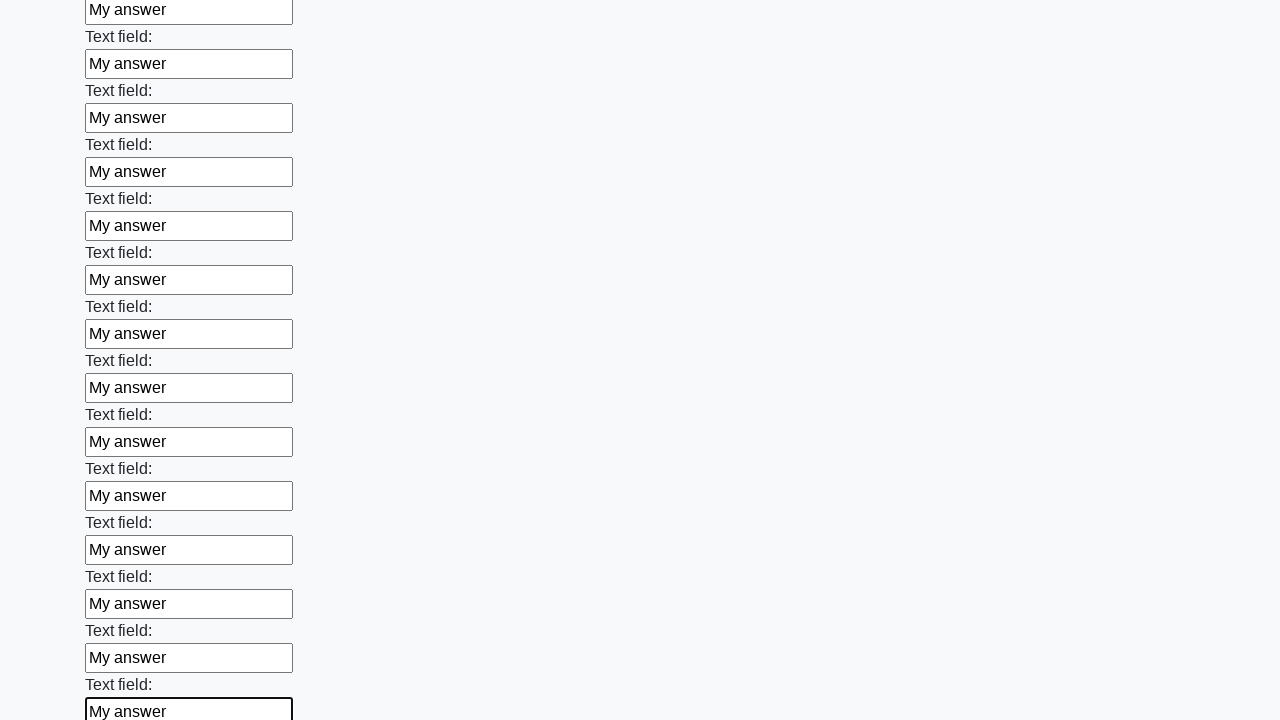

Filled an input field with 'My answer' on input >> nth=85
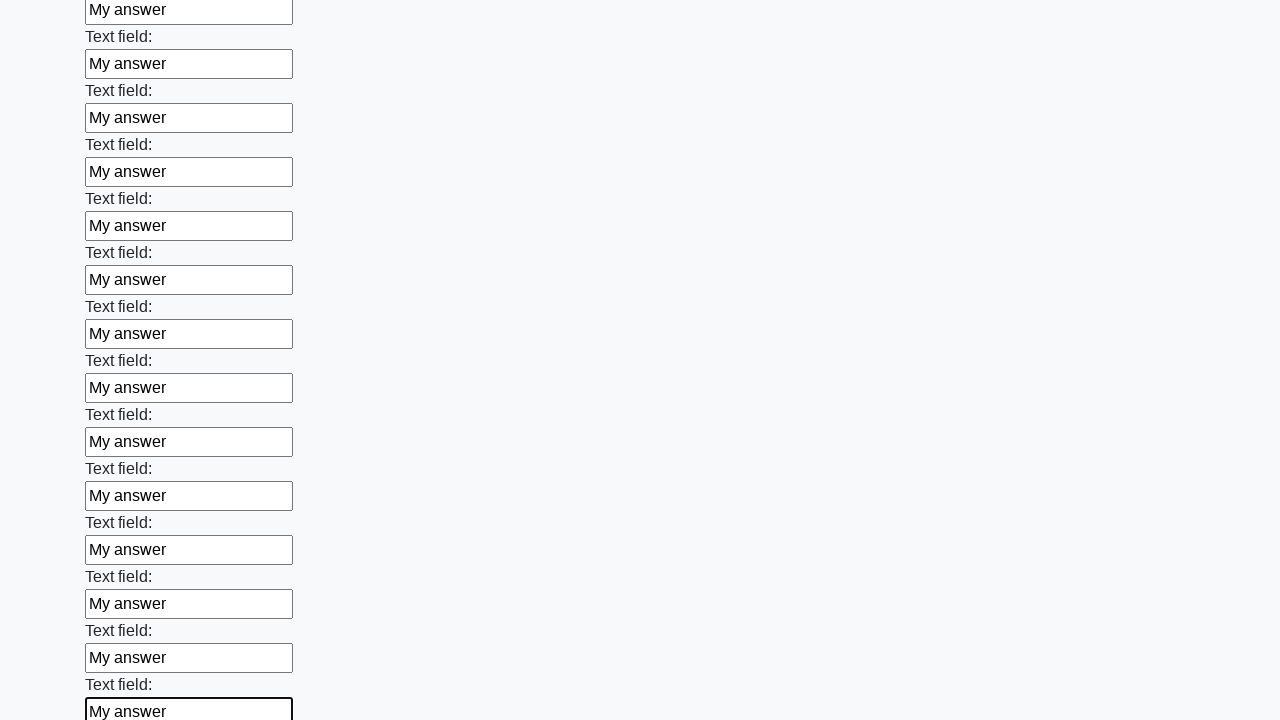

Filled an input field with 'My answer' on input >> nth=86
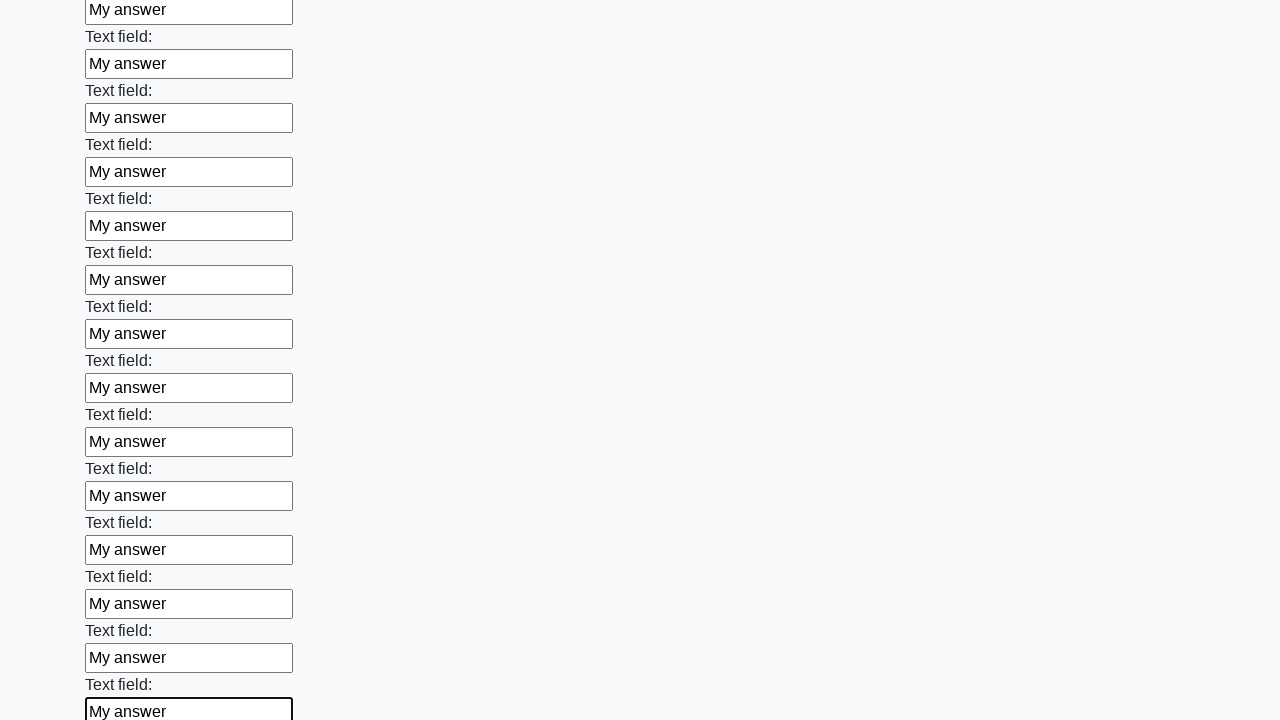

Filled an input field with 'My answer' on input >> nth=87
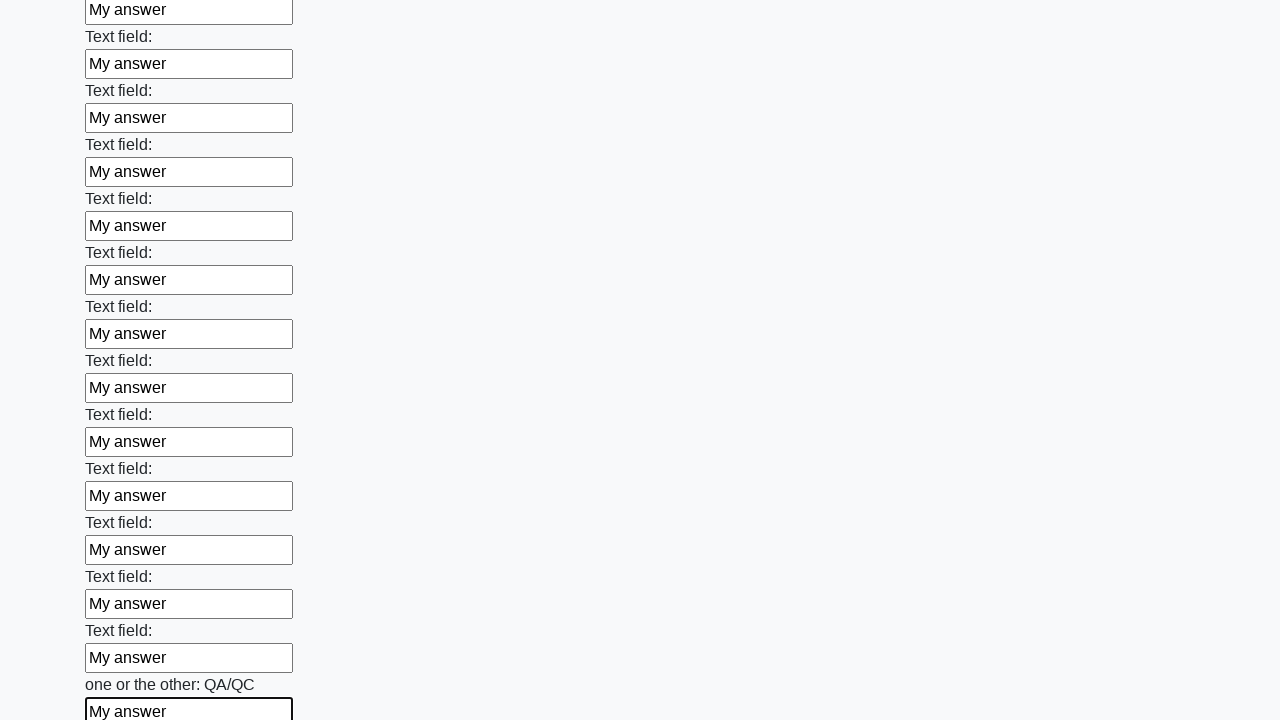

Filled an input field with 'My answer' on input >> nth=88
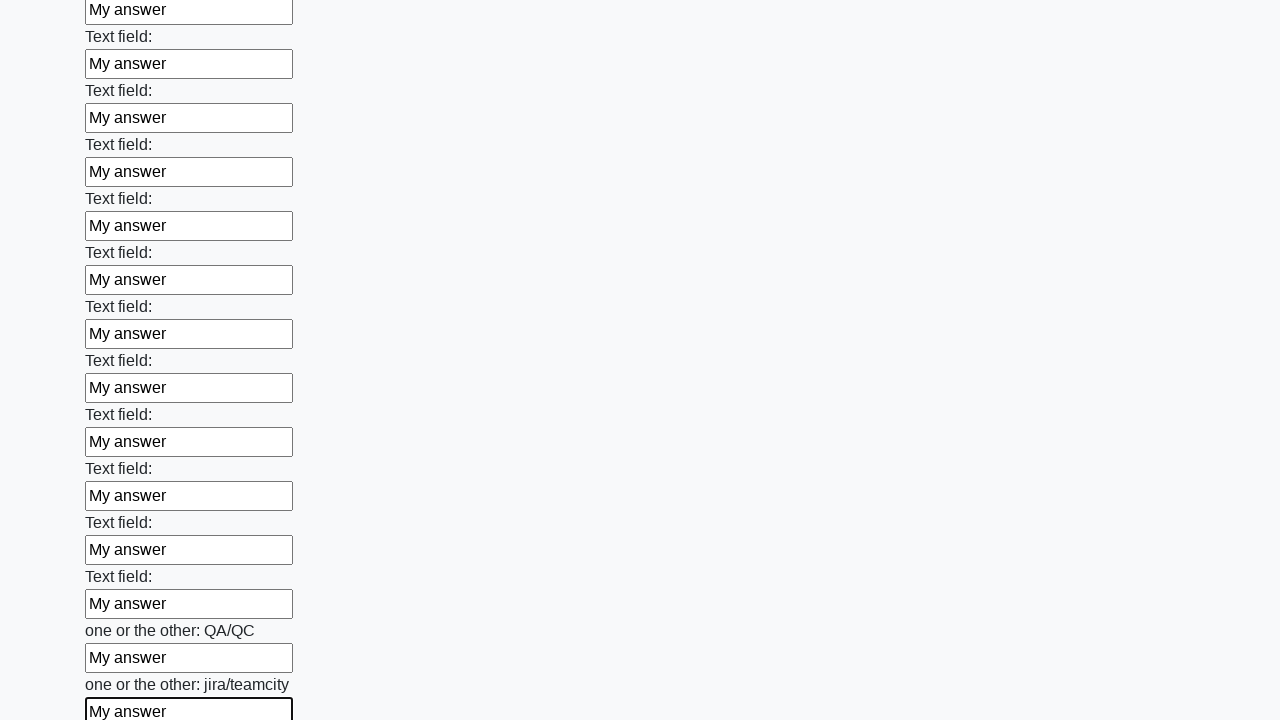

Filled an input field with 'My answer' on input >> nth=89
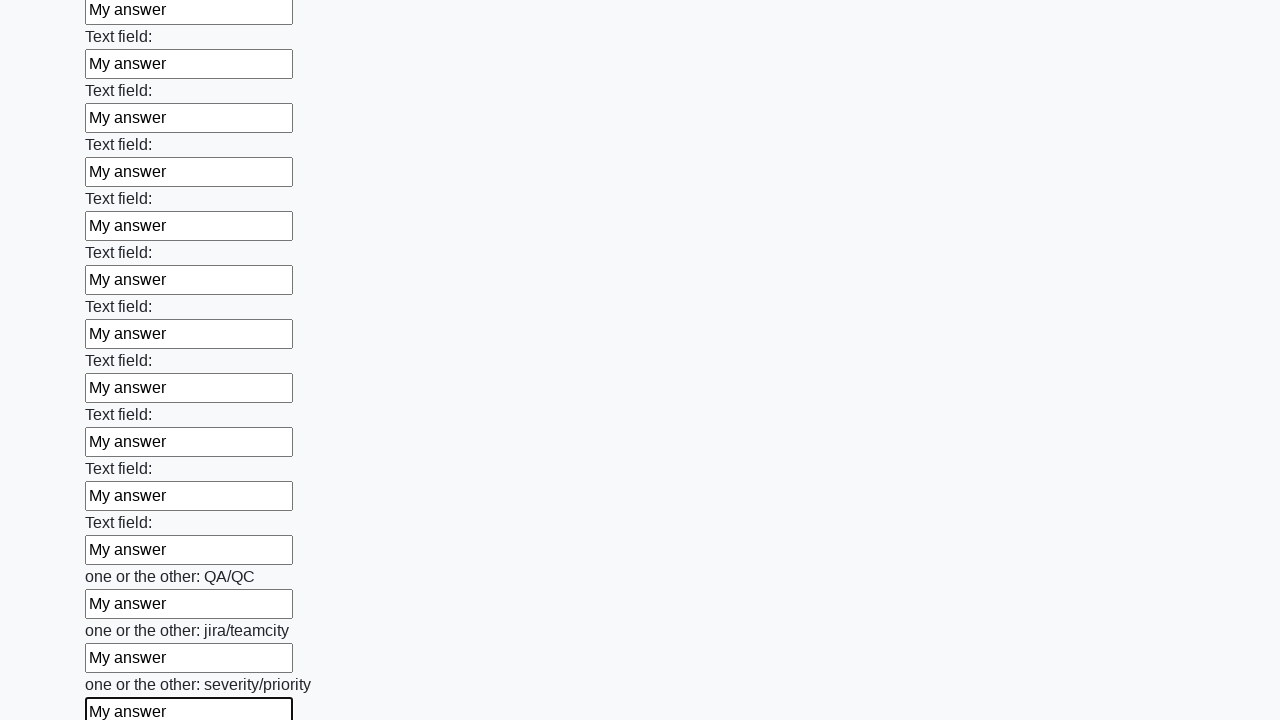

Filled an input field with 'My answer' on input >> nth=90
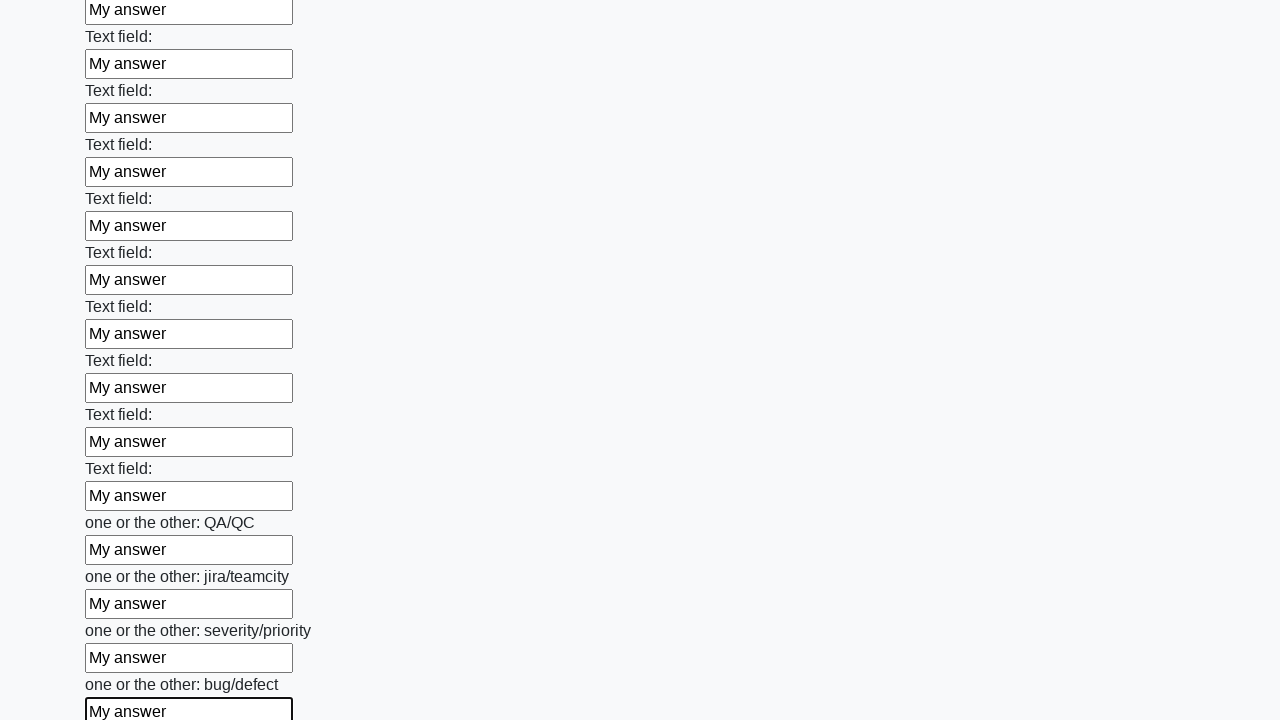

Filled an input field with 'My answer' on input >> nth=91
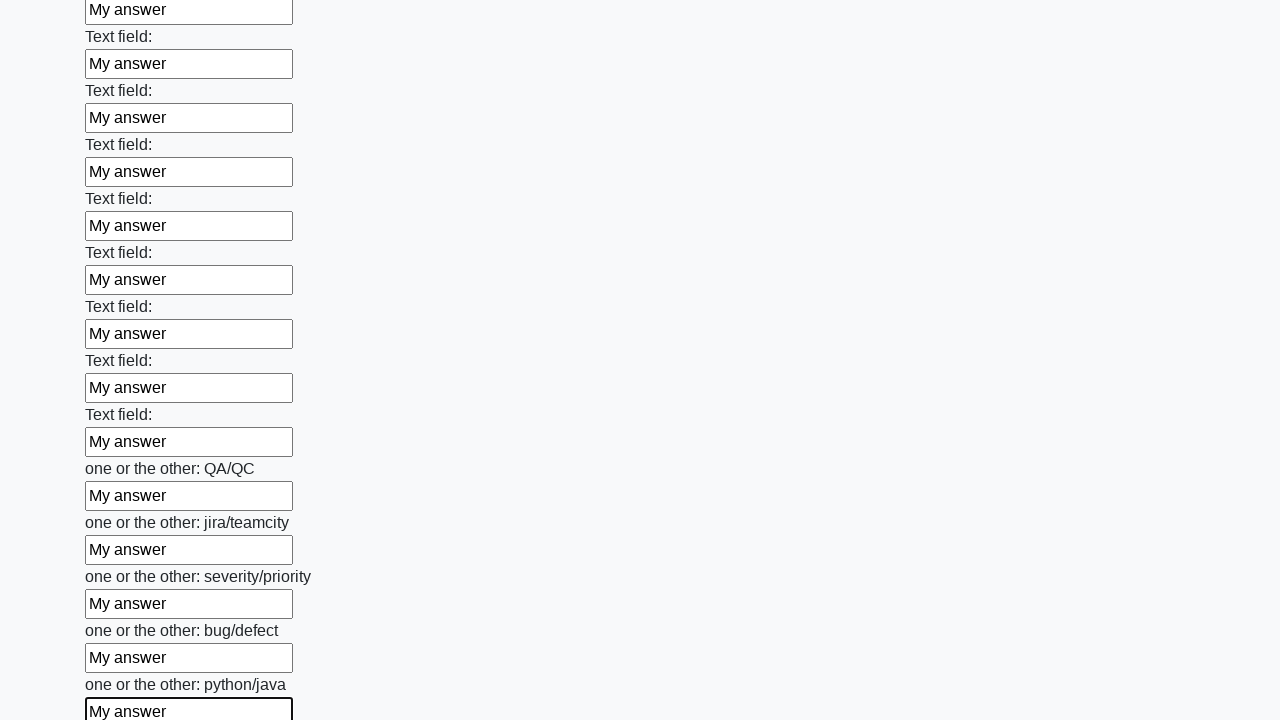

Filled an input field with 'My answer' on input >> nth=92
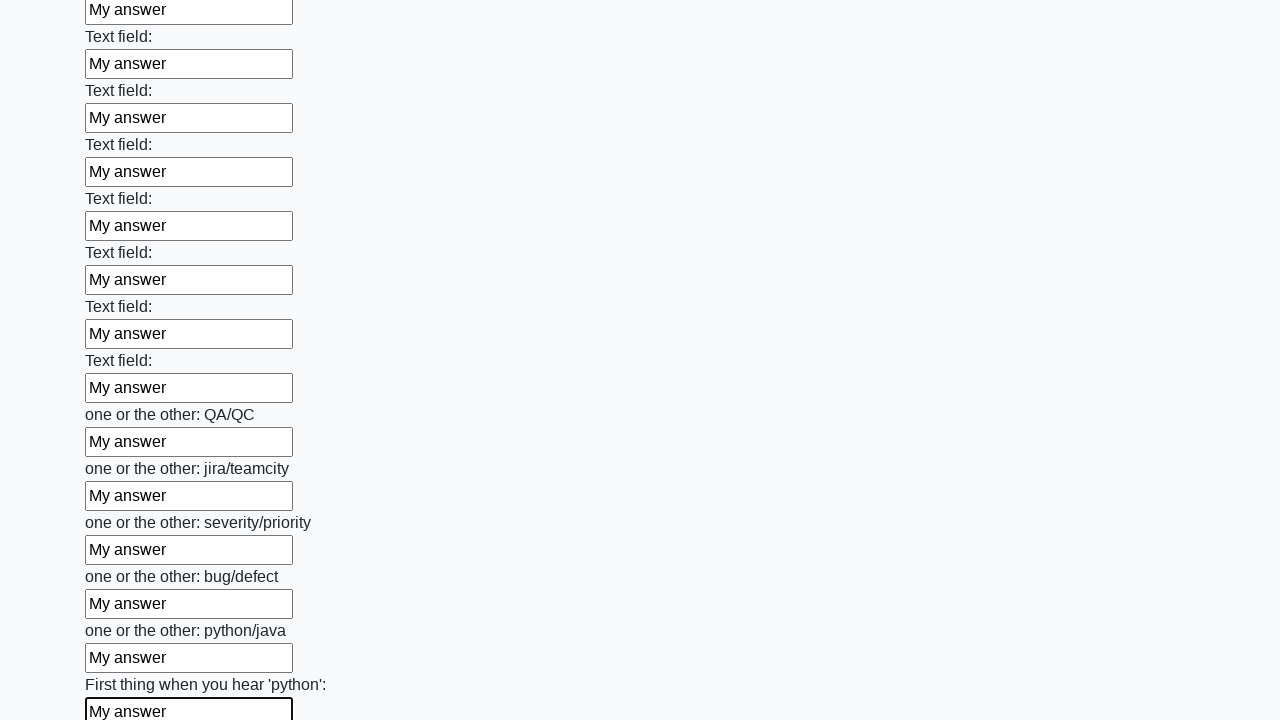

Filled an input field with 'My answer' on input >> nth=93
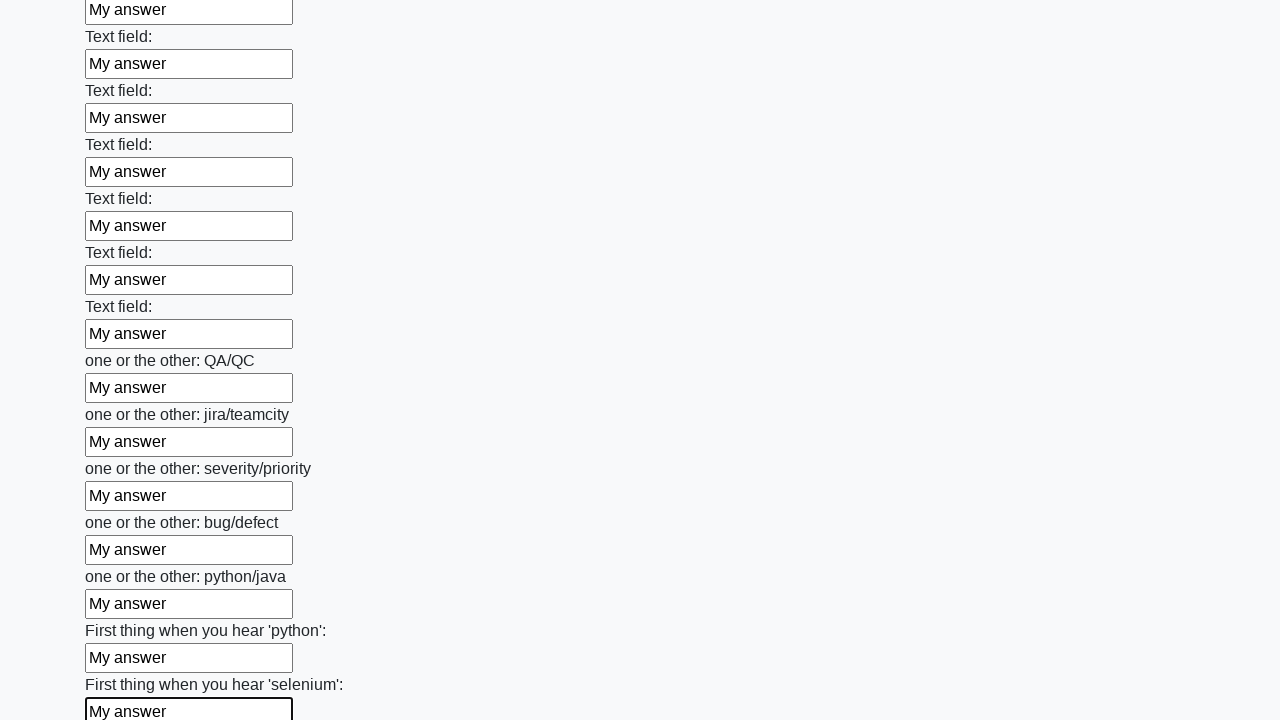

Filled an input field with 'My answer' on input >> nth=94
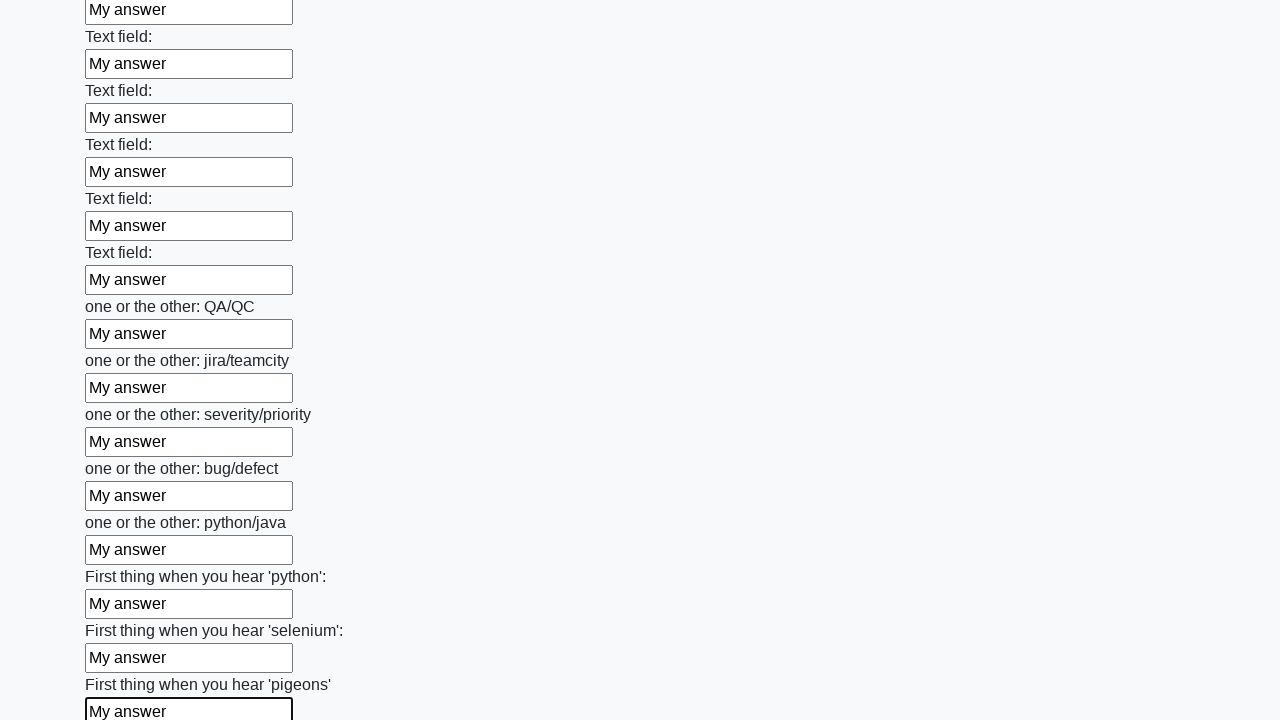

Filled an input field with 'My answer' on input >> nth=95
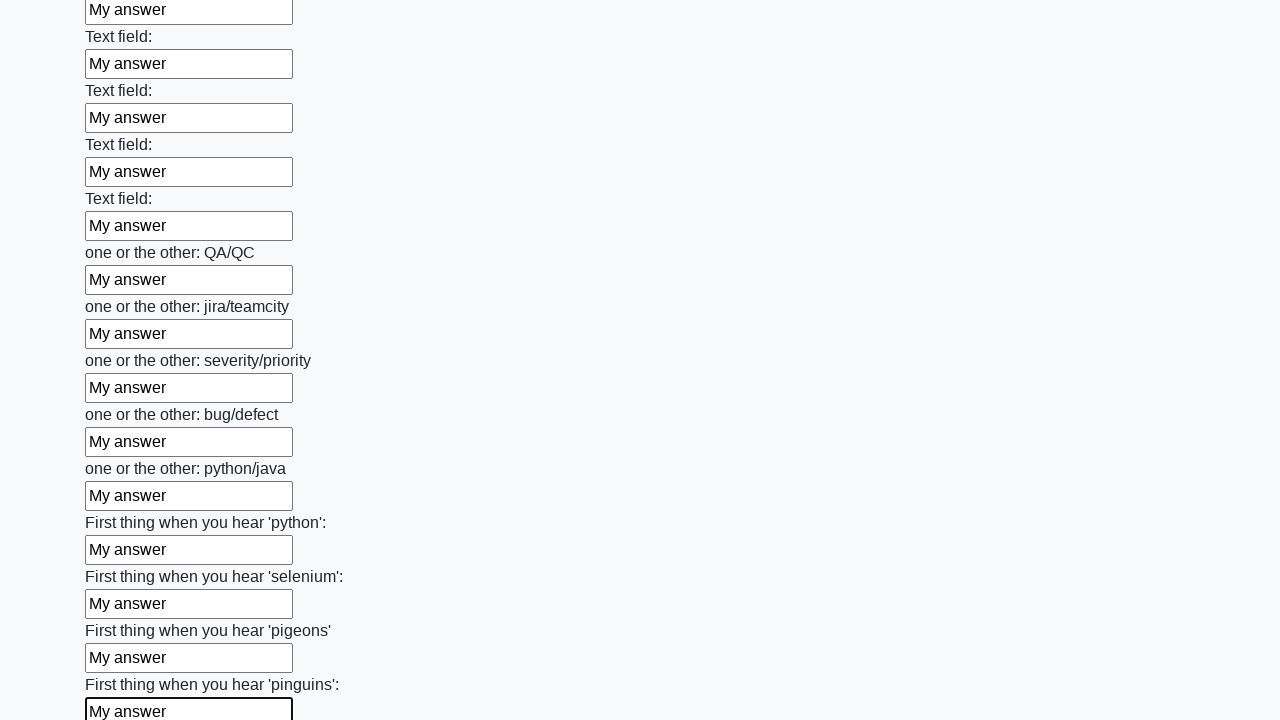

Filled an input field with 'My answer' on input >> nth=96
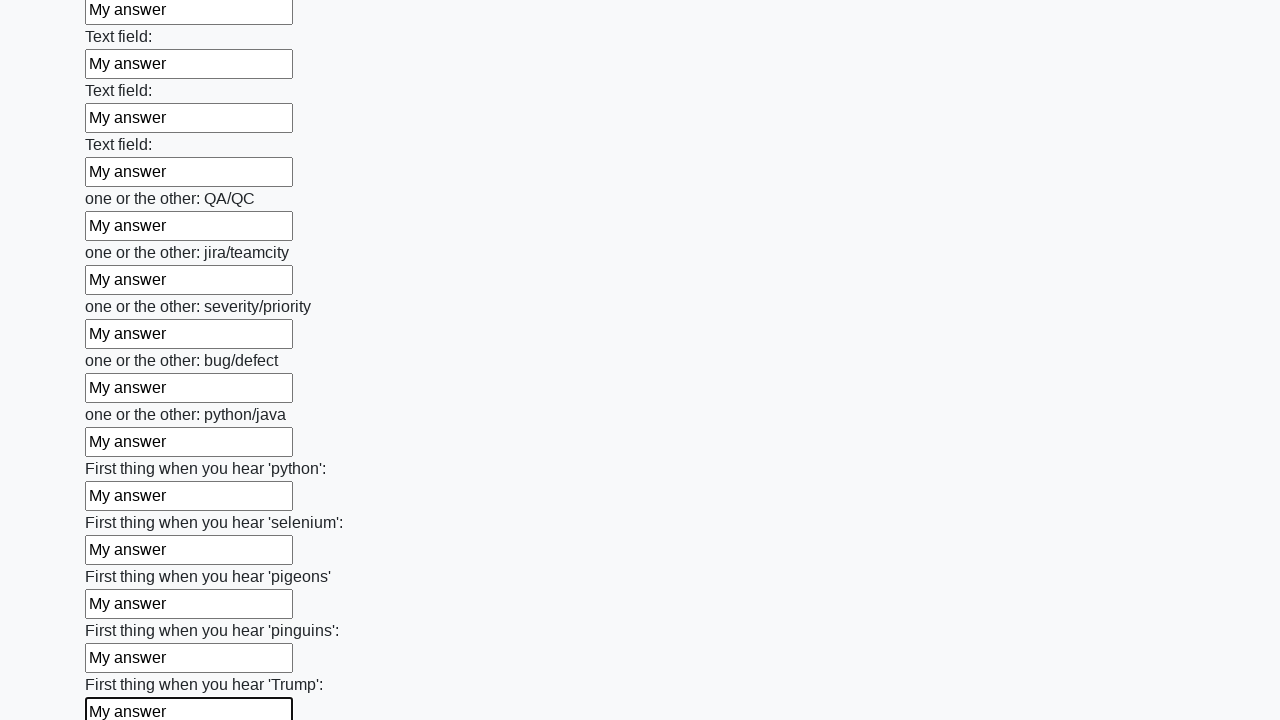

Filled an input field with 'My answer' on input >> nth=97
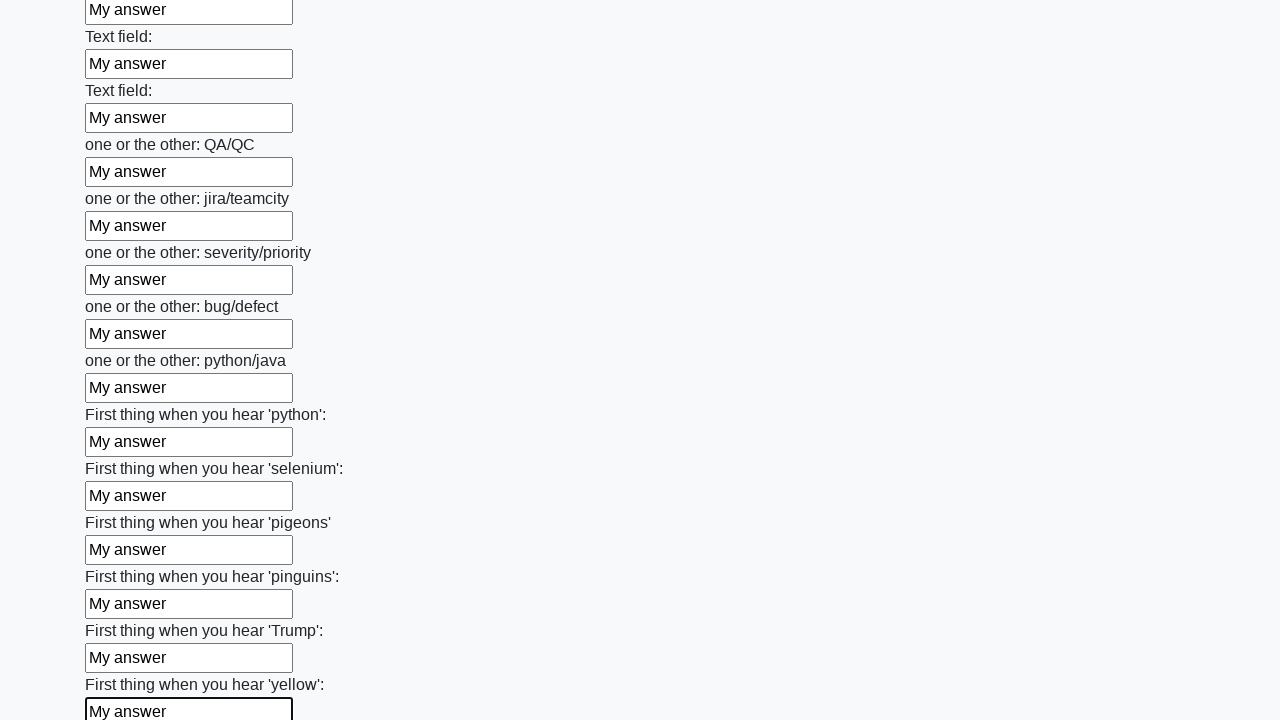

Filled an input field with 'My answer' on input >> nth=98
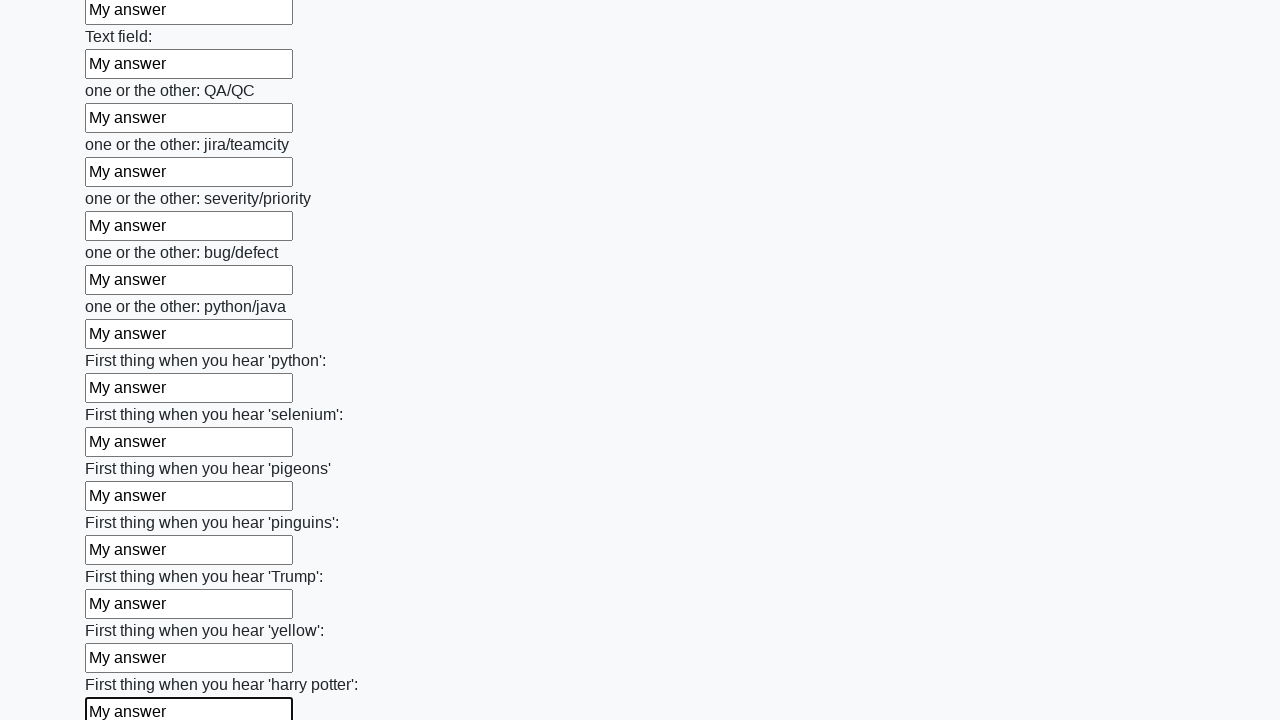

Filled an input field with 'My answer' on input >> nth=99
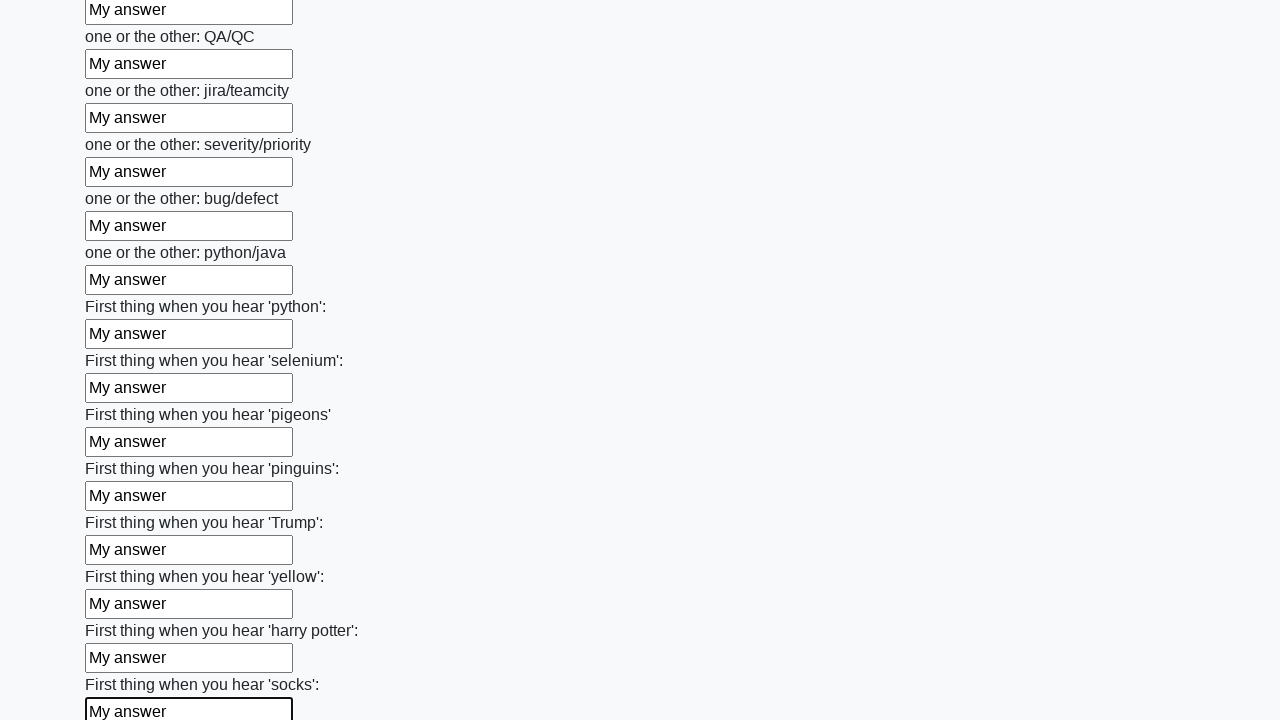

Clicked the submit button at (123, 611) on button.btn
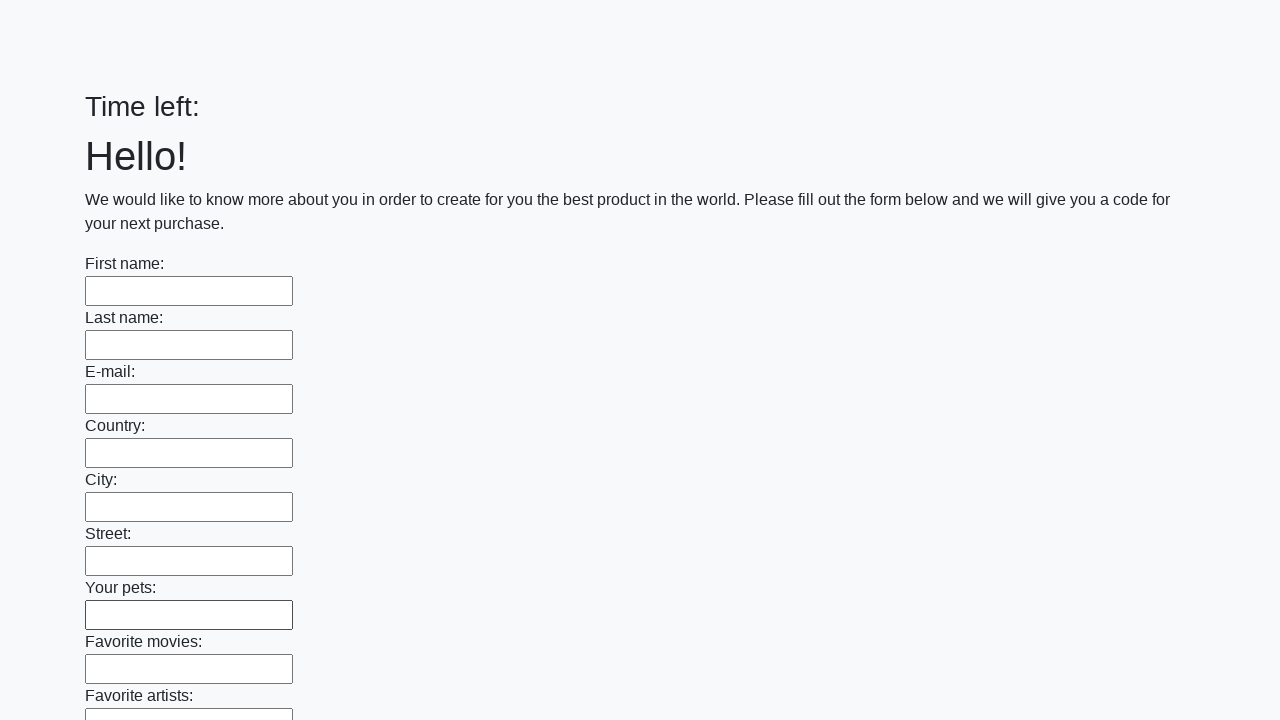

Waited 1 second for result to be displayed
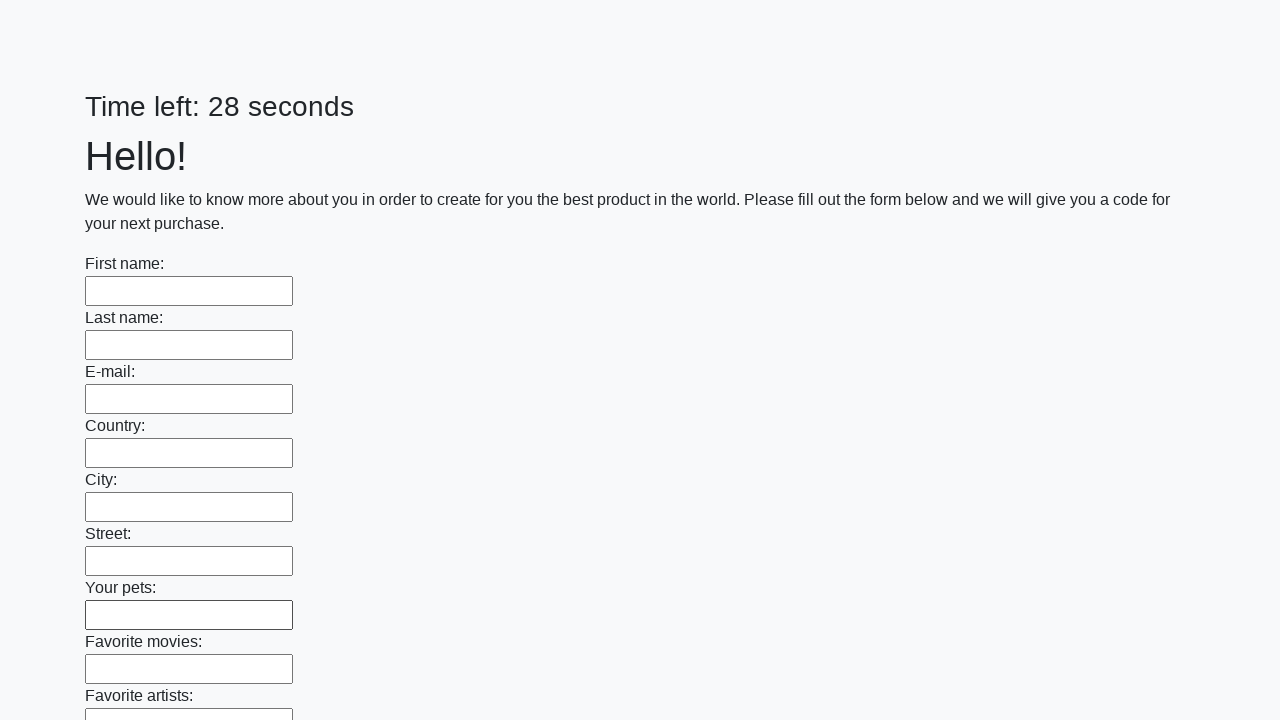

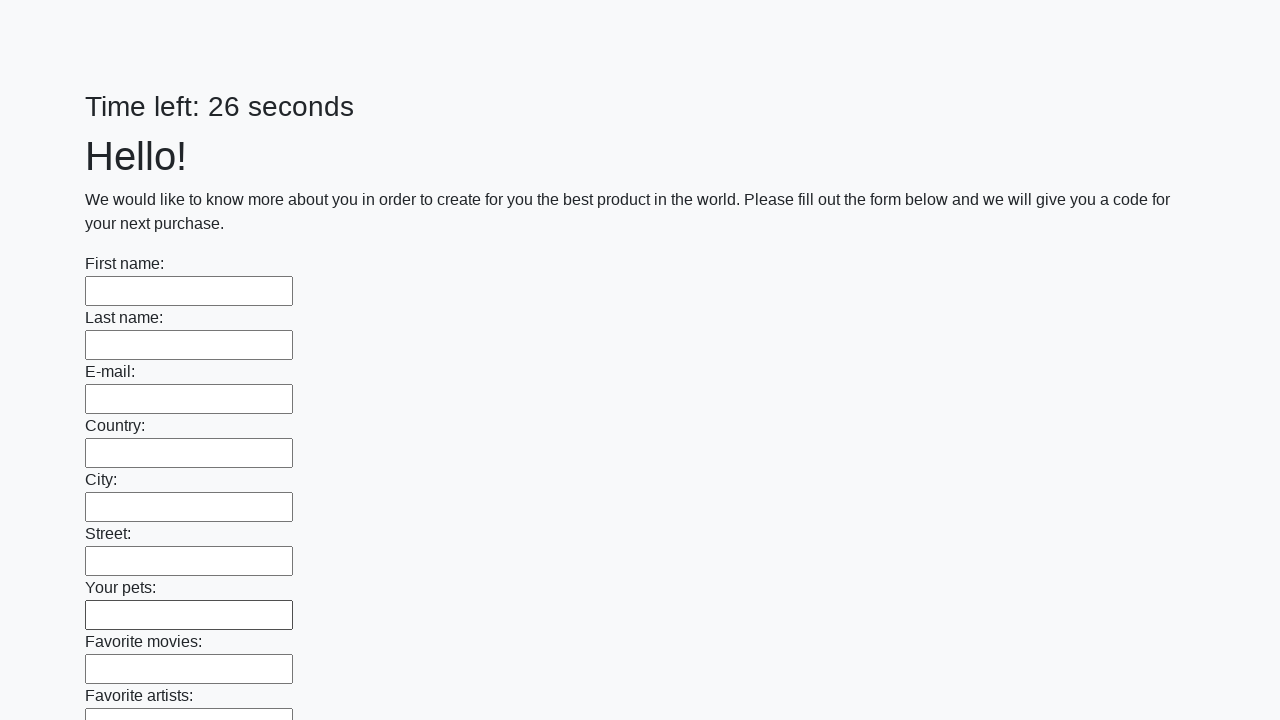